Fills out a form with multiple input fields by entering the same text in each field and then submits the form

Starting URL: http://suninjuly.github.io/huge_form.html

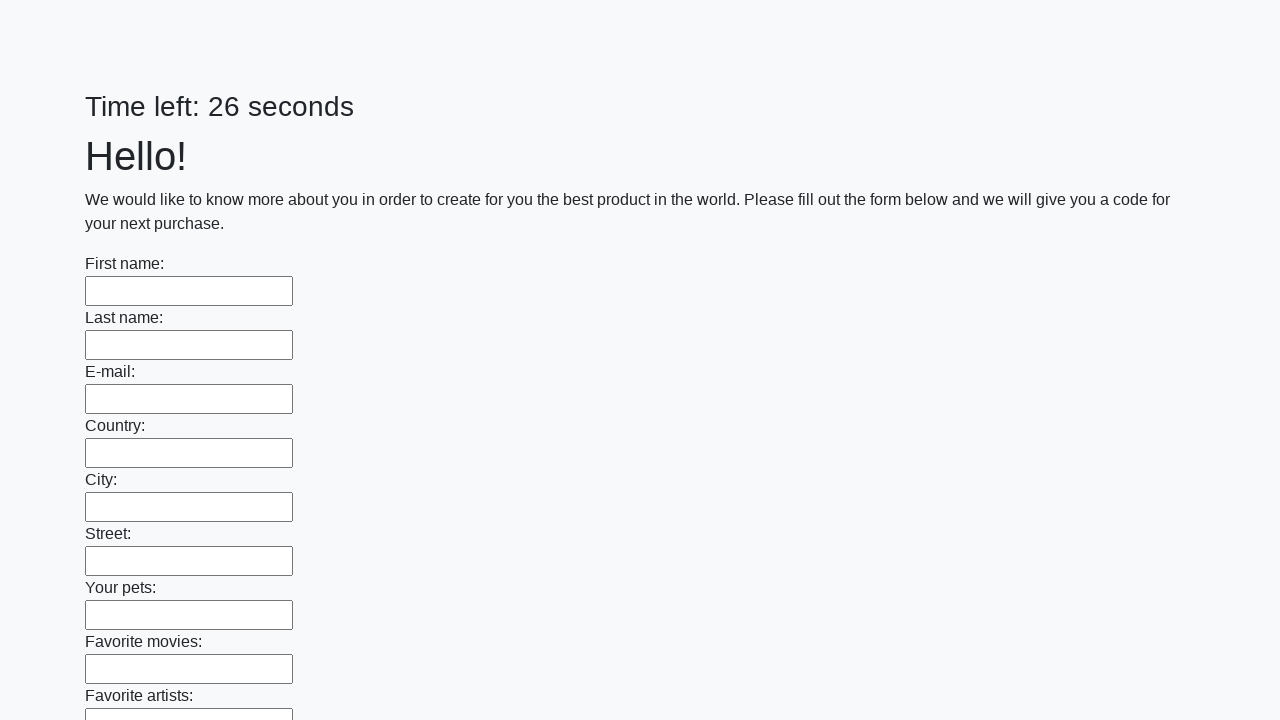

Located all input fields on the page
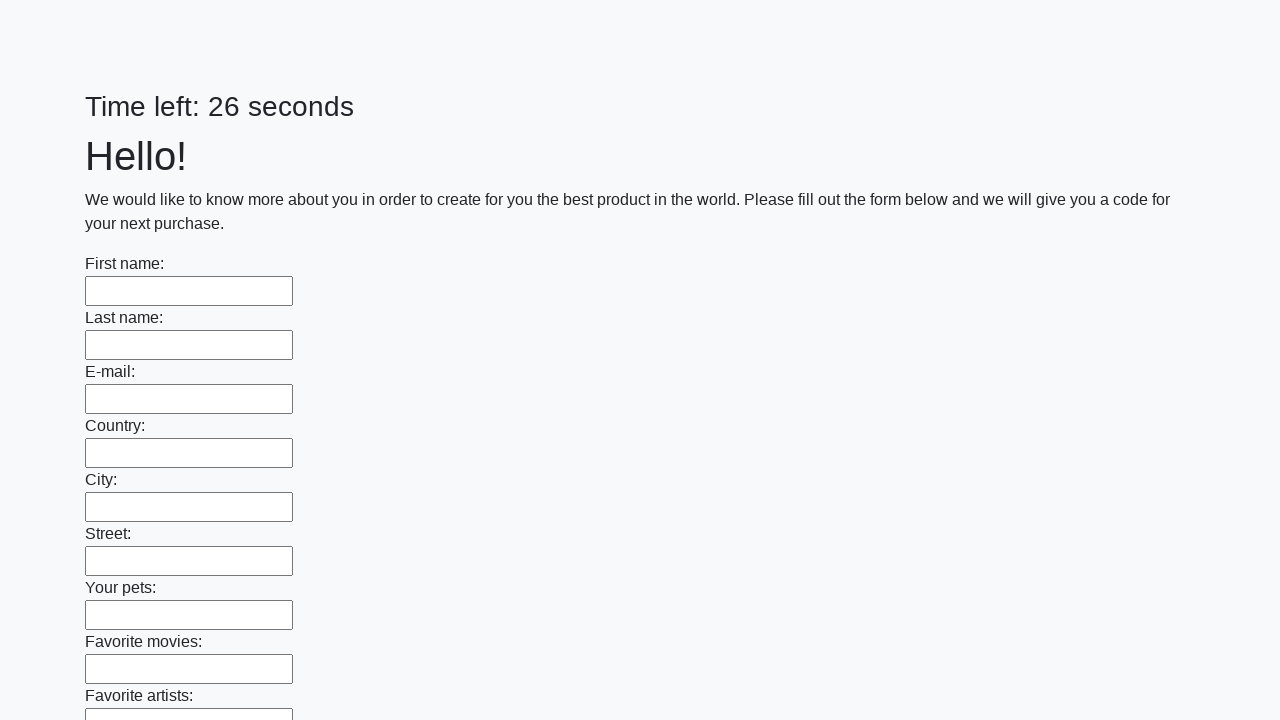

Filled an input field with 'I'm not robot' on input >> nth=0
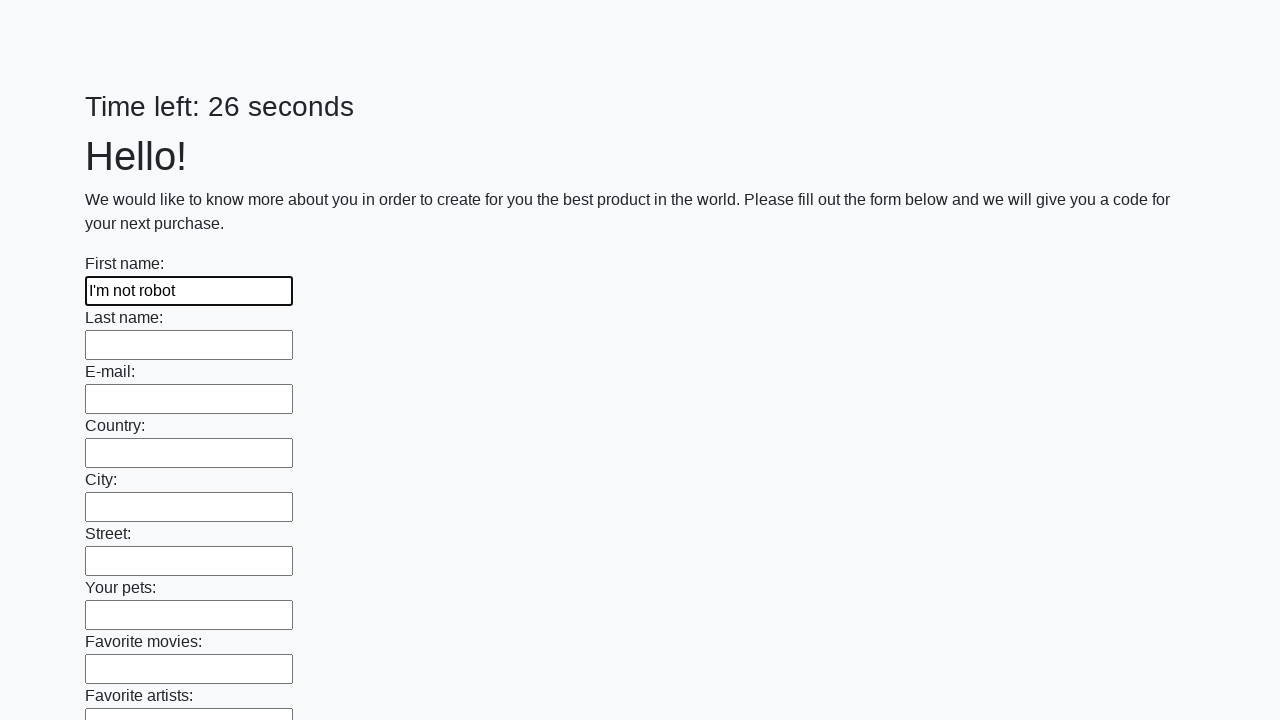

Filled an input field with 'I'm not robot' on input >> nth=1
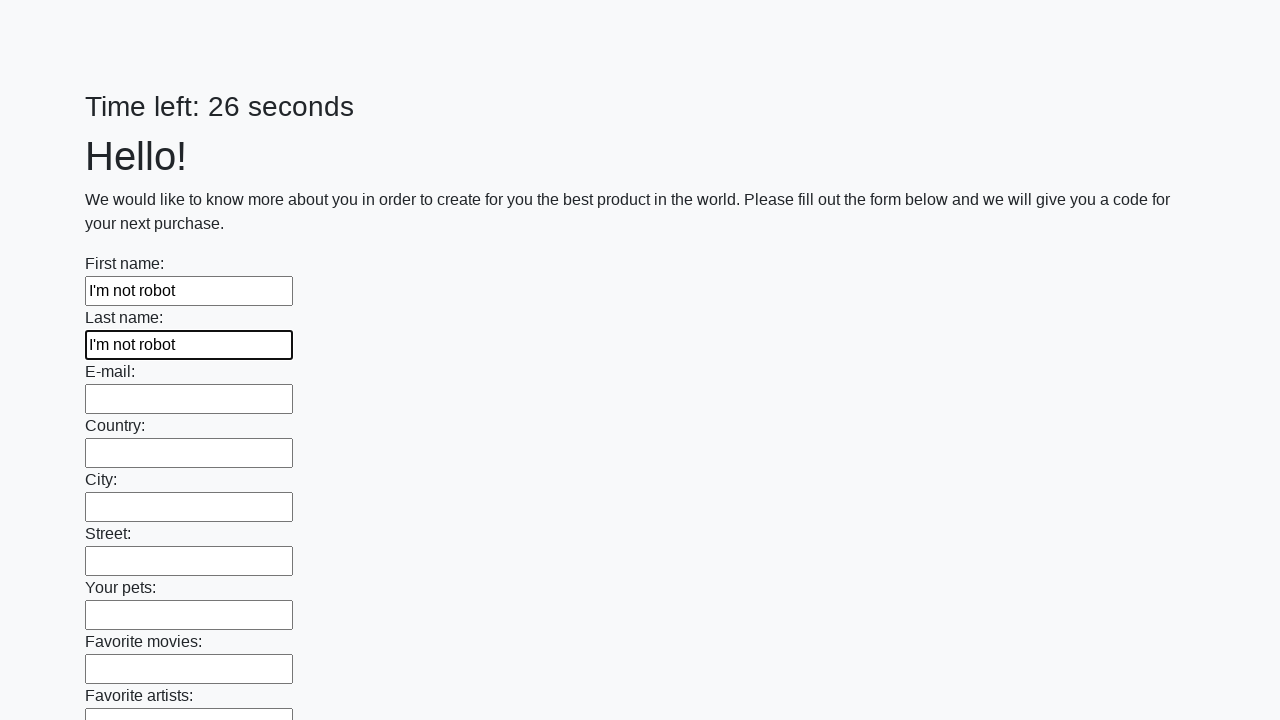

Filled an input field with 'I'm not robot' on input >> nth=2
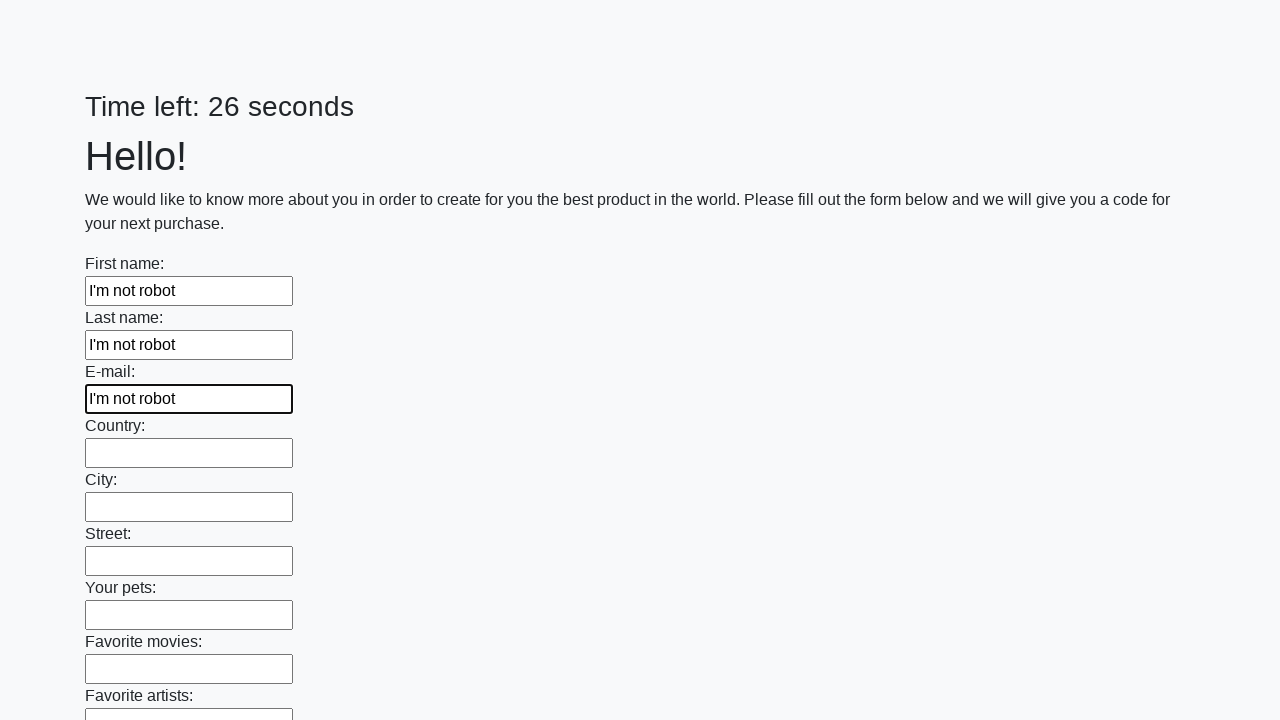

Filled an input field with 'I'm not robot' on input >> nth=3
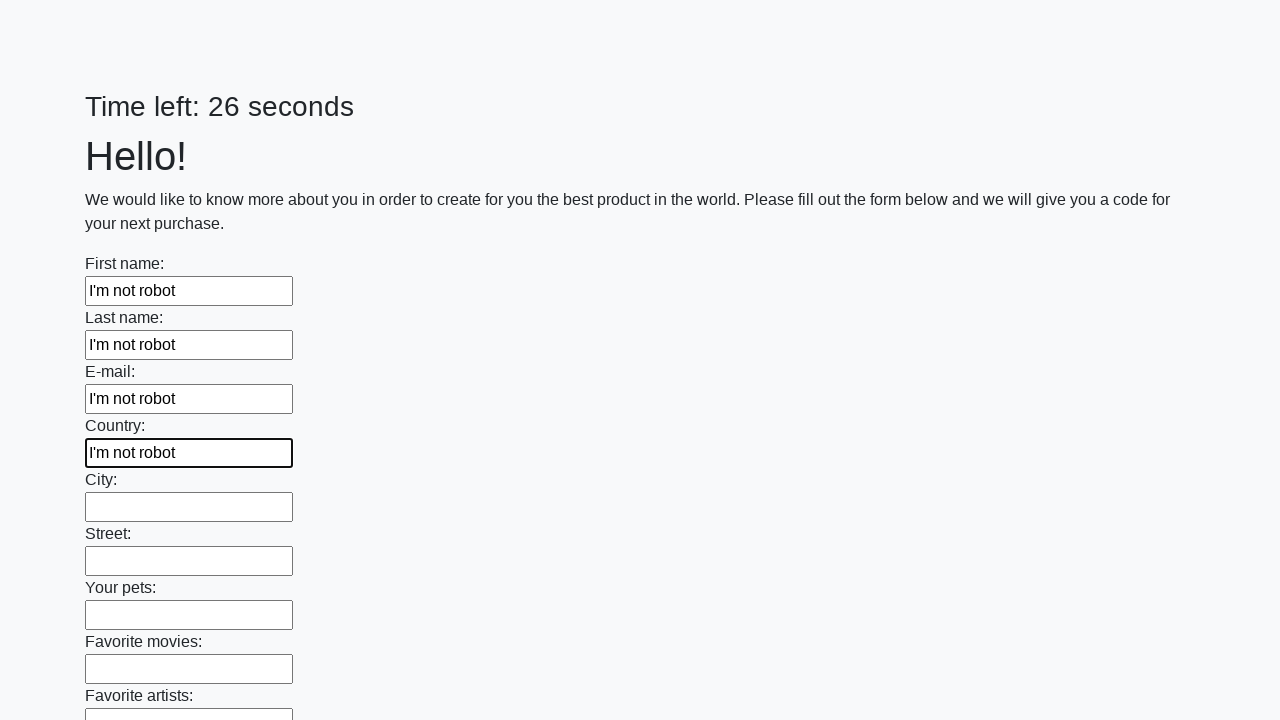

Filled an input field with 'I'm not robot' on input >> nth=4
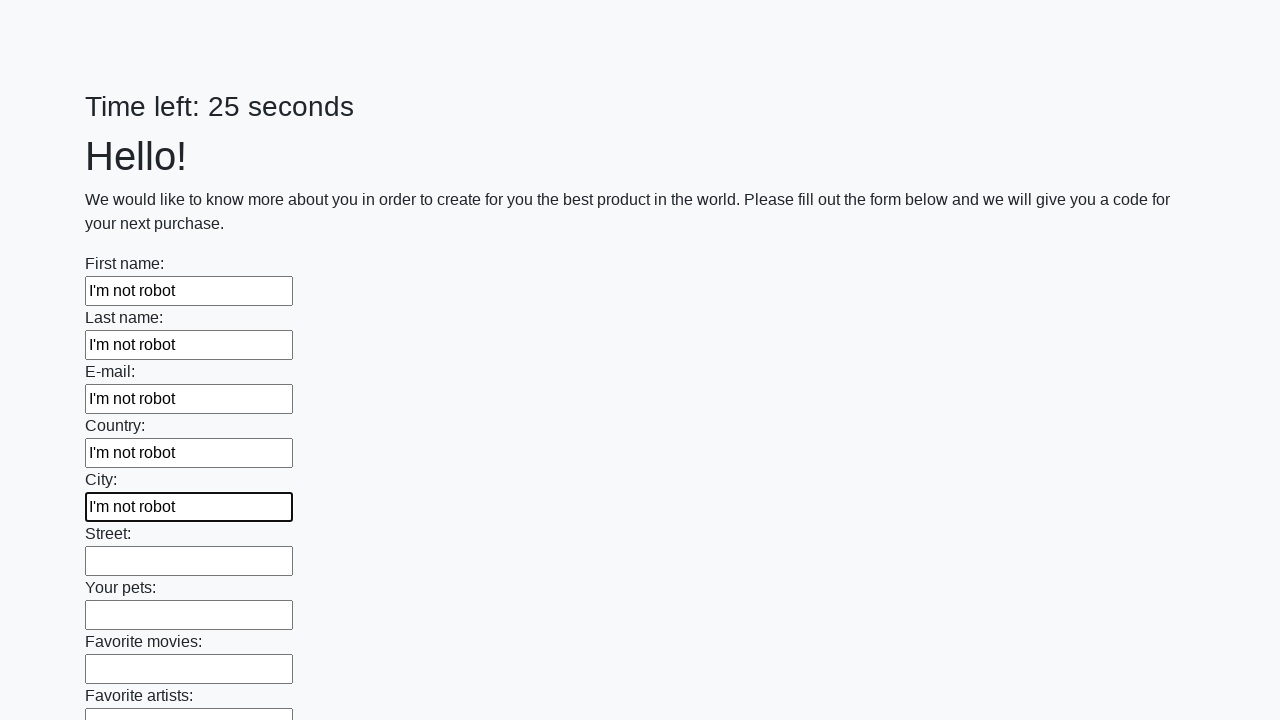

Filled an input field with 'I'm not robot' on input >> nth=5
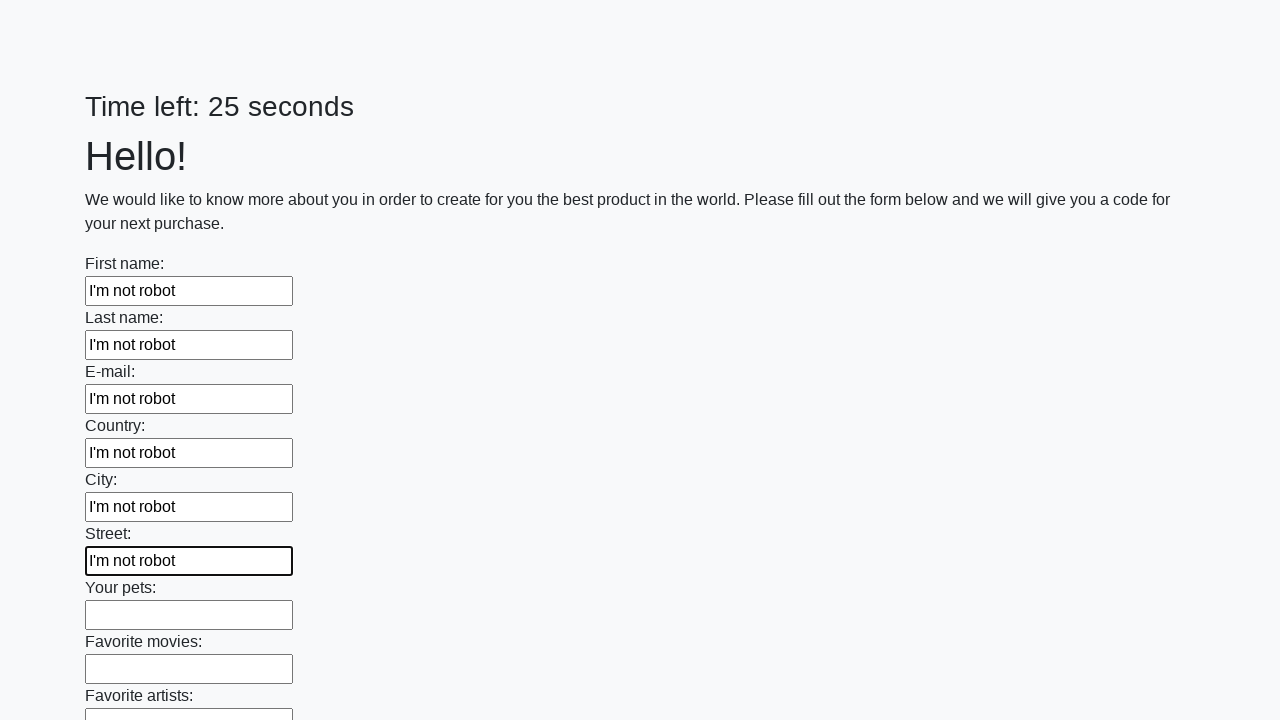

Filled an input field with 'I'm not robot' on input >> nth=6
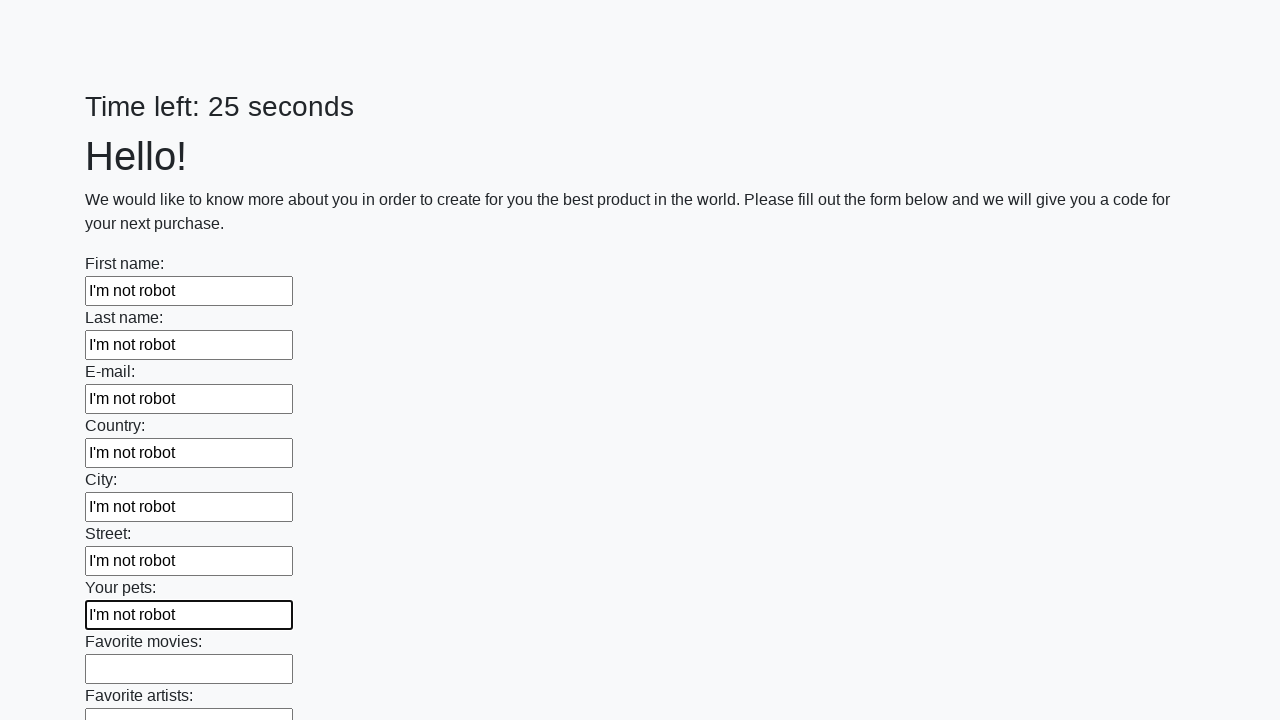

Filled an input field with 'I'm not robot' on input >> nth=7
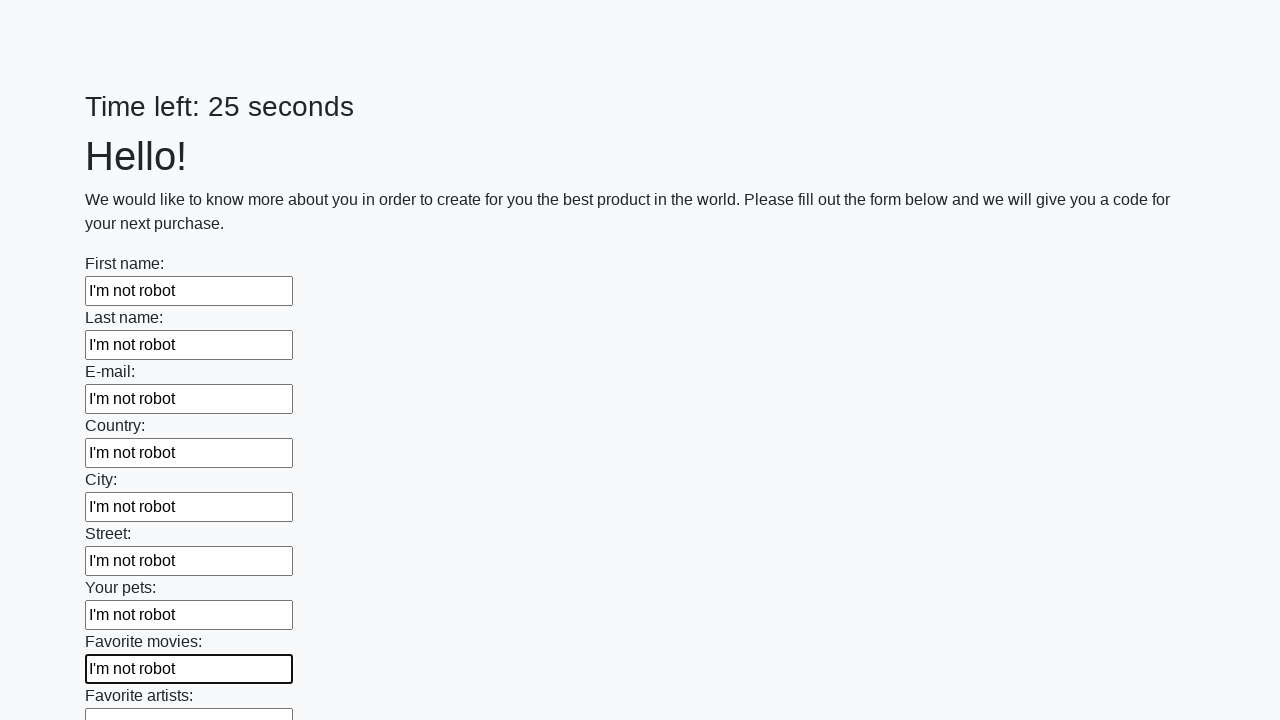

Filled an input field with 'I'm not robot' on input >> nth=8
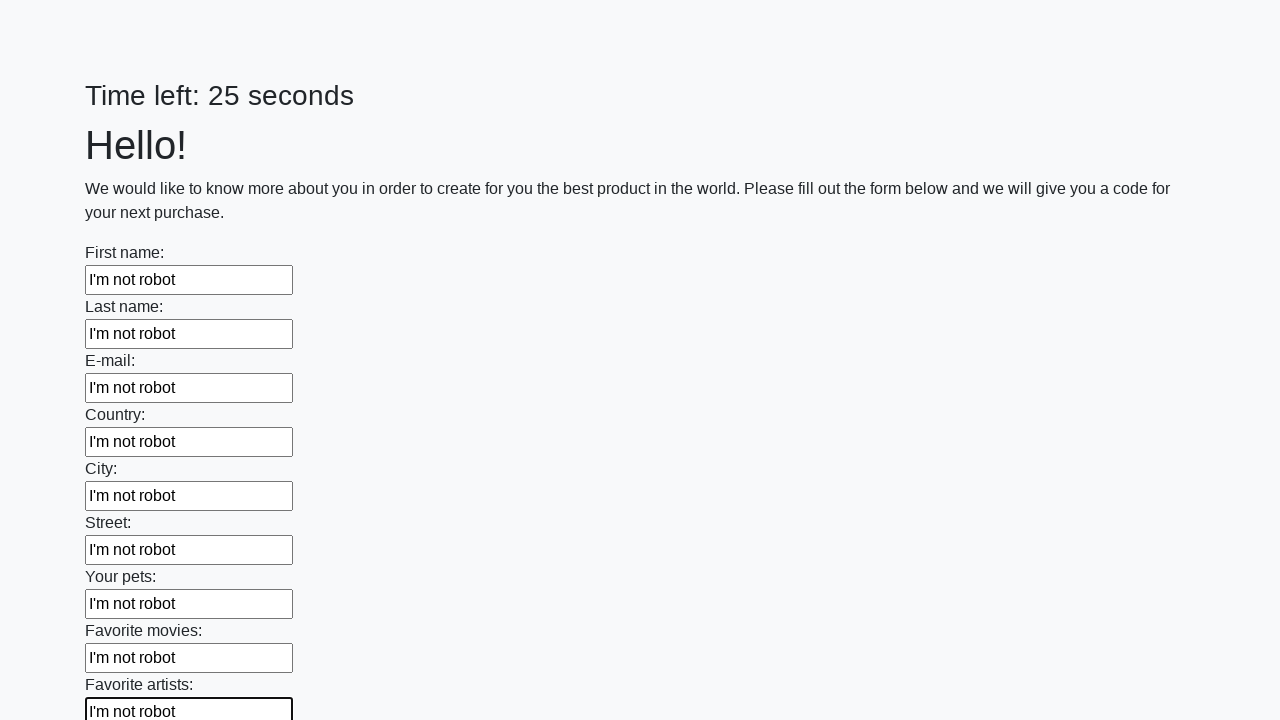

Filled an input field with 'I'm not robot' on input >> nth=9
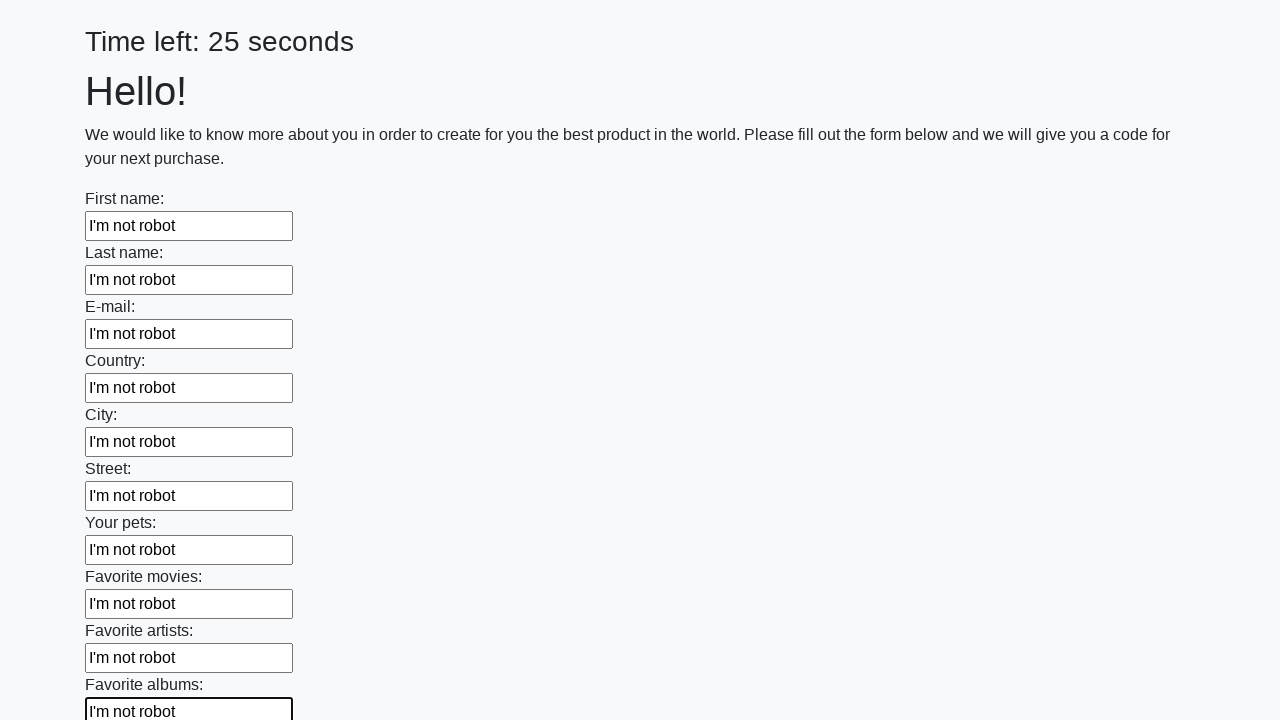

Filled an input field with 'I'm not robot' on input >> nth=10
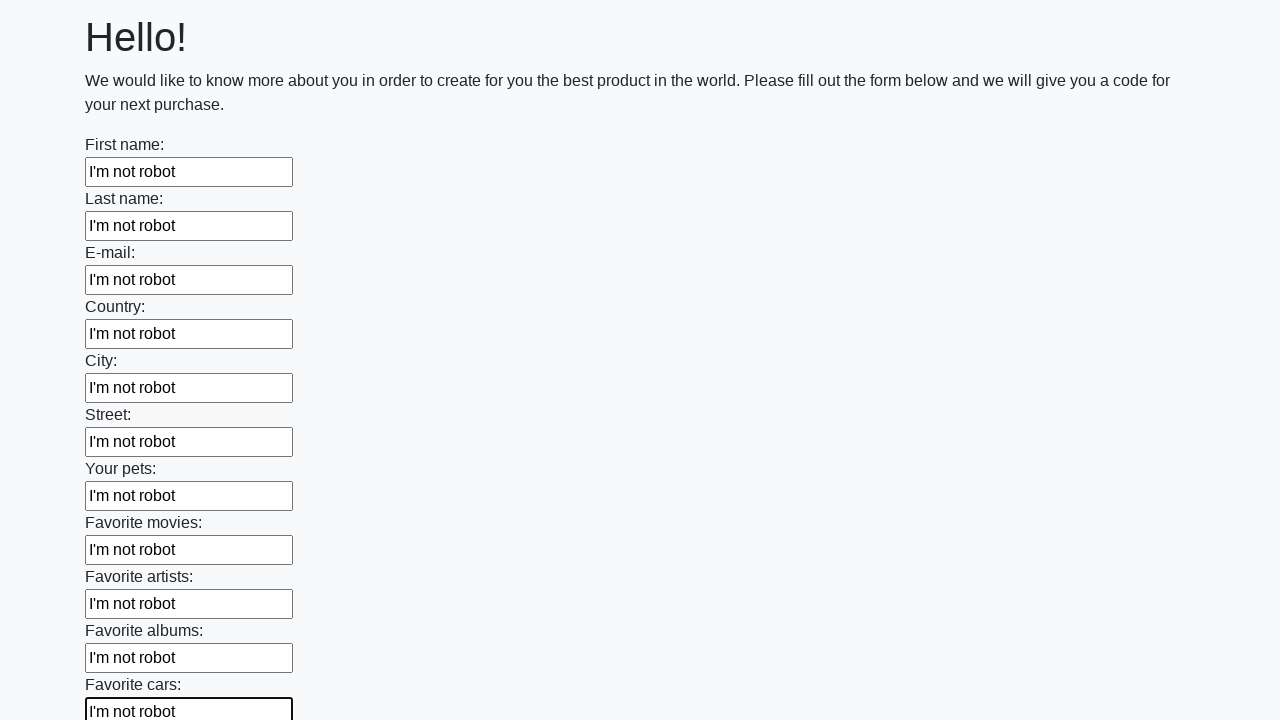

Filled an input field with 'I'm not robot' on input >> nth=11
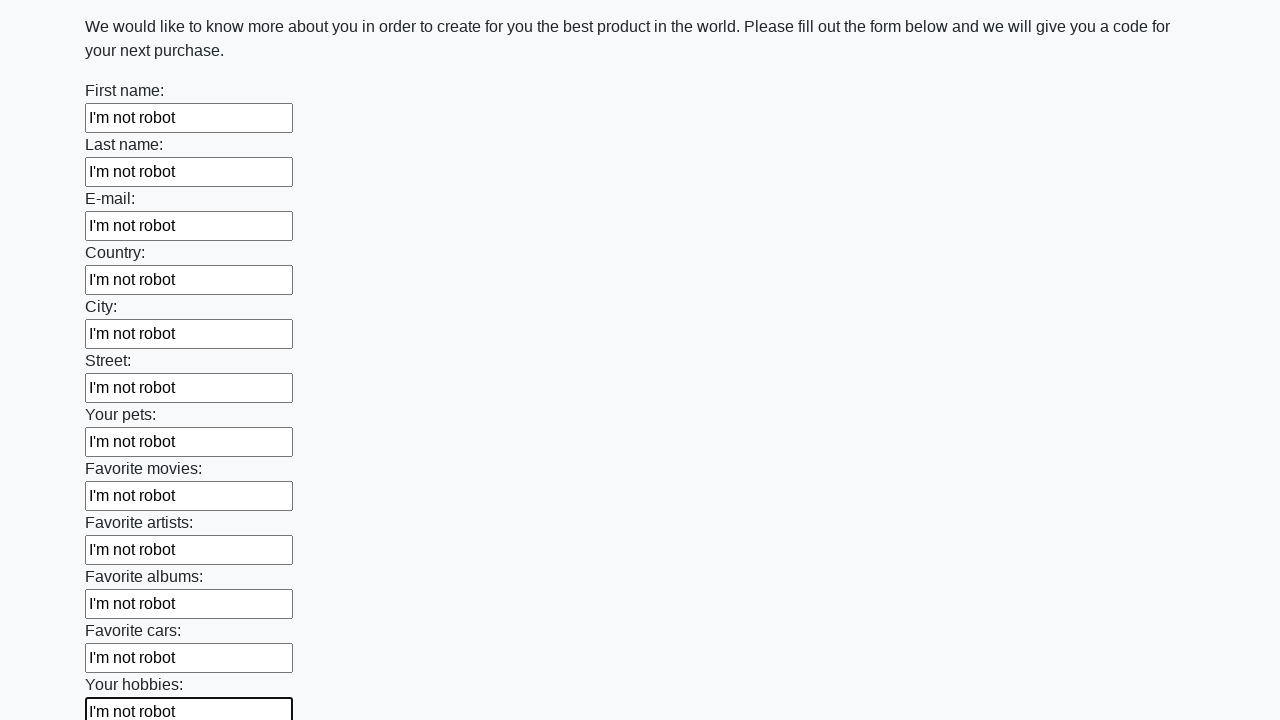

Filled an input field with 'I'm not robot' on input >> nth=12
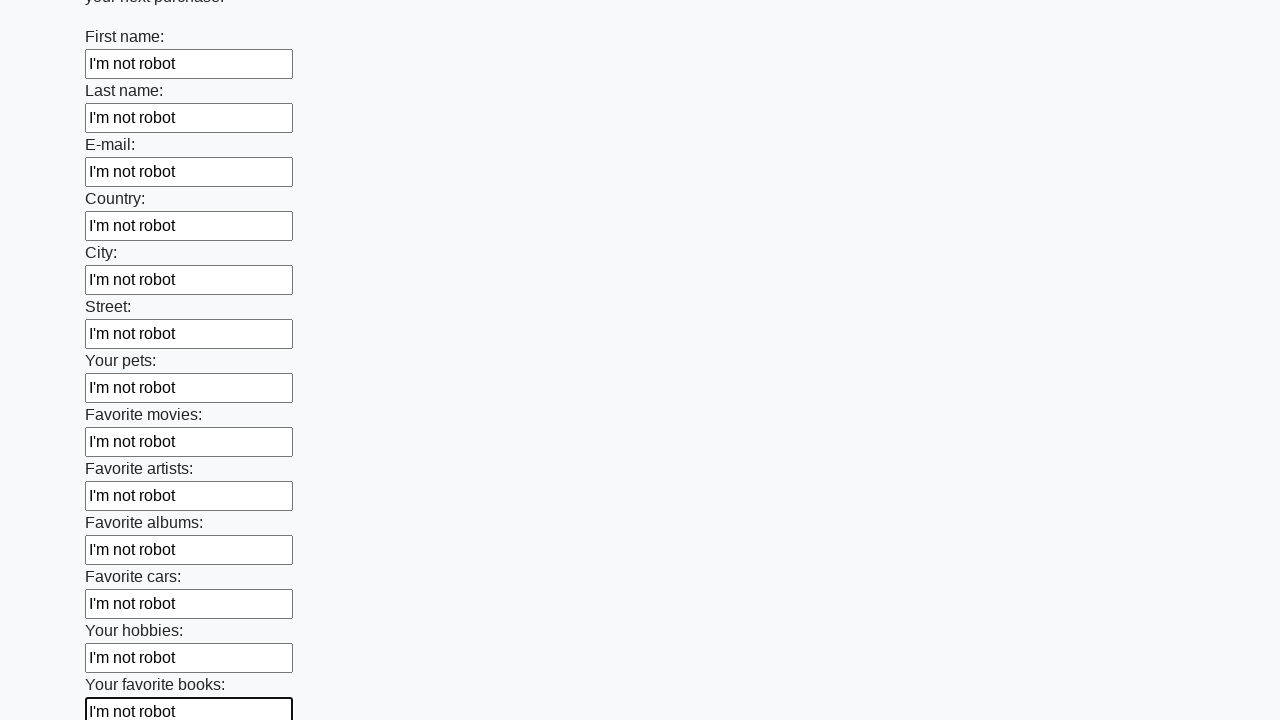

Filled an input field with 'I'm not robot' on input >> nth=13
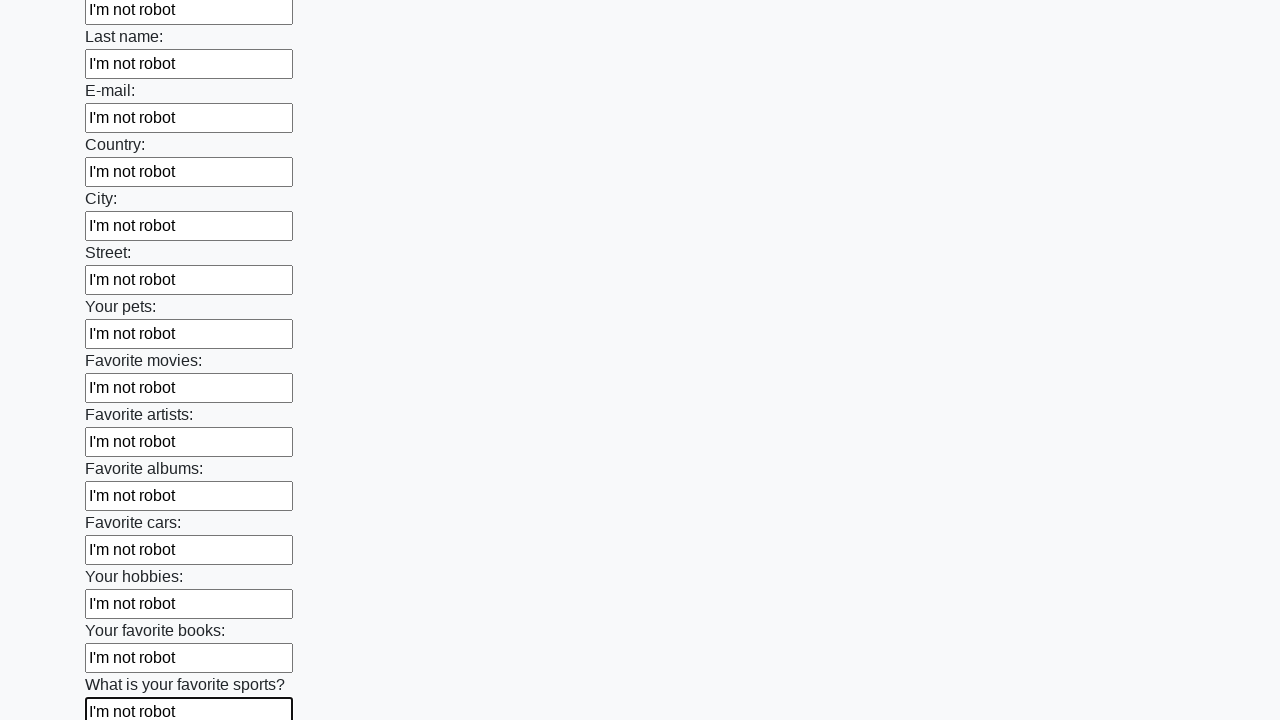

Filled an input field with 'I'm not robot' on input >> nth=14
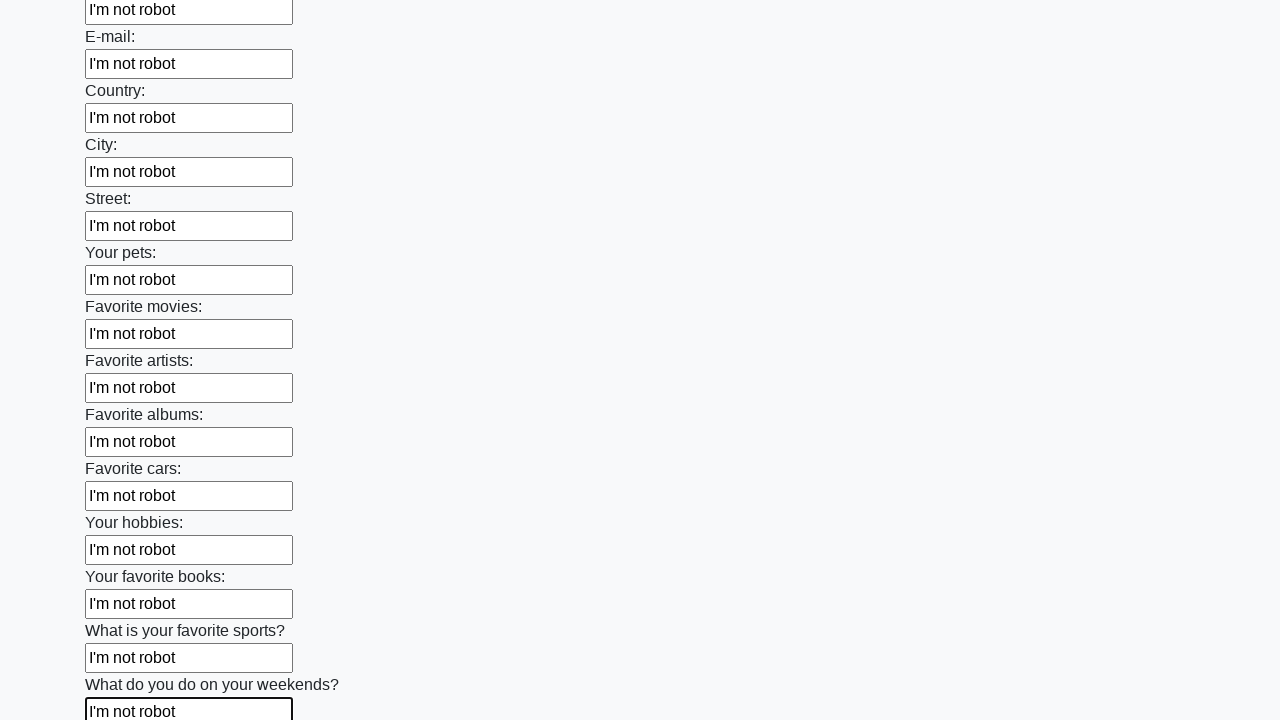

Filled an input field with 'I'm not robot' on input >> nth=15
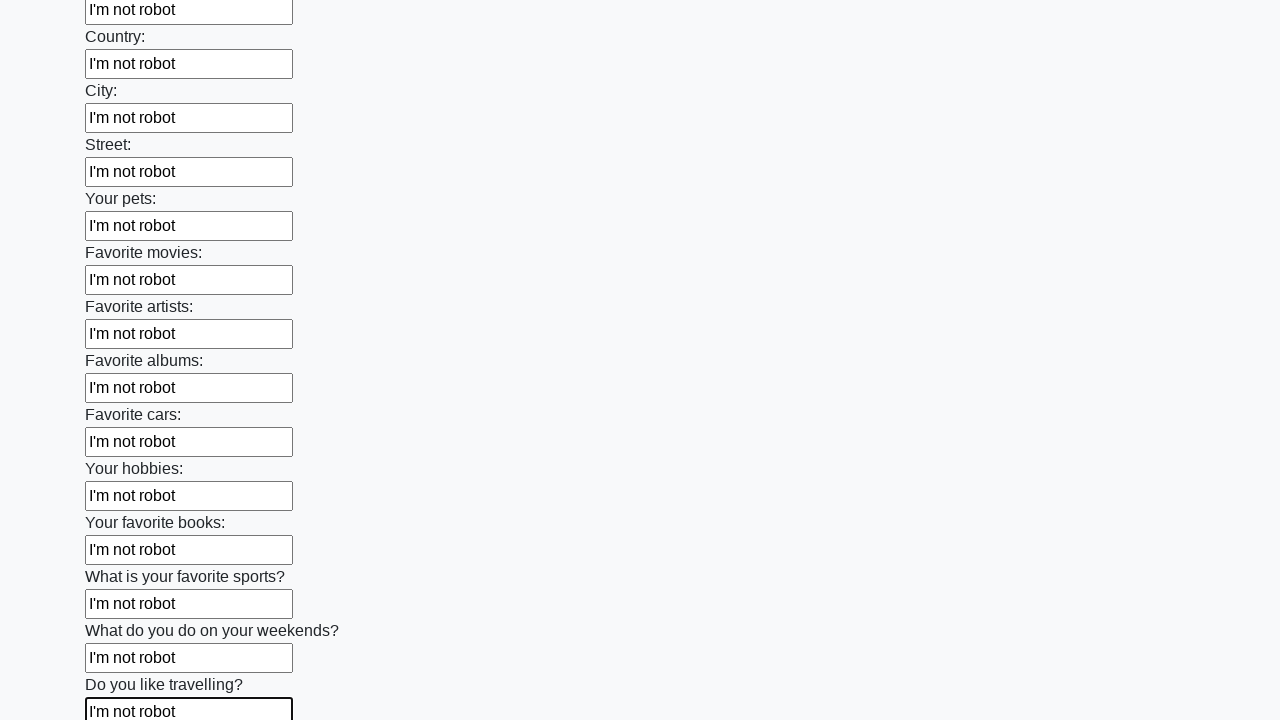

Filled an input field with 'I'm not robot' on input >> nth=16
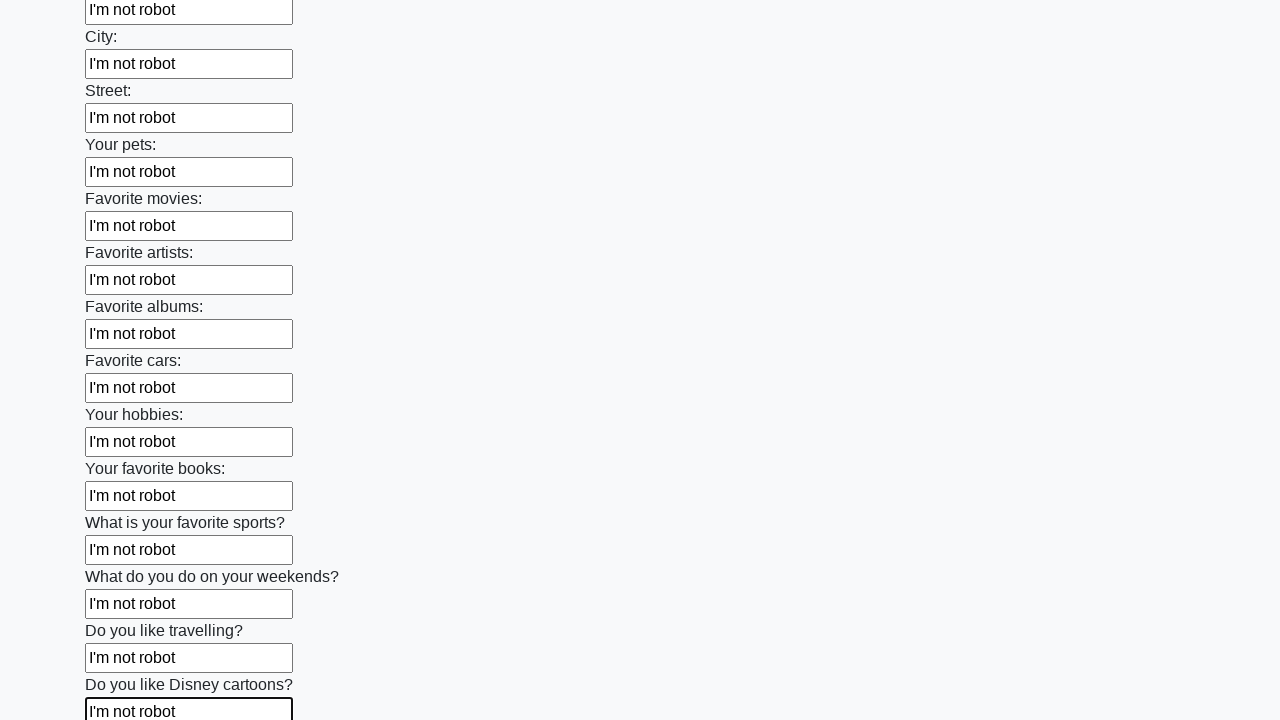

Filled an input field with 'I'm not robot' on input >> nth=17
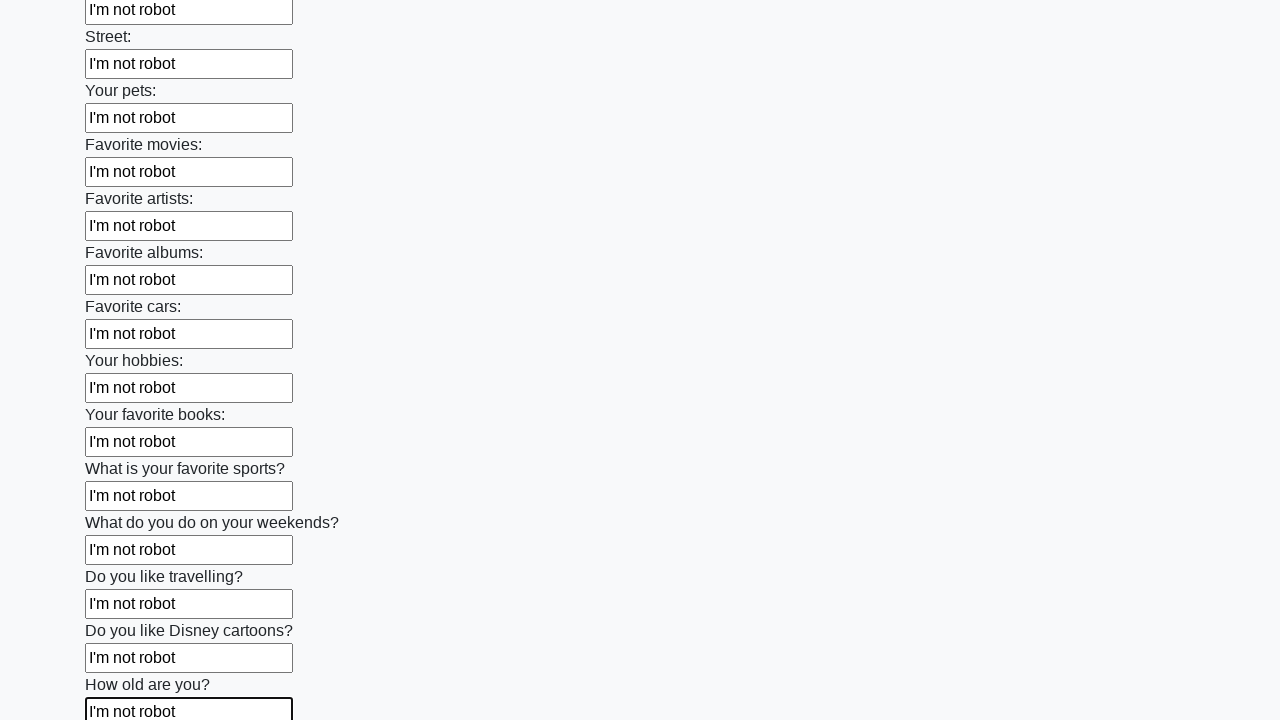

Filled an input field with 'I'm not robot' on input >> nth=18
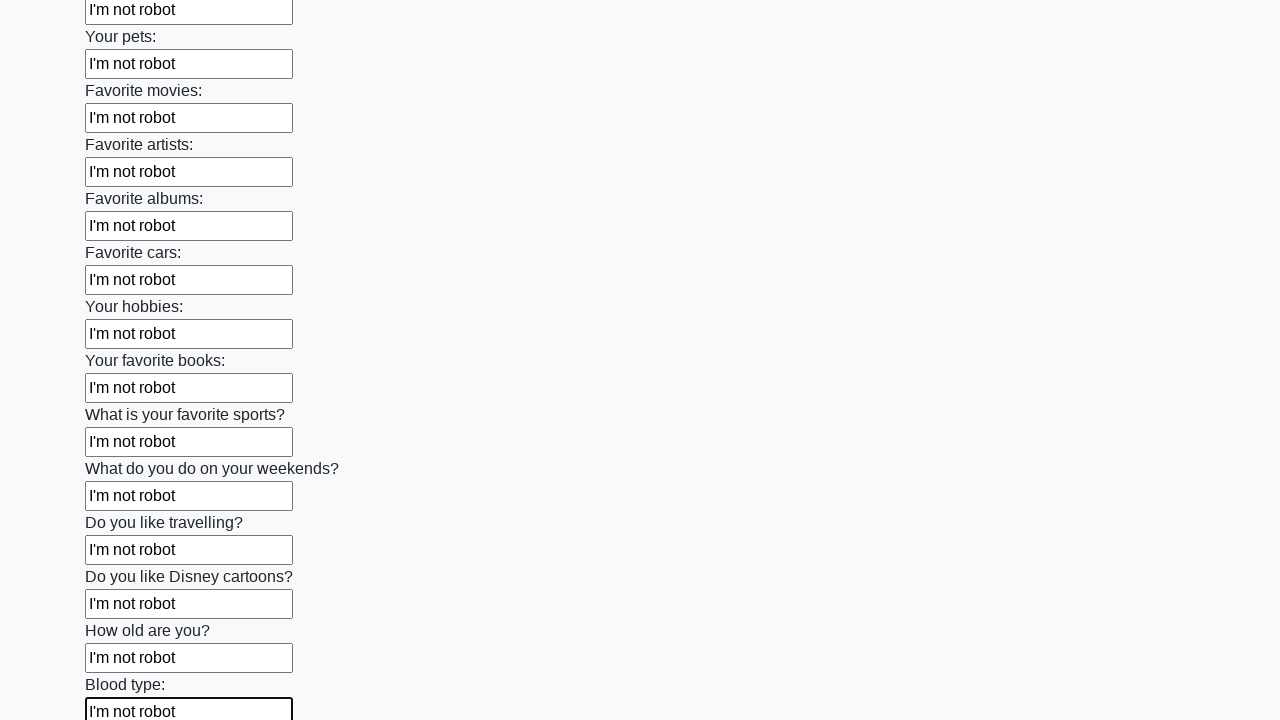

Filled an input field with 'I'm not robot' on input >> nth=19
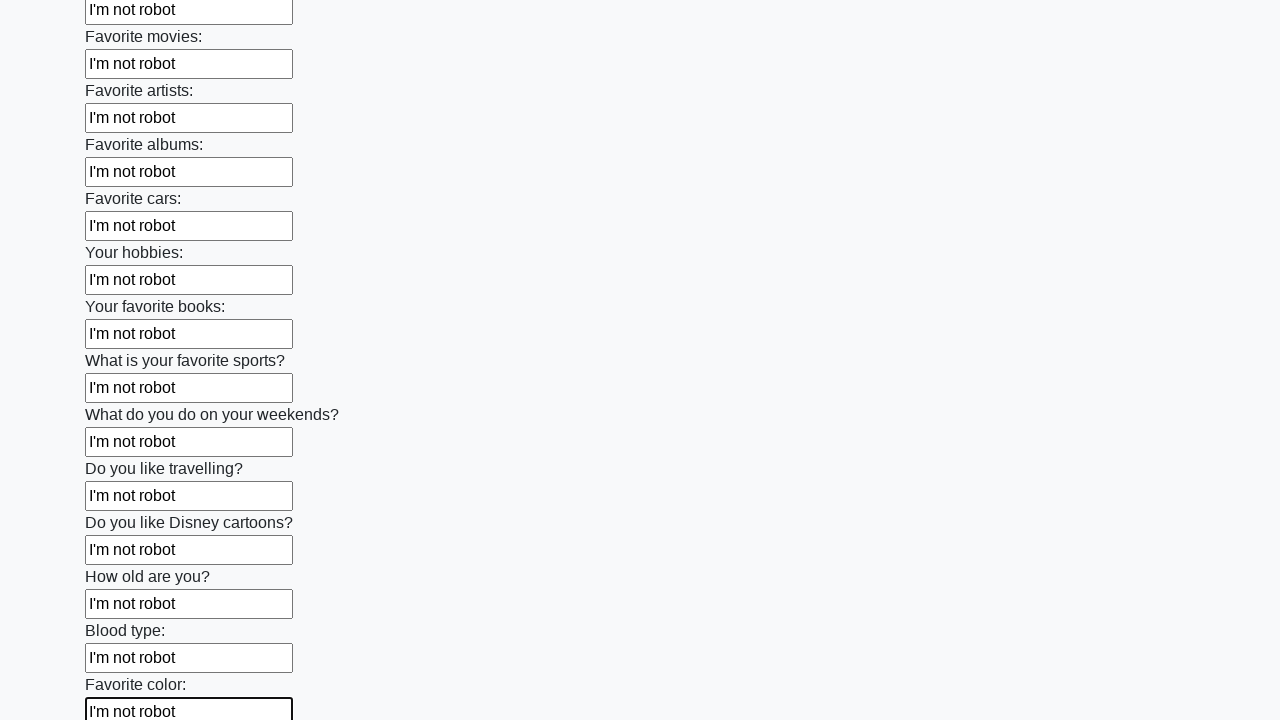

Filled an input field with 'I'm not robot' on input >> nth=20
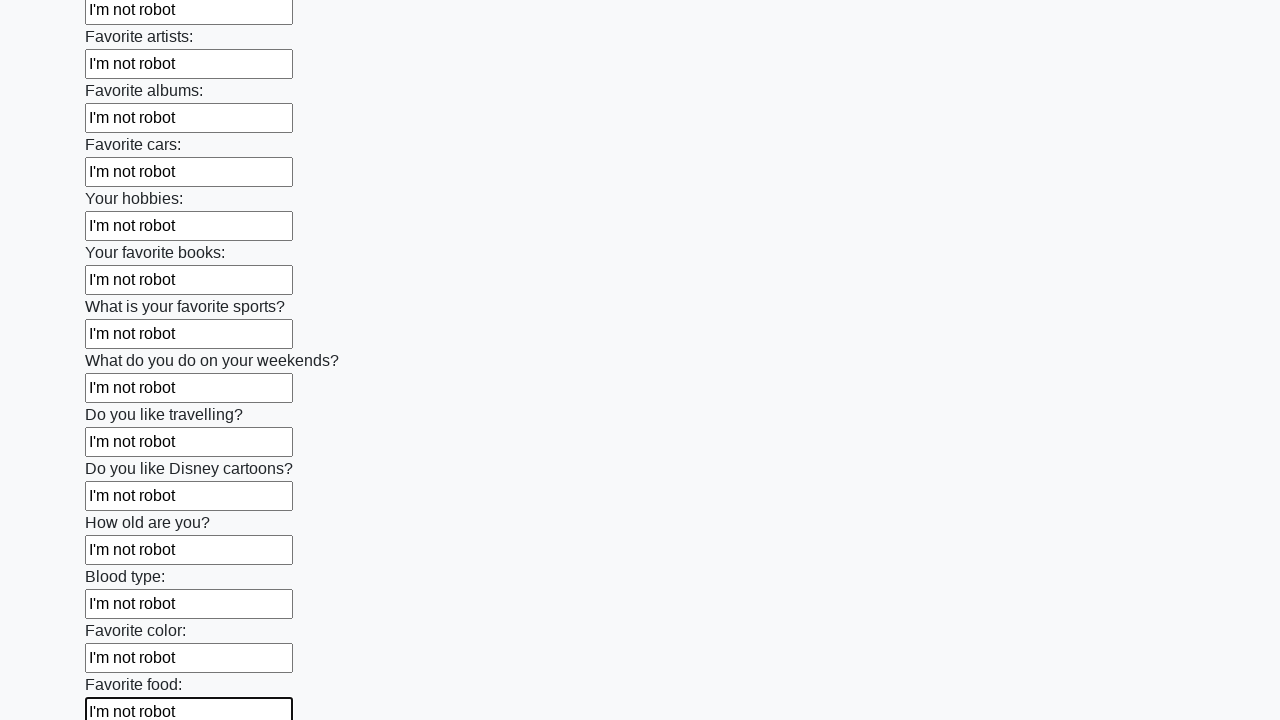

Filled an input field with 'I'm not robot' on input >> nth=21
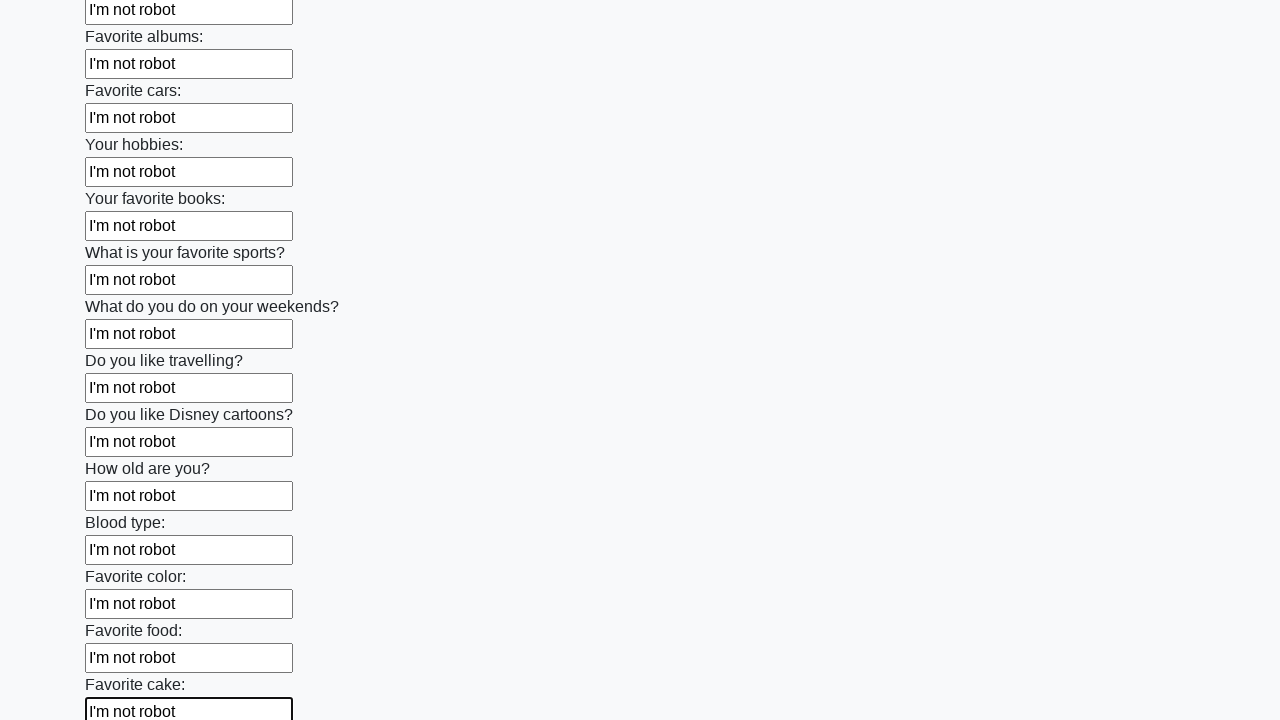

Filled an input field with 'I'm not robot' on input >> nth=22
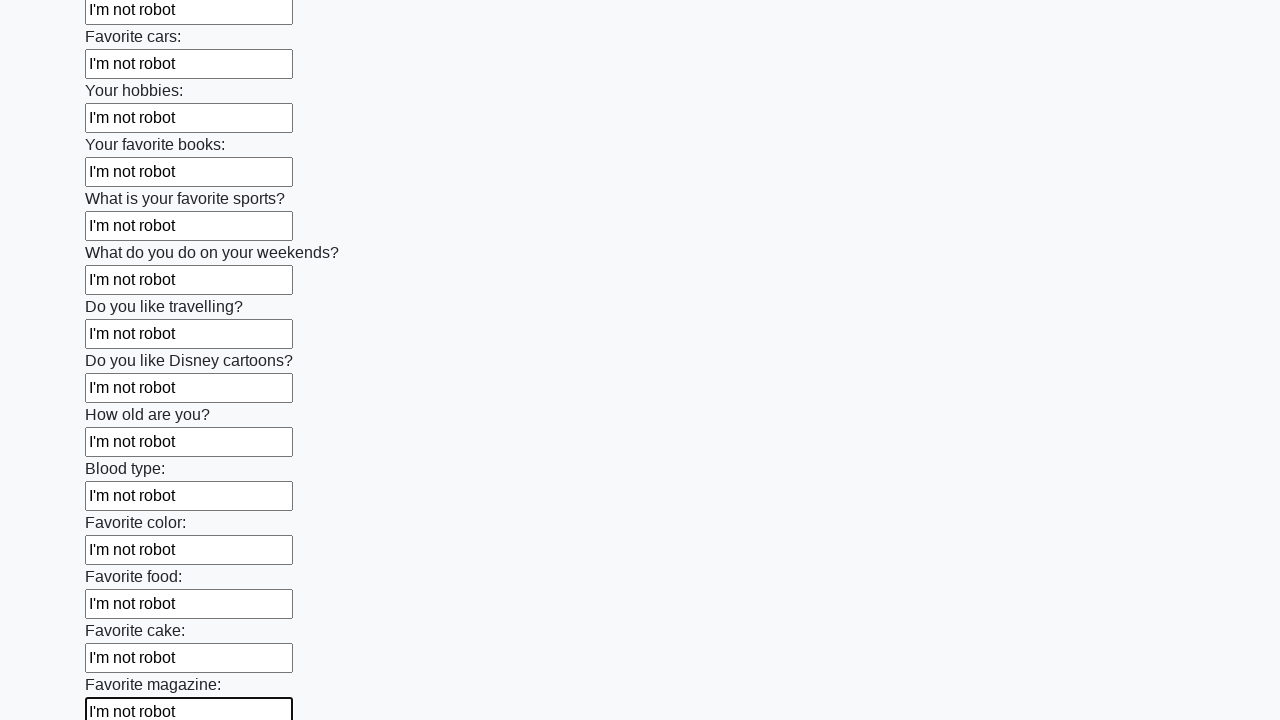

Filled an input field with 'I'm not robot' on input >> nth=23
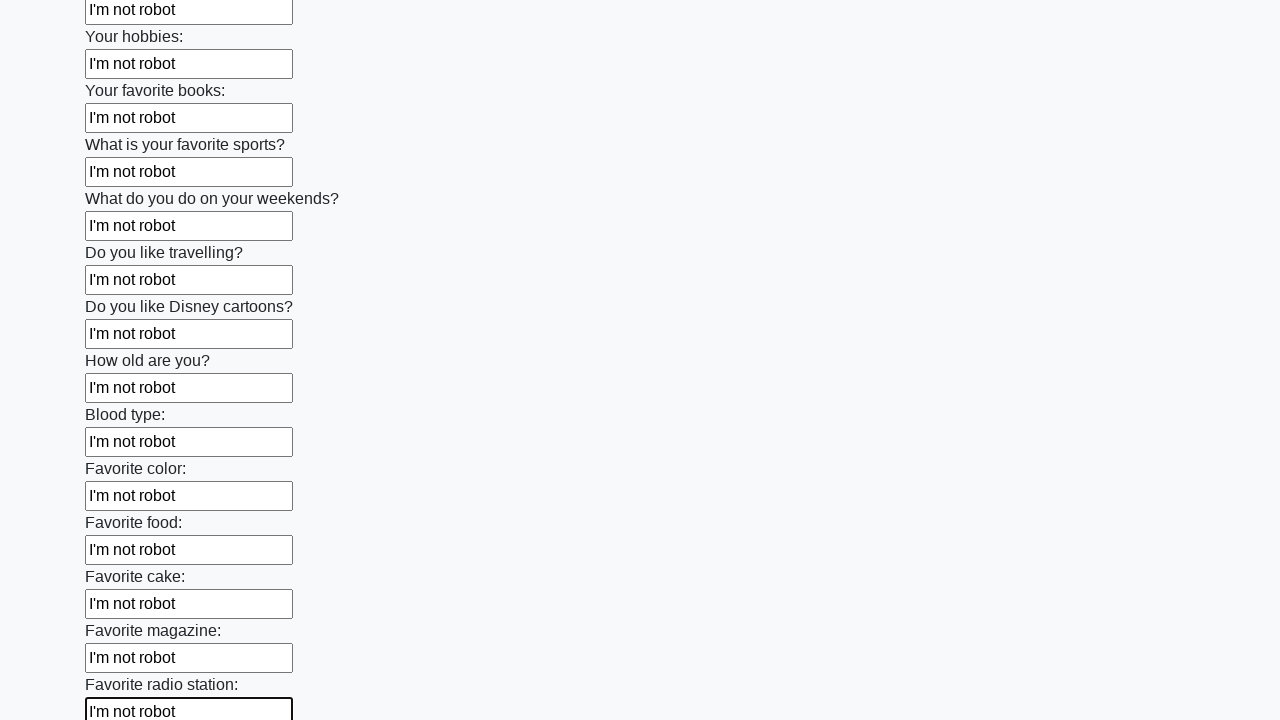

Filled an input field with 'I'm not robot' on input >> nth=24
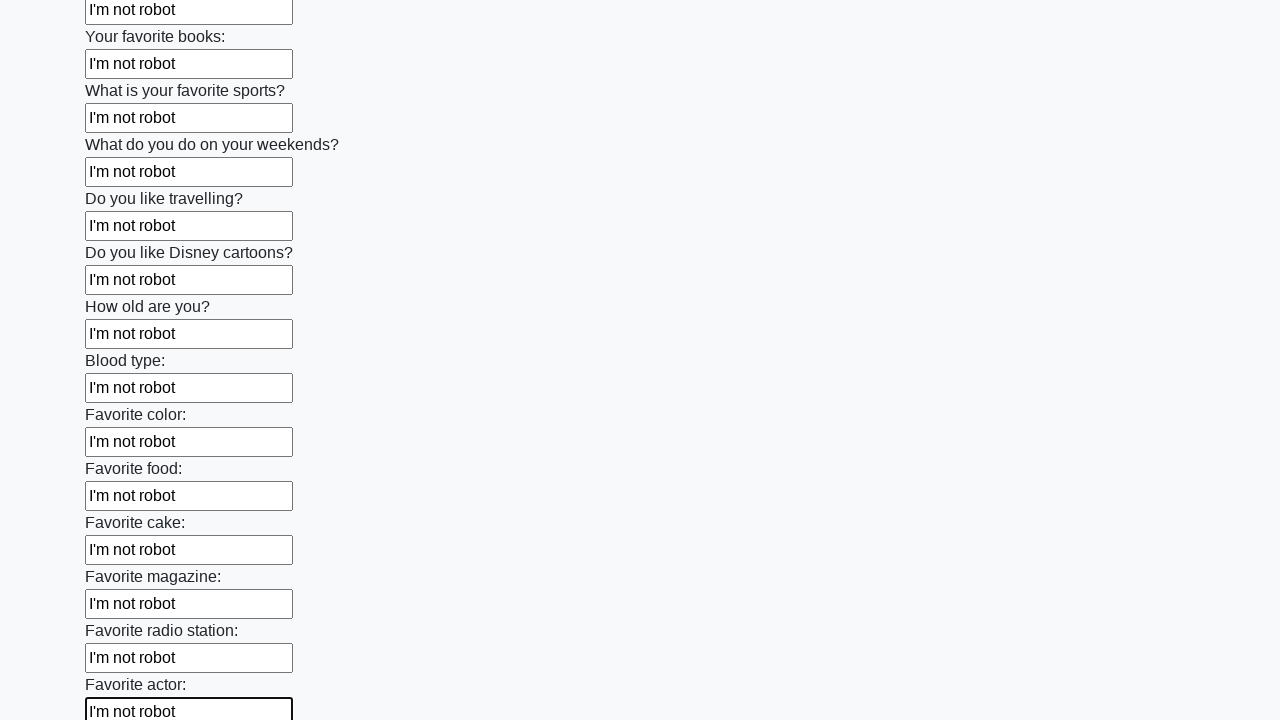

Filled an input field with 'I'm not robot' on input >> nth=25
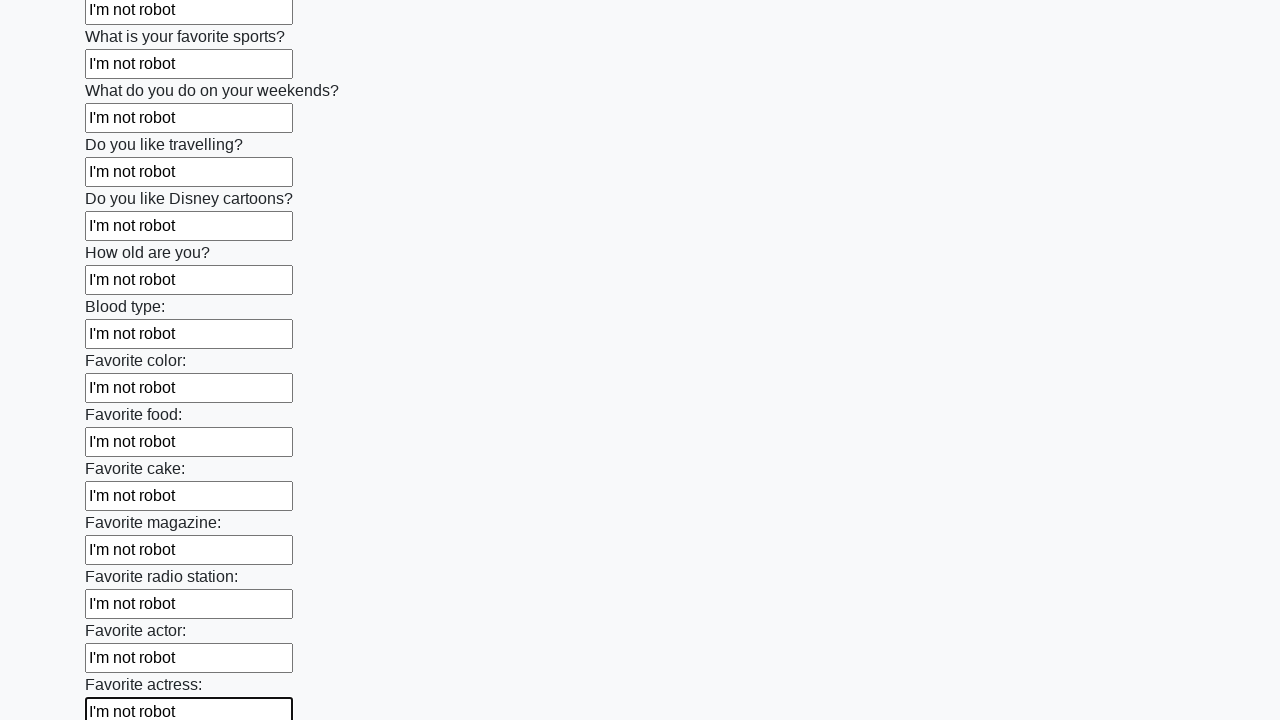

Filled an input field with 'I'm not robot' on input >> nth=26
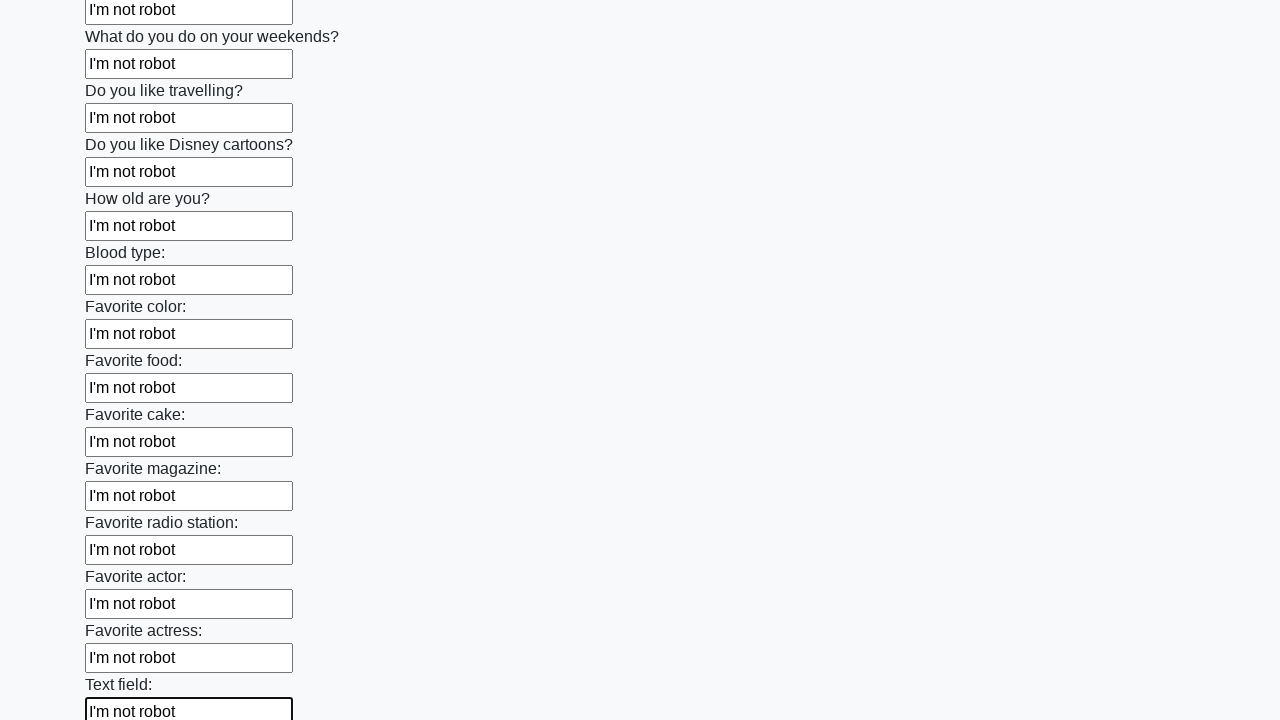

Filled an input field with 'I'm not robot' on input >> nth=27
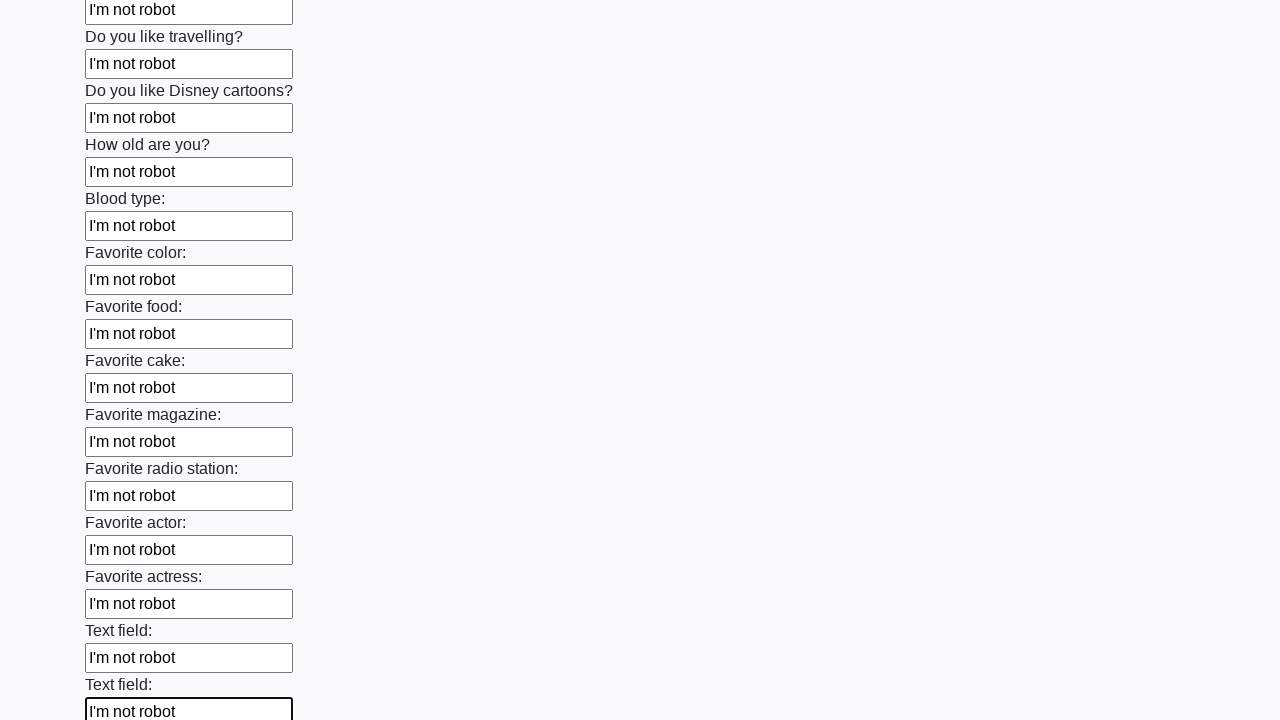

Filled an input field with 'I'm not robot' on input >> nth=28
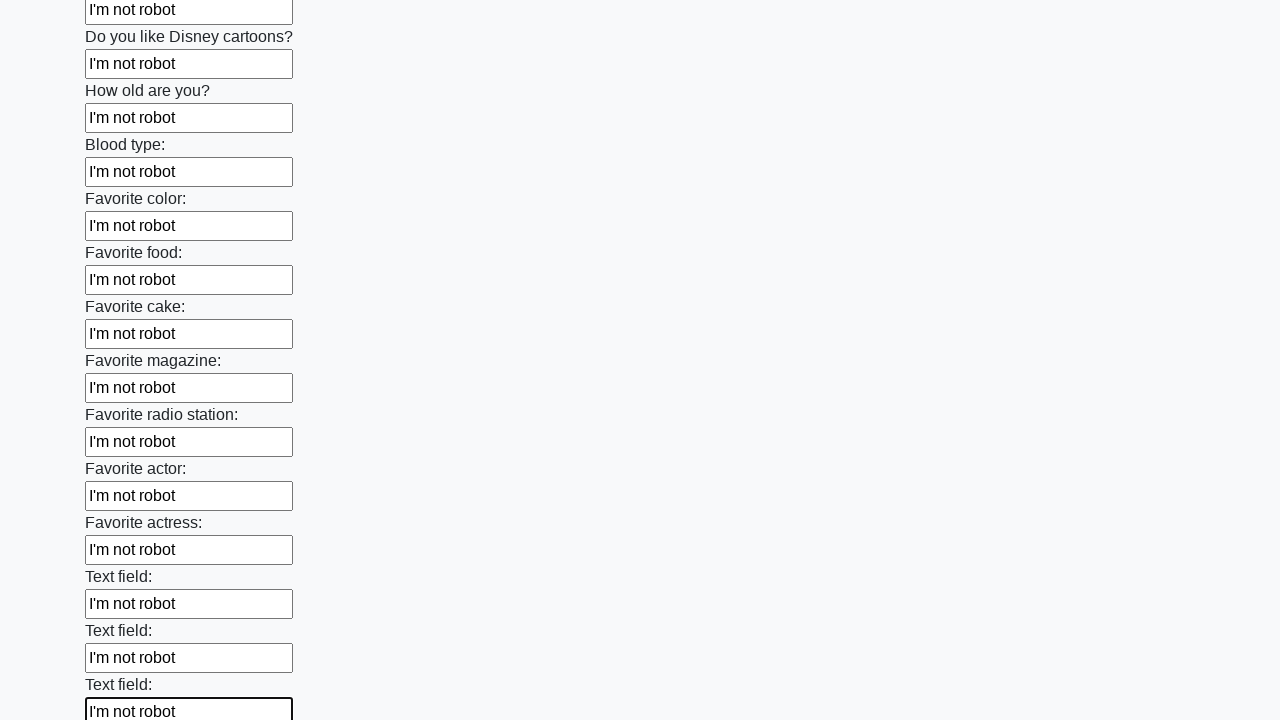

Filled an input field with 'I'm not robot' on input >> nth=29
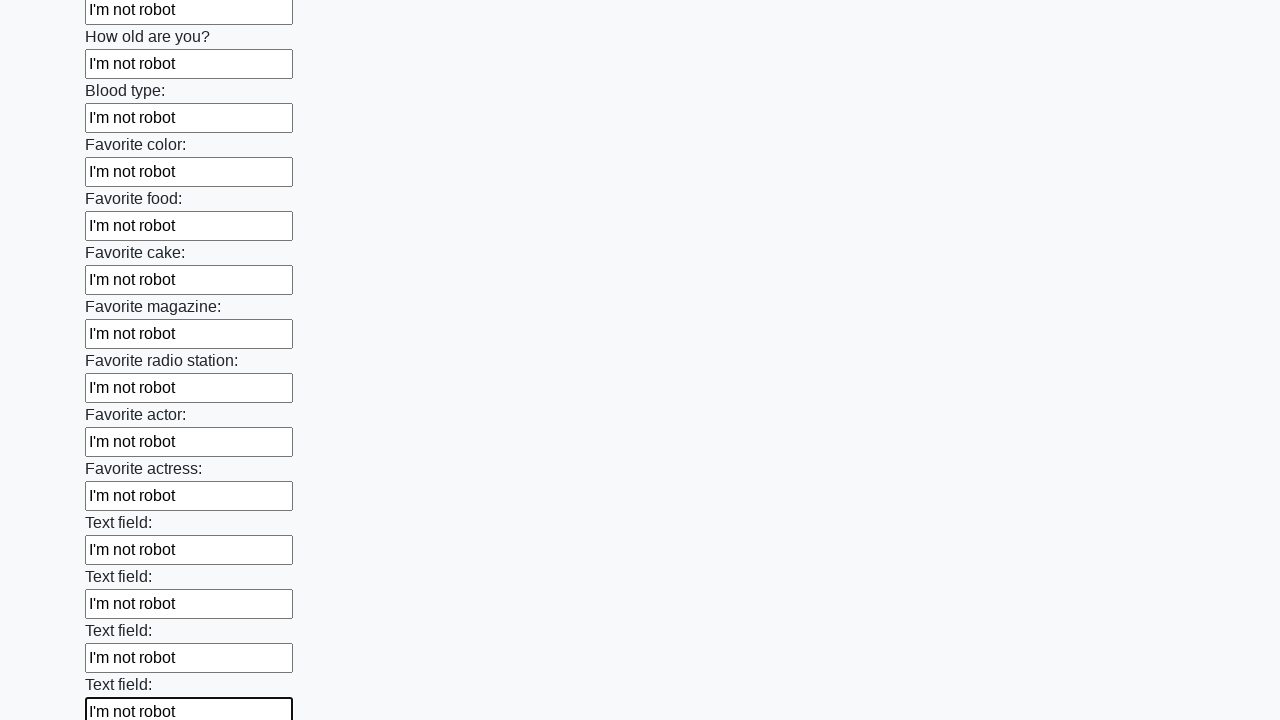

Filled an input field with 'I'm not robot' on input >> nth=30
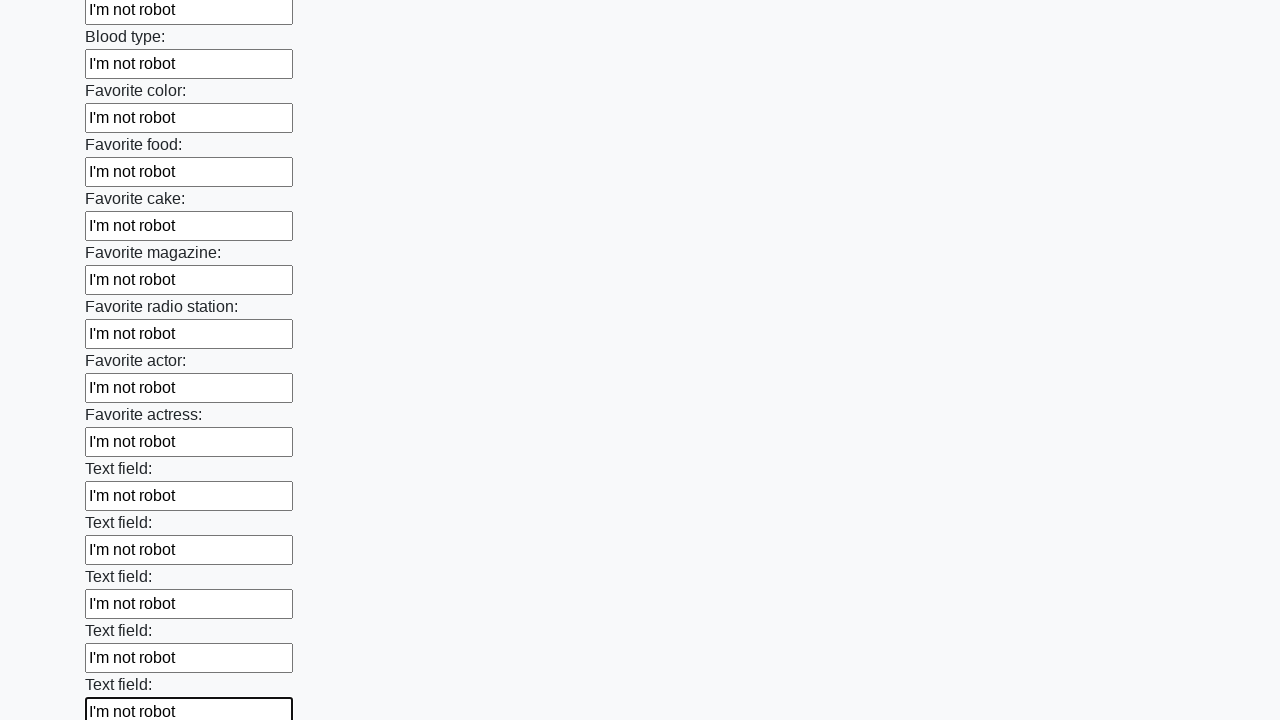

Filled an input field with 'I'm not robot' on input >> nth=31
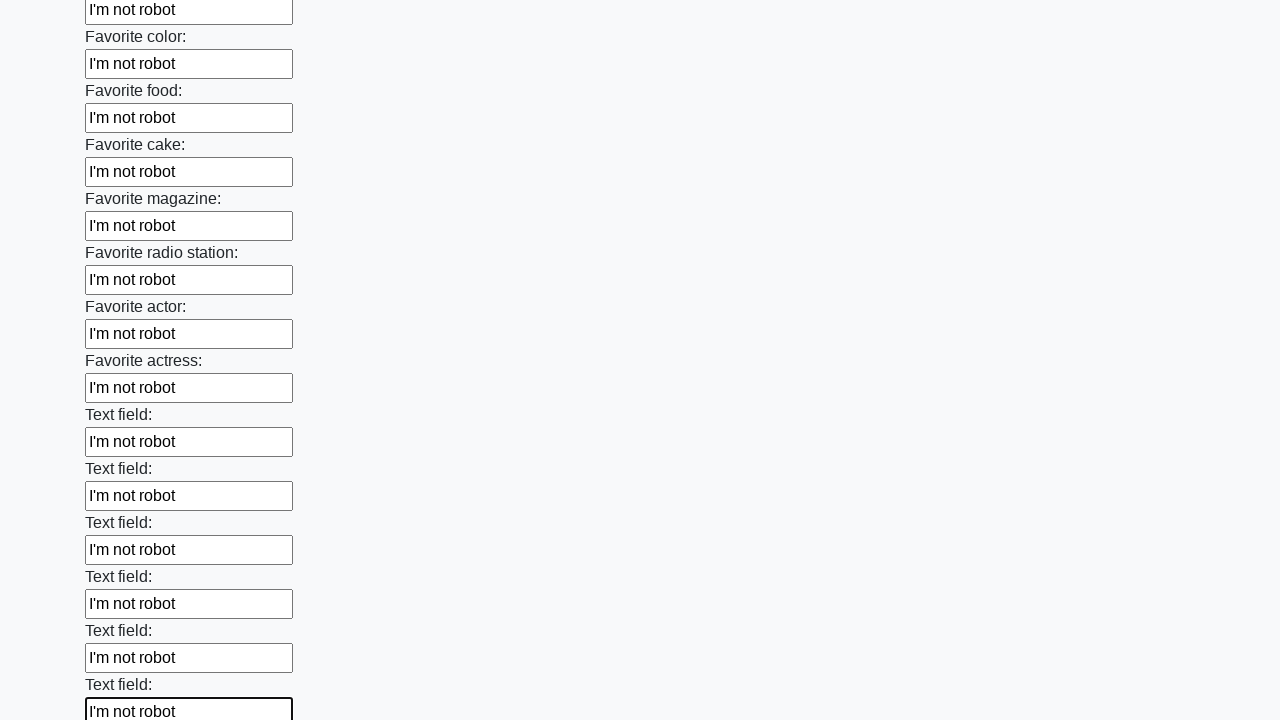

Filled an input field with 'I'm not robot' on input >> nth=32
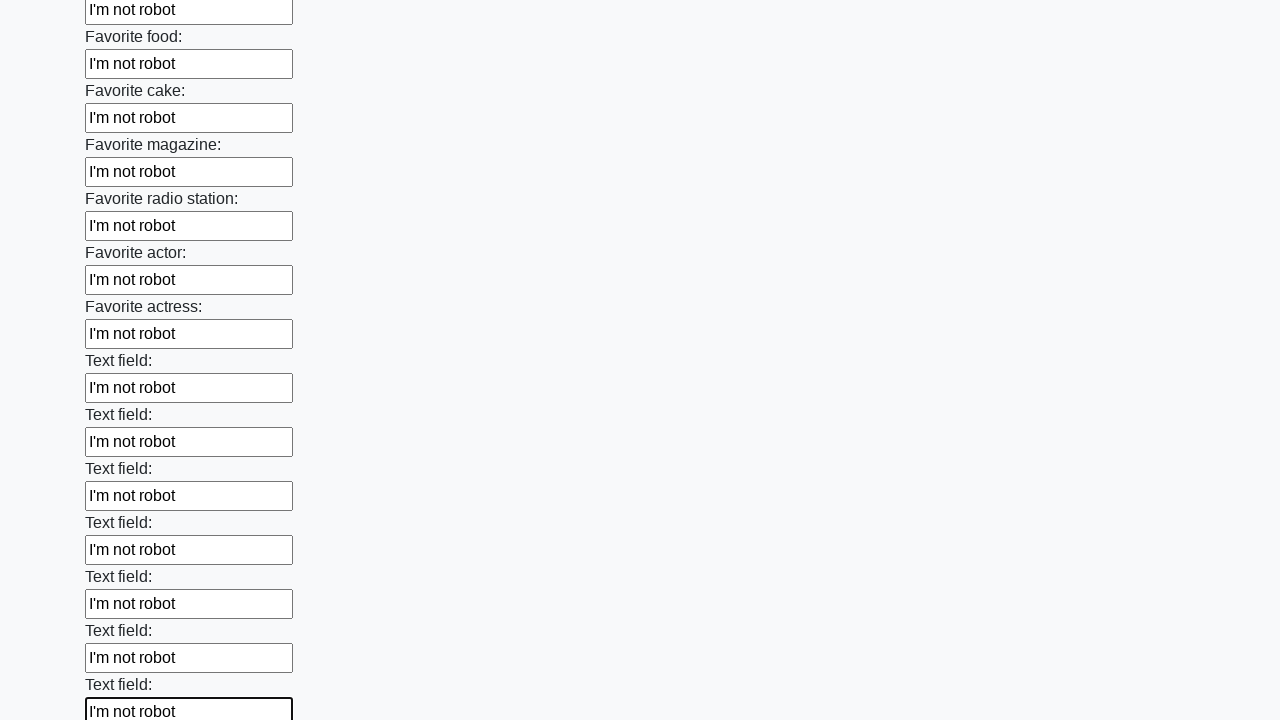

Filled an input field with 'I'm not robot' on input >> nth=33
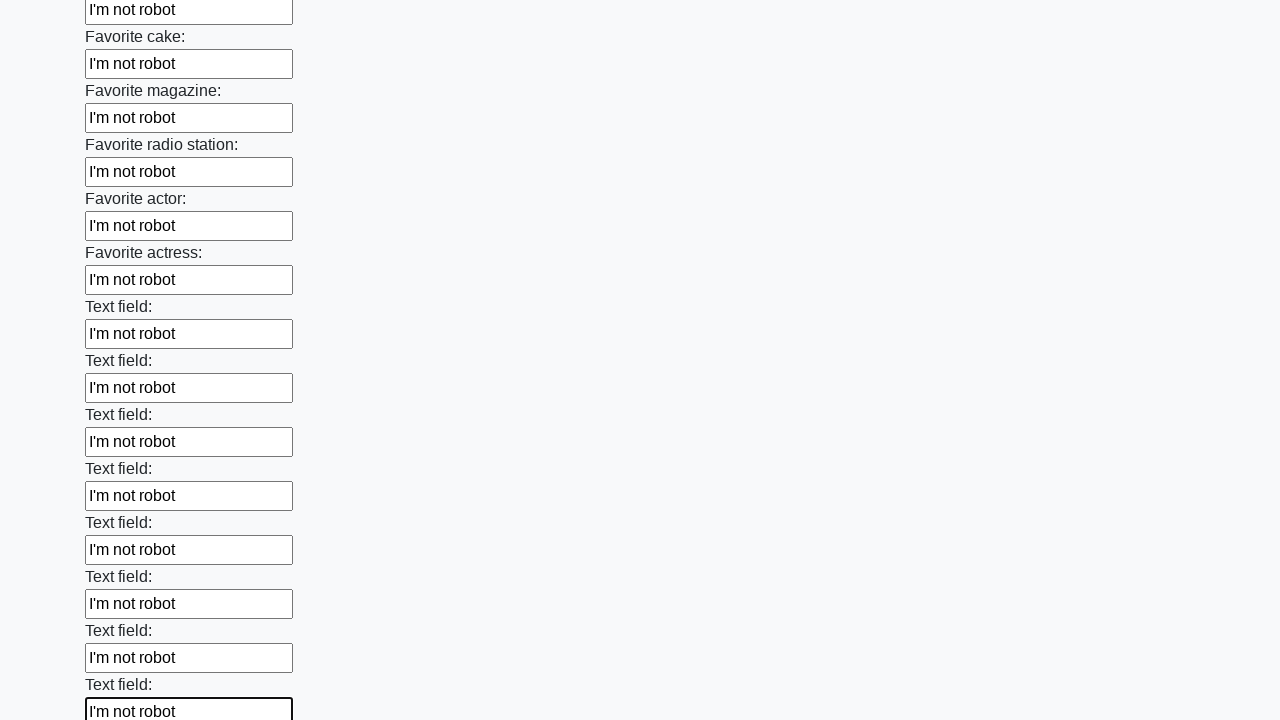

Filled an input field with 'I'm not robot' on input >> nth=34
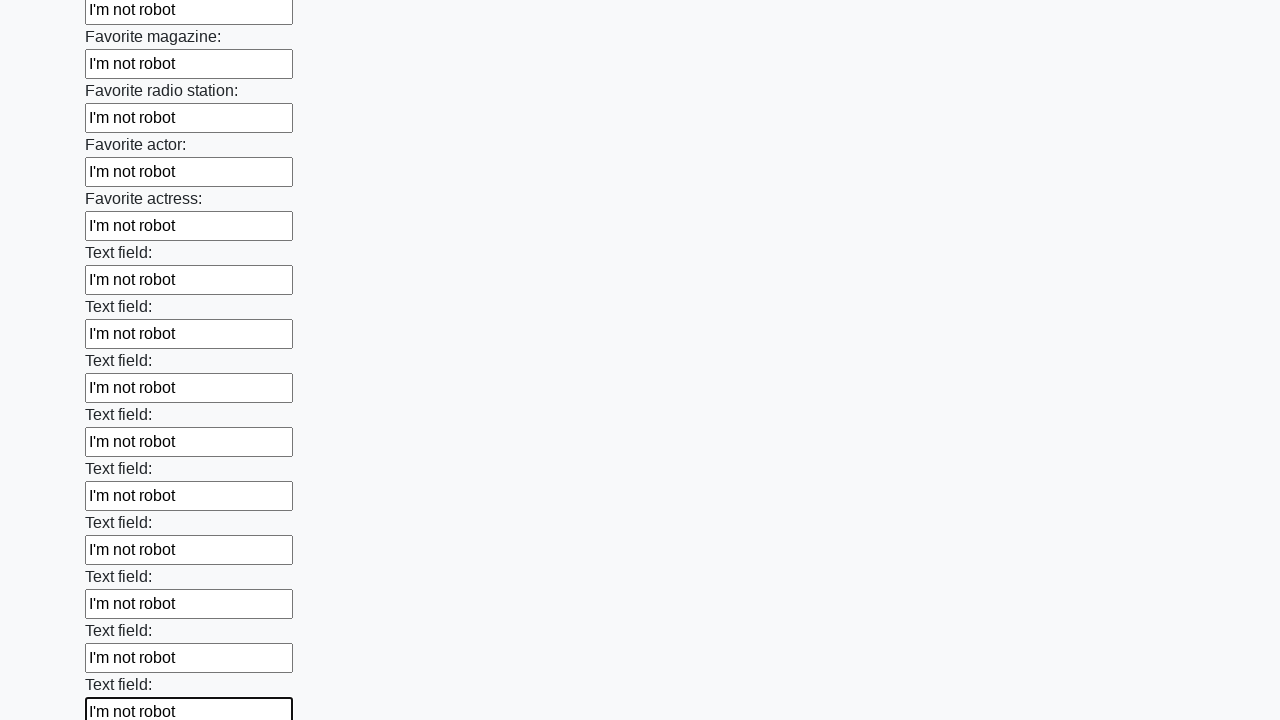

Filled an input field with 'I'm not robot' on input >> nth=35
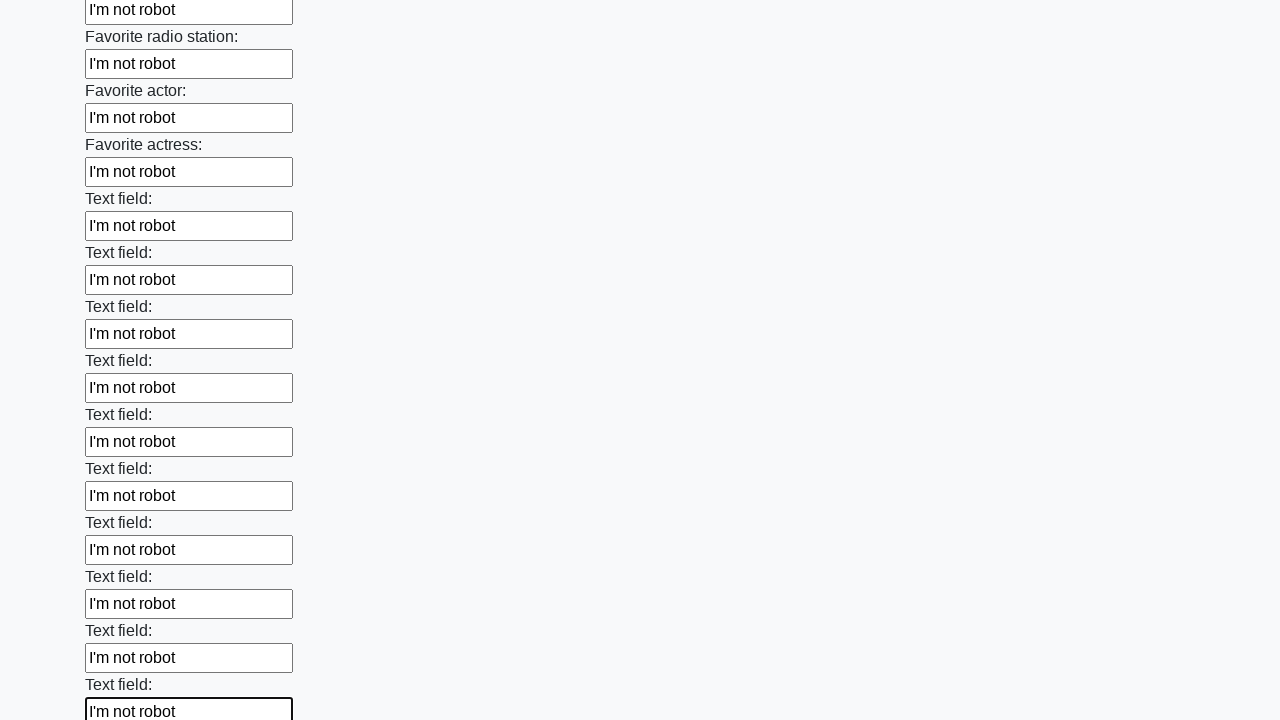

Filled an input field with 'I'm not robot' on input >> nth=36
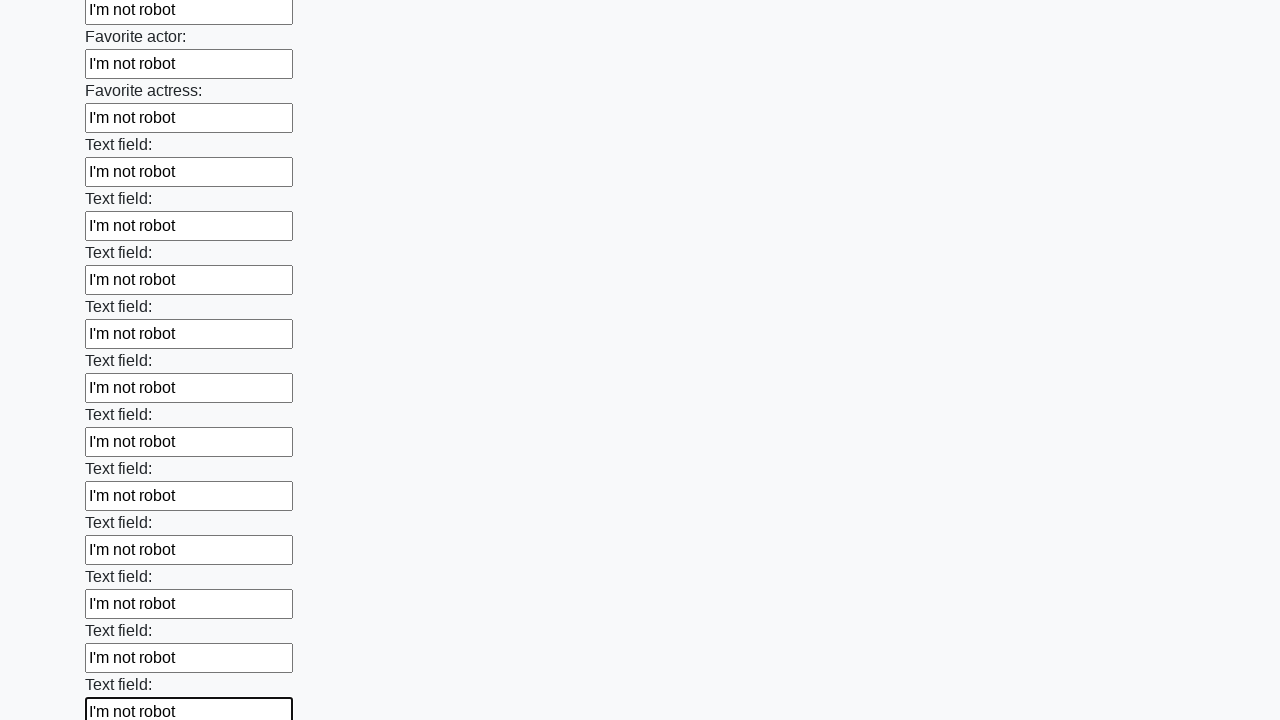

Filled an input field with 'I'm not robot' on input >> nth=37
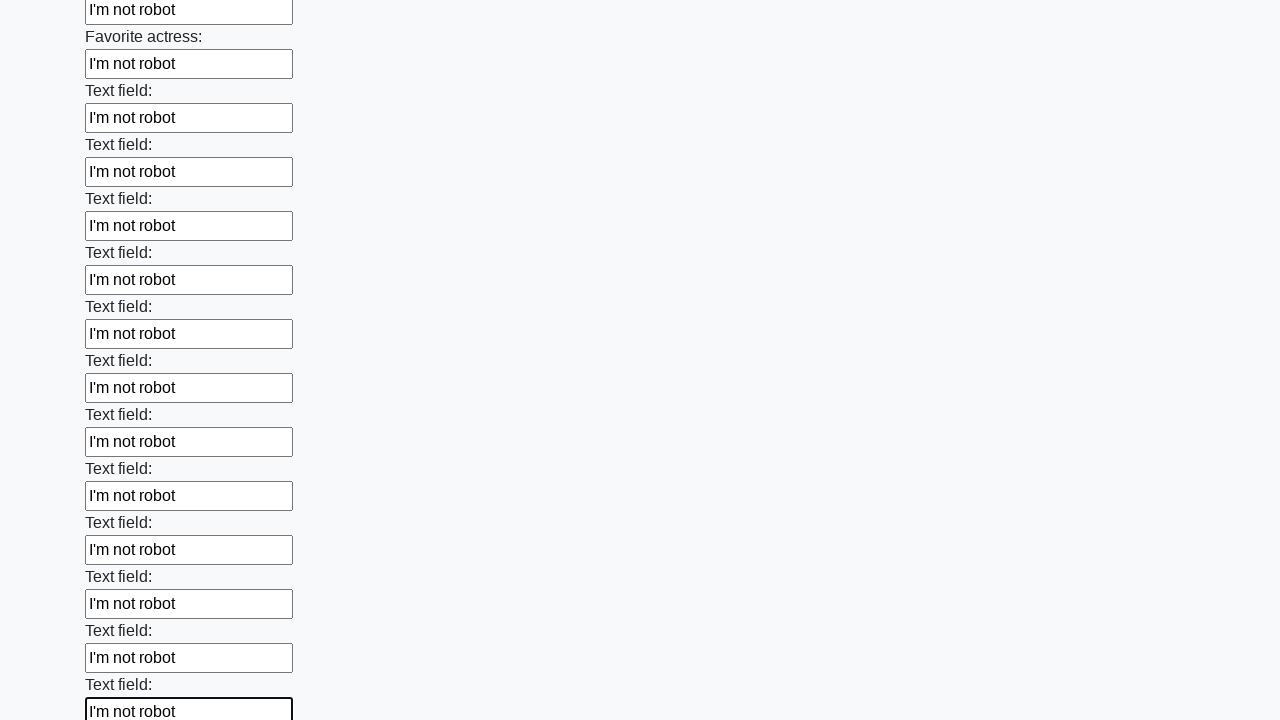

Filled an input field with 'I'm not robot' on input >> nth=38
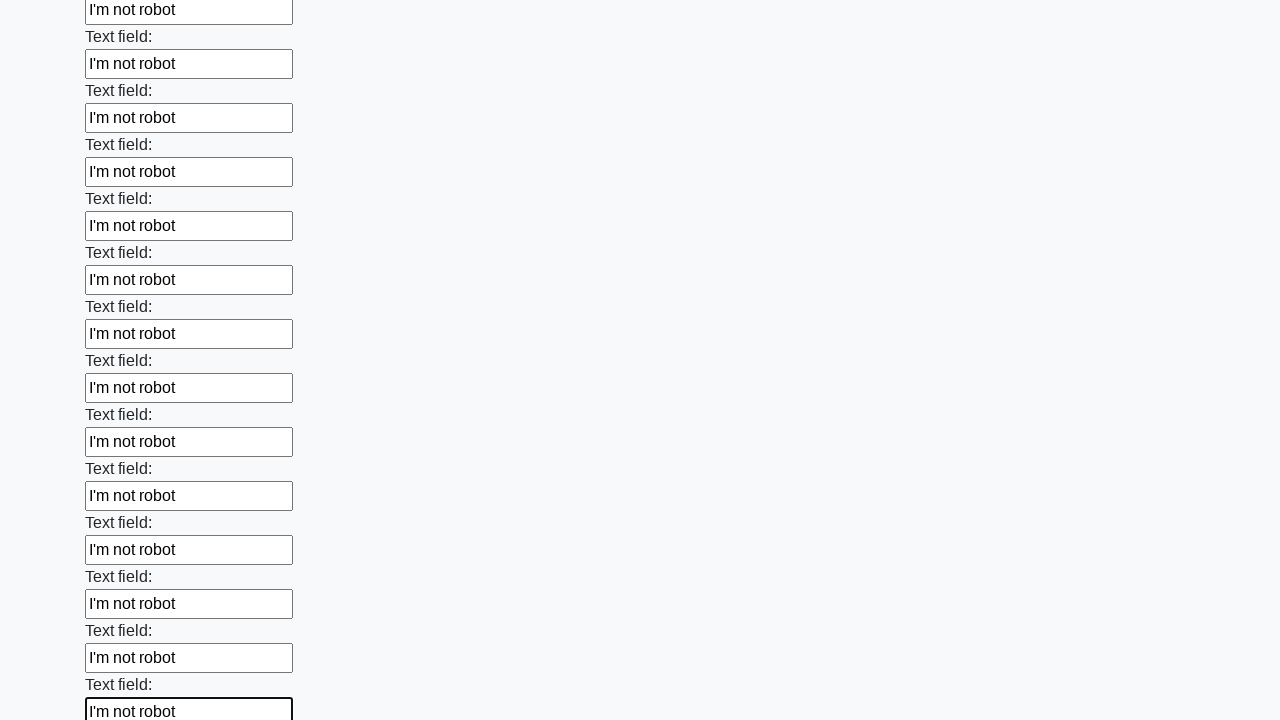

Filled an input field with 'I'm not robot' on input >> nth=39
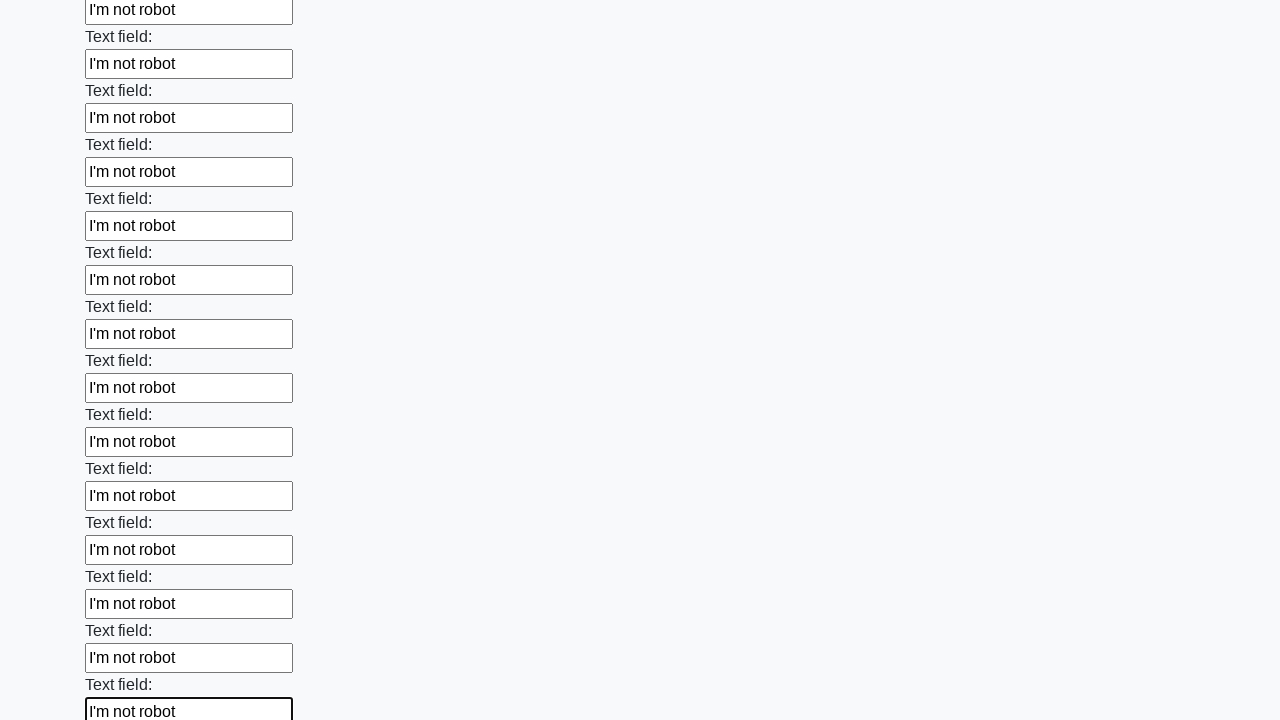

Filled an input field with 'I'm not robot' on input >> nth=40
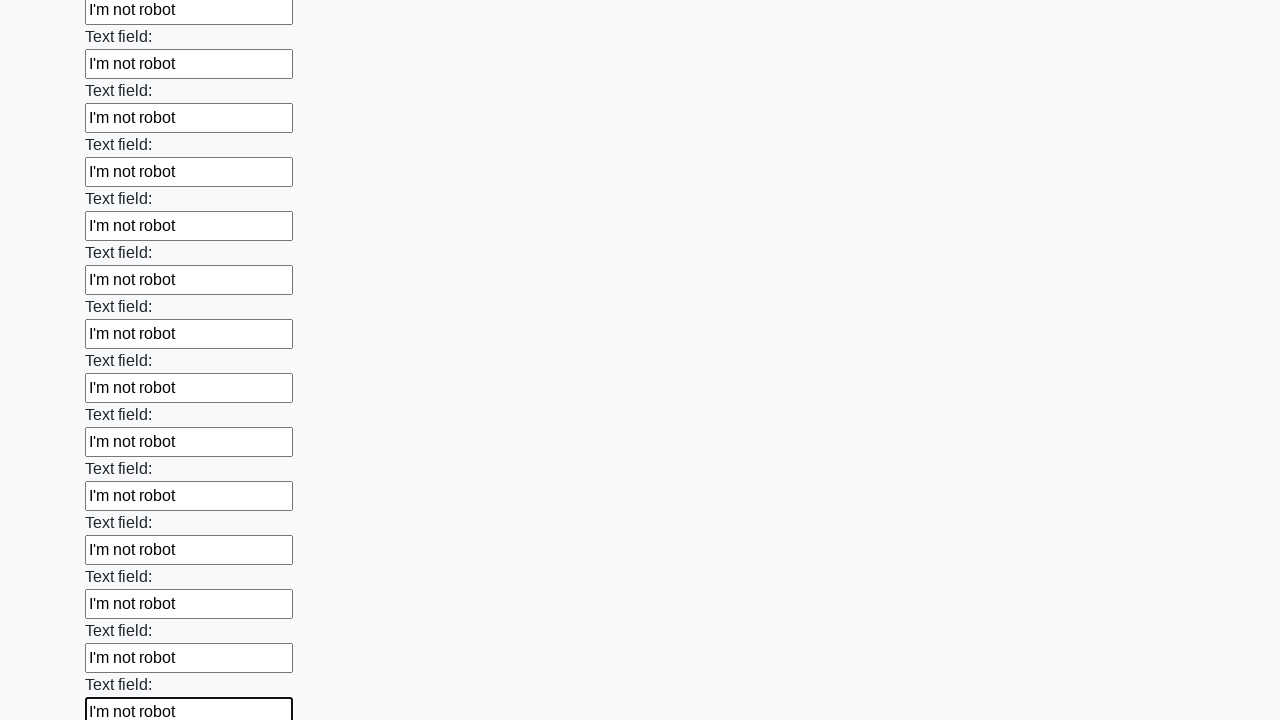

Filled an input field with 'I'm not robot' on input >> nth=41
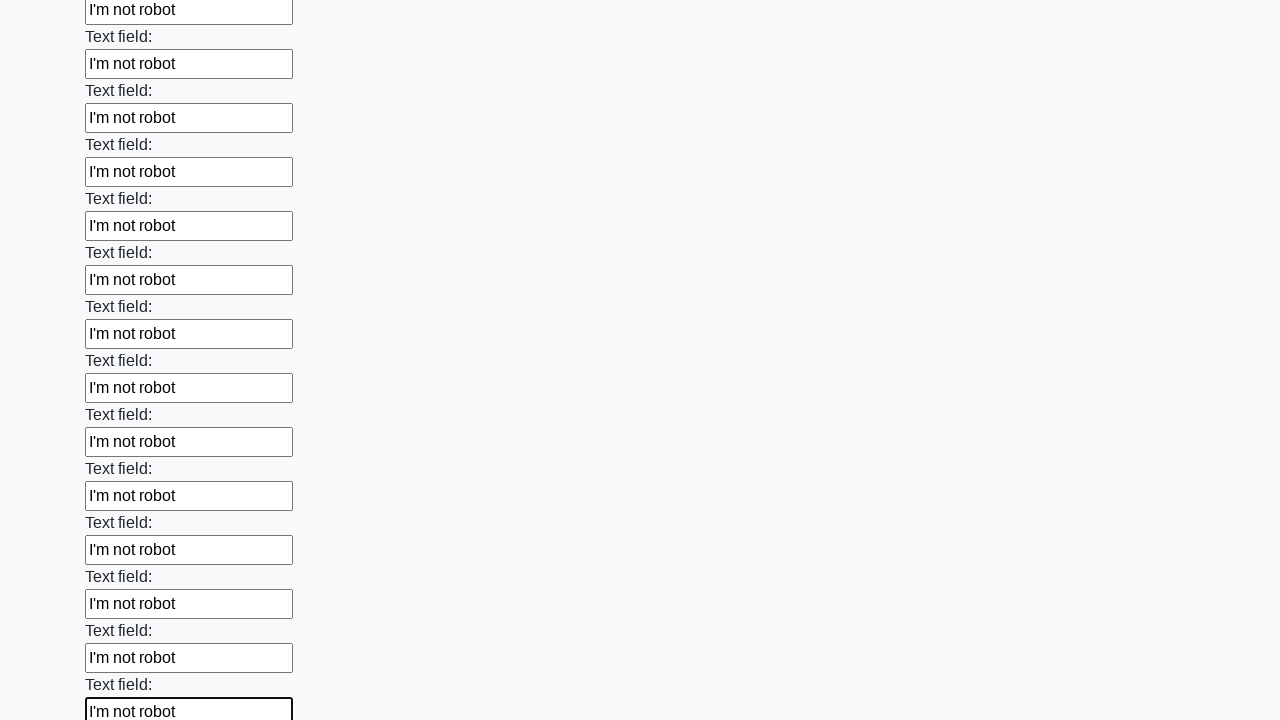

Filled an input field with 'I'm not robot' on input >> nth=42
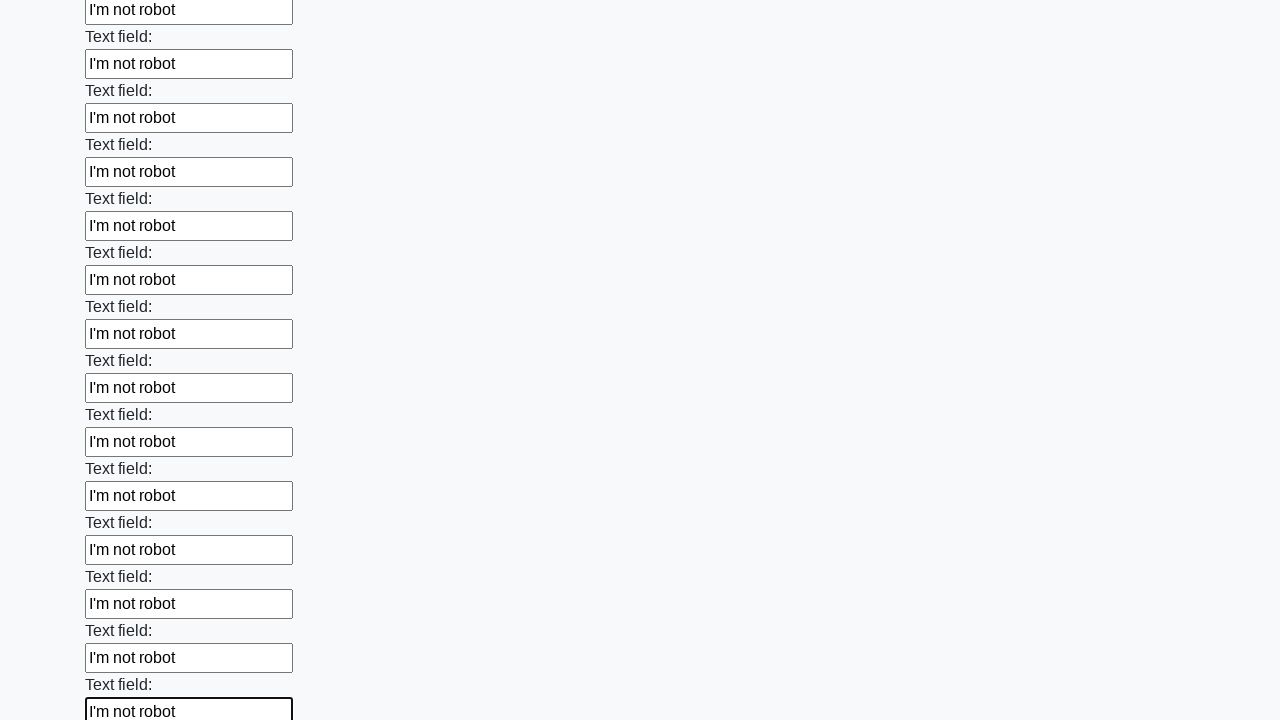

Filled an input field with 'I'm not robot' on input >> nth=43
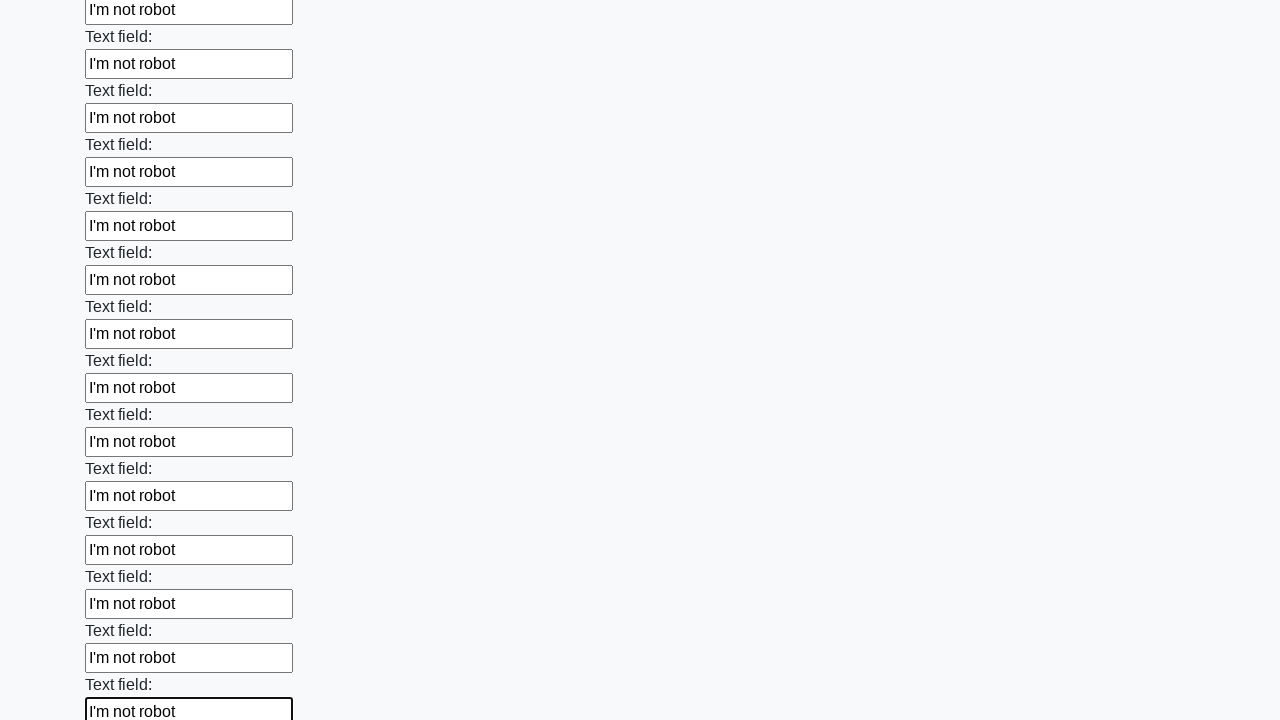

Filled an input field with 'I'm not robot' on input >> nth=44
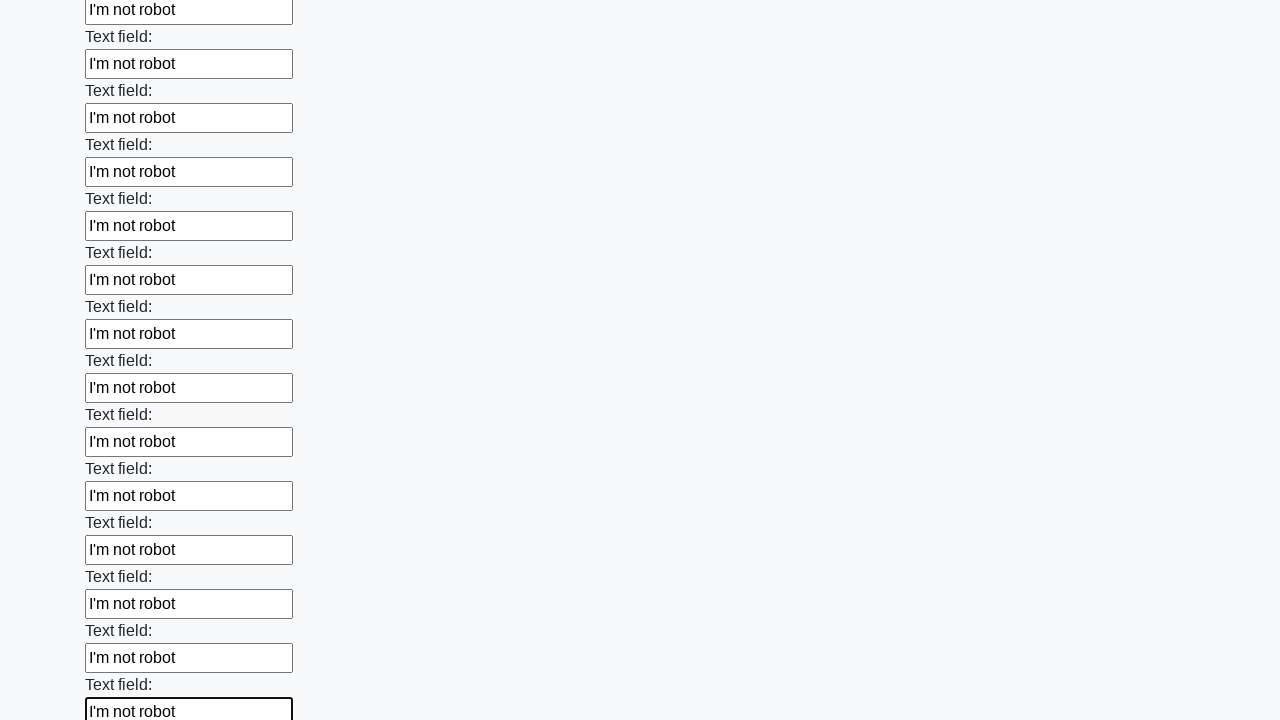

Filled an input field with 'I'm not robot' on input >> nth=45
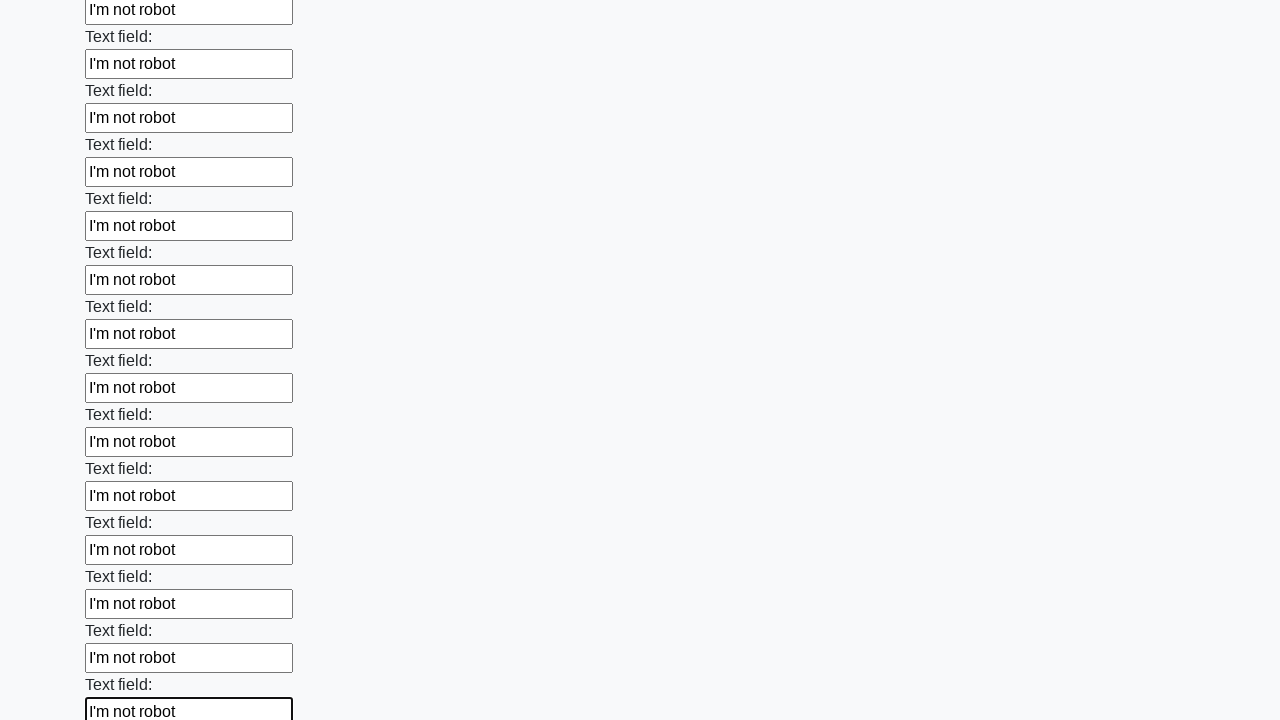

Filled an input field with 'I'm not robot' on input >> nth=46
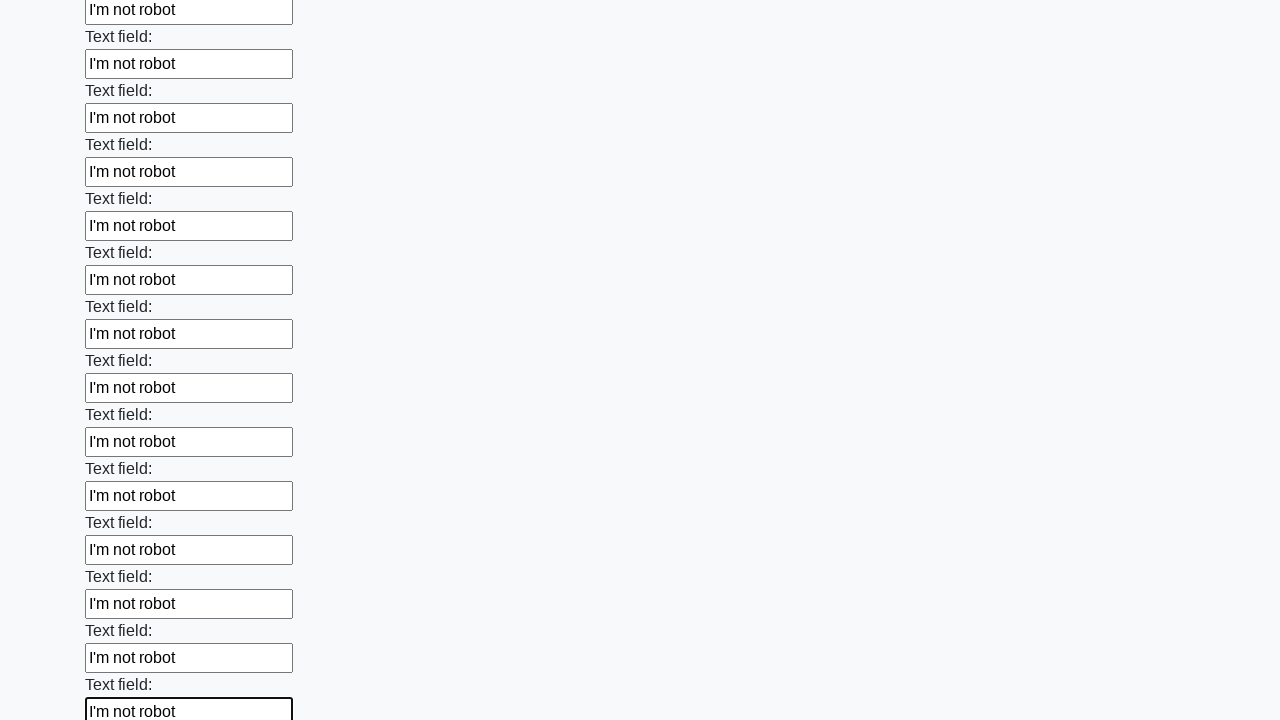

Filled an input field with 'I'm not robot' on input >> nth=47
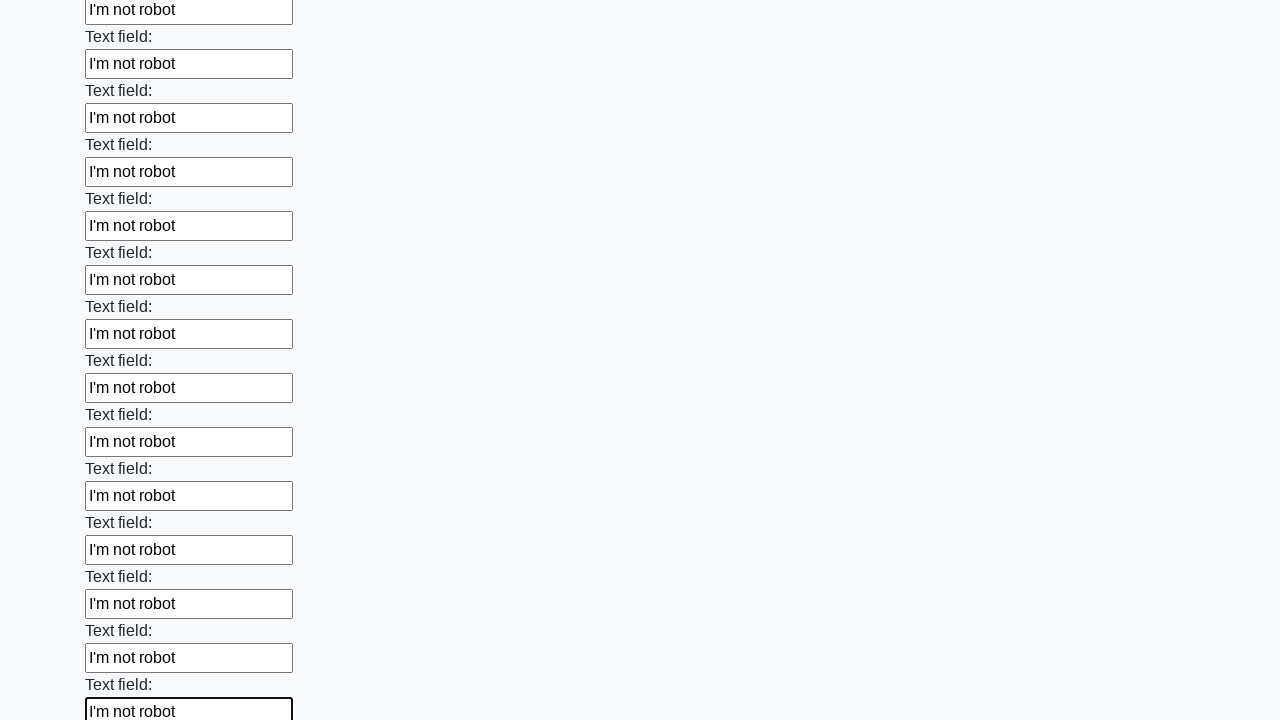

Filled an input field with 'I'm not robot' on input >> nth=48
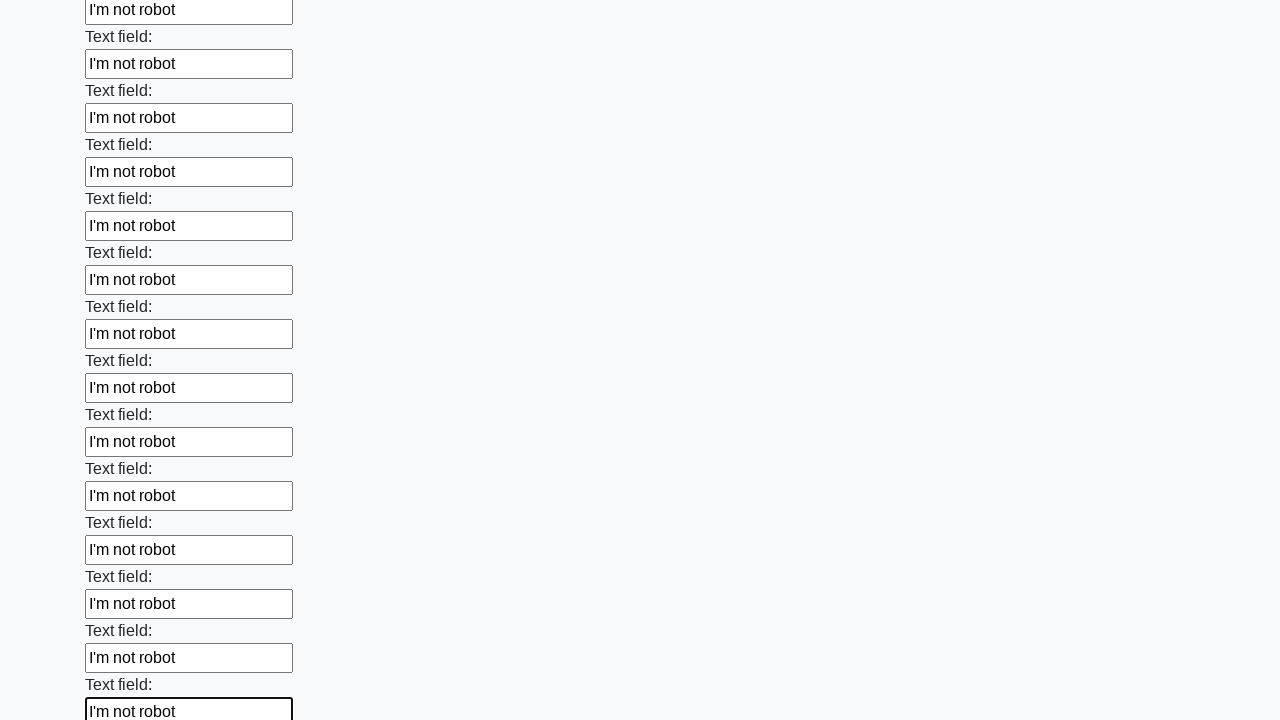

Filled an input field with 'I'm not robot' on input >> nth=49
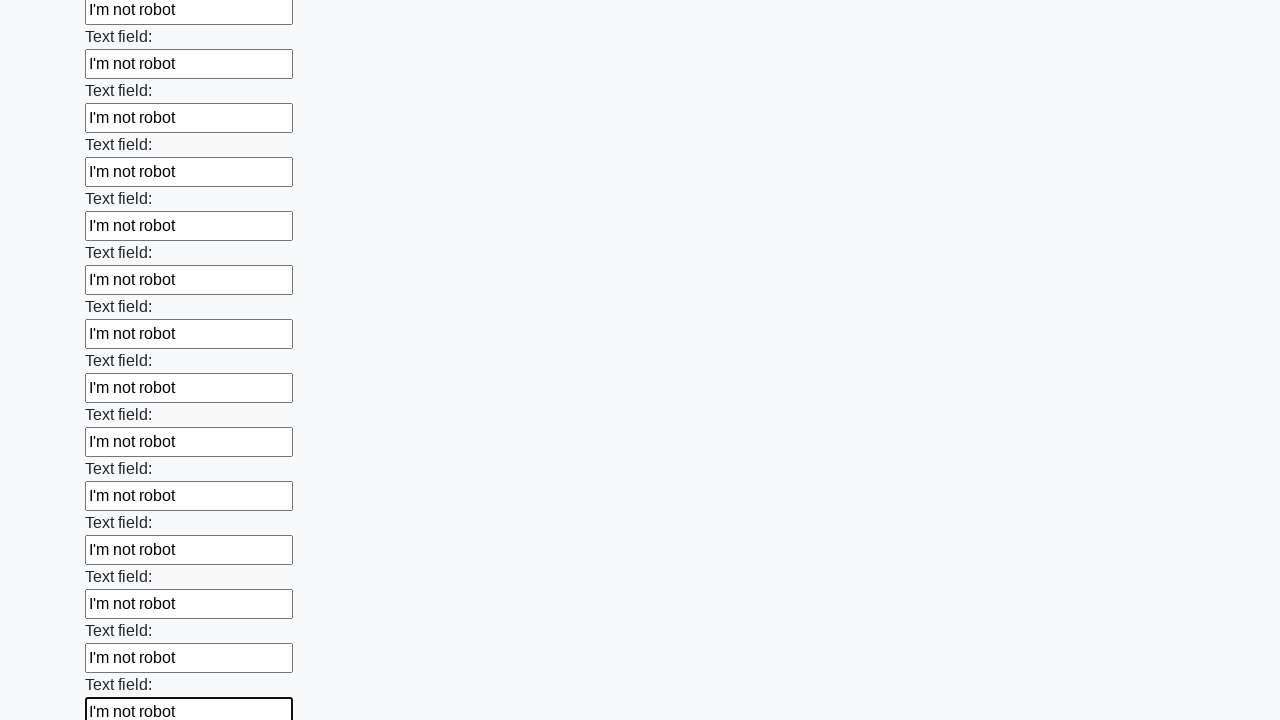

Filled an input field with 'I'm not robot' on input >> nth=50
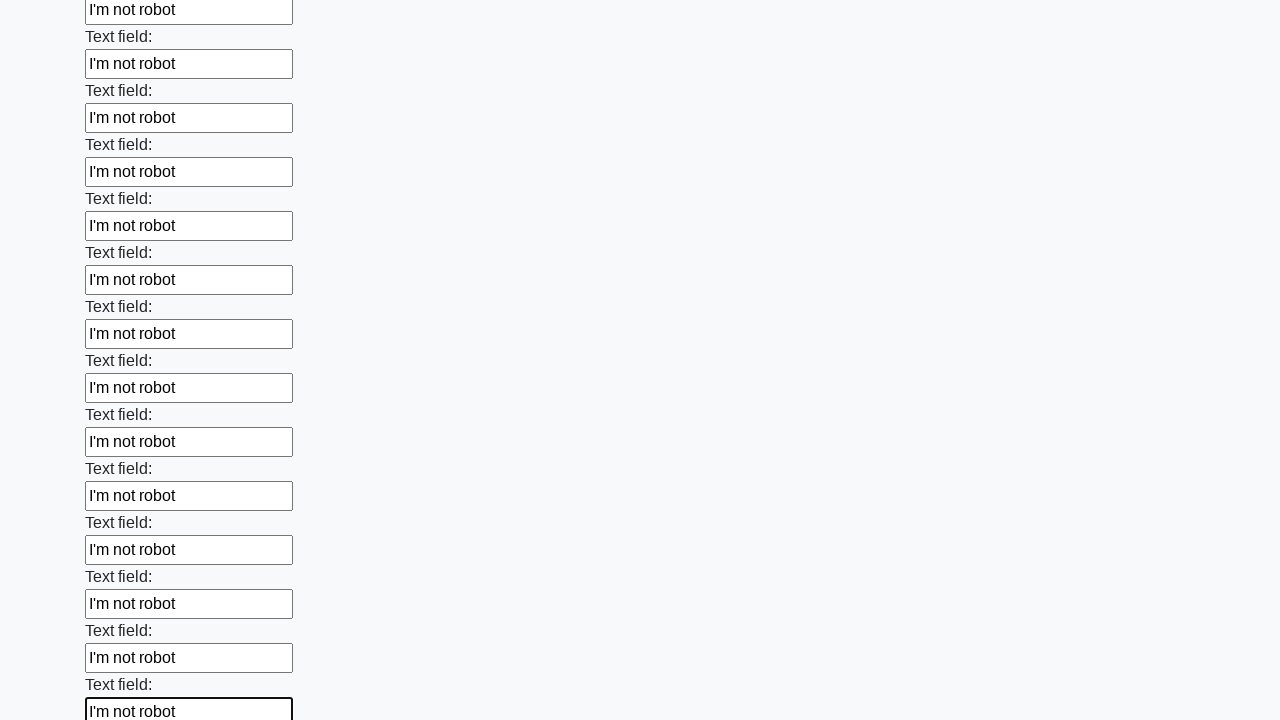

Filled an input field with 'I'm not robot' on input >> nth=51
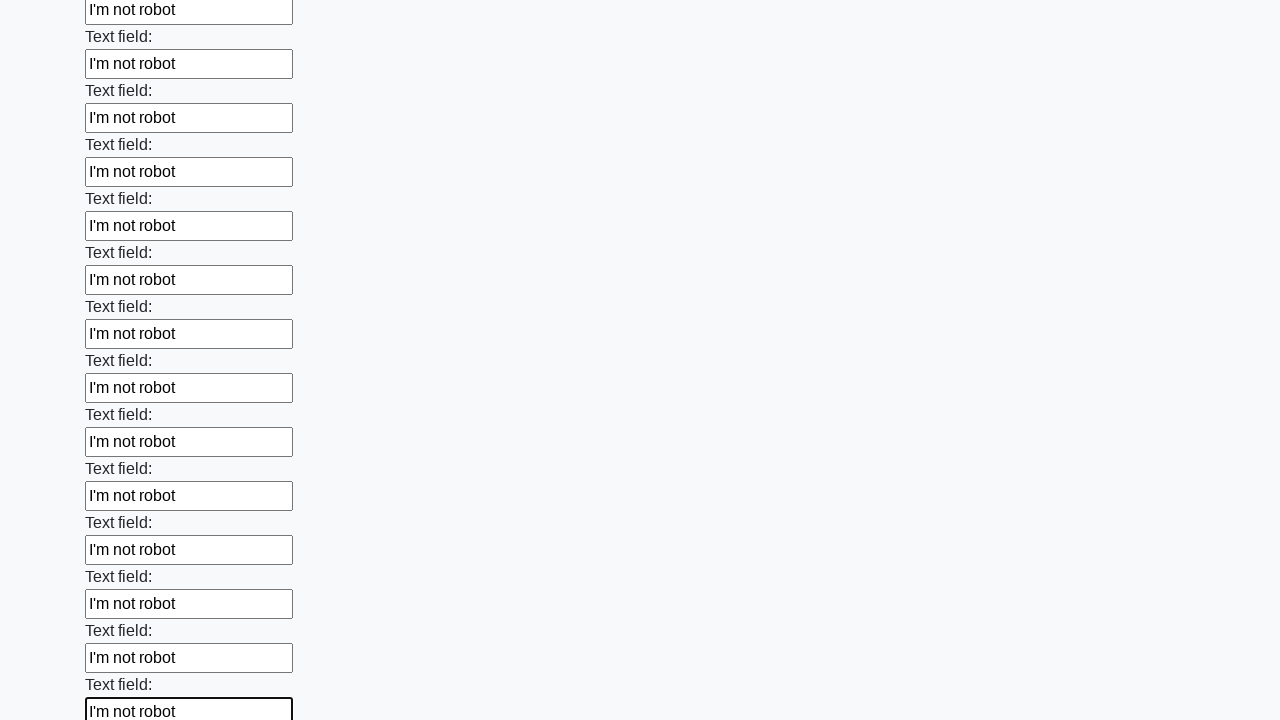

Filled an input field with 'I'm not robot' on input >> nth=52
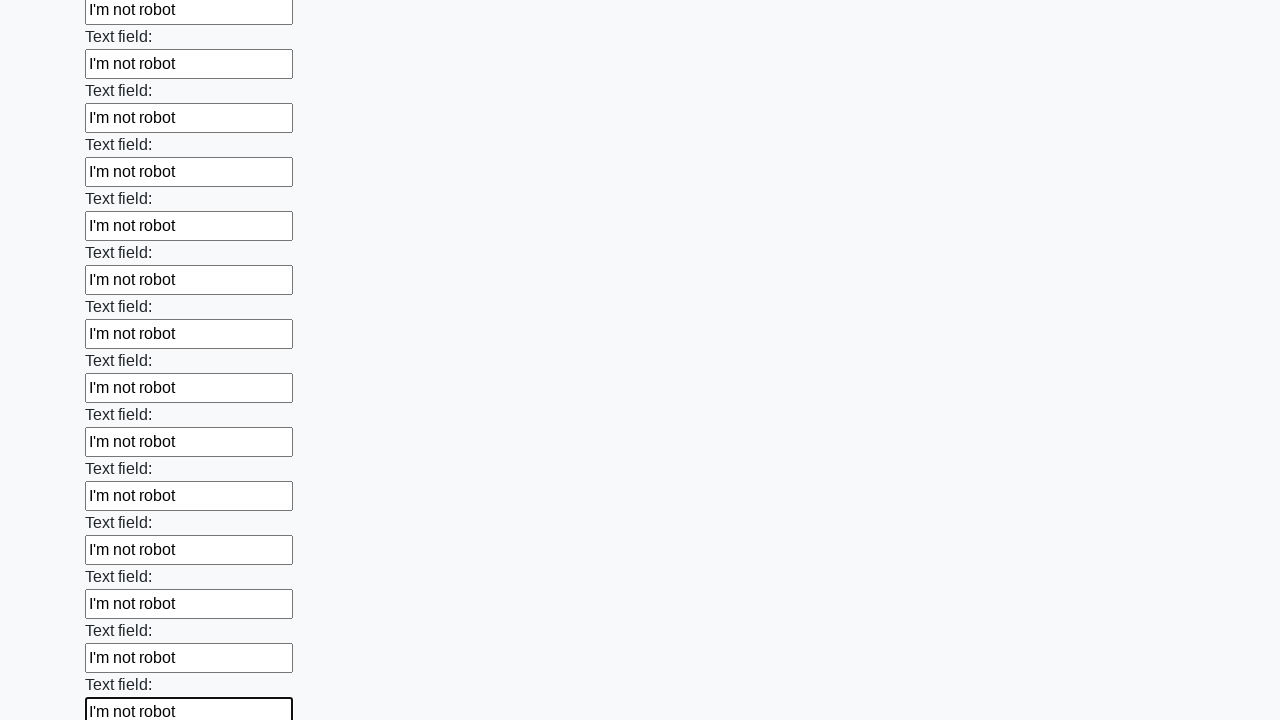

Filled an input field with 'I'm not robot' on input >> nth=53
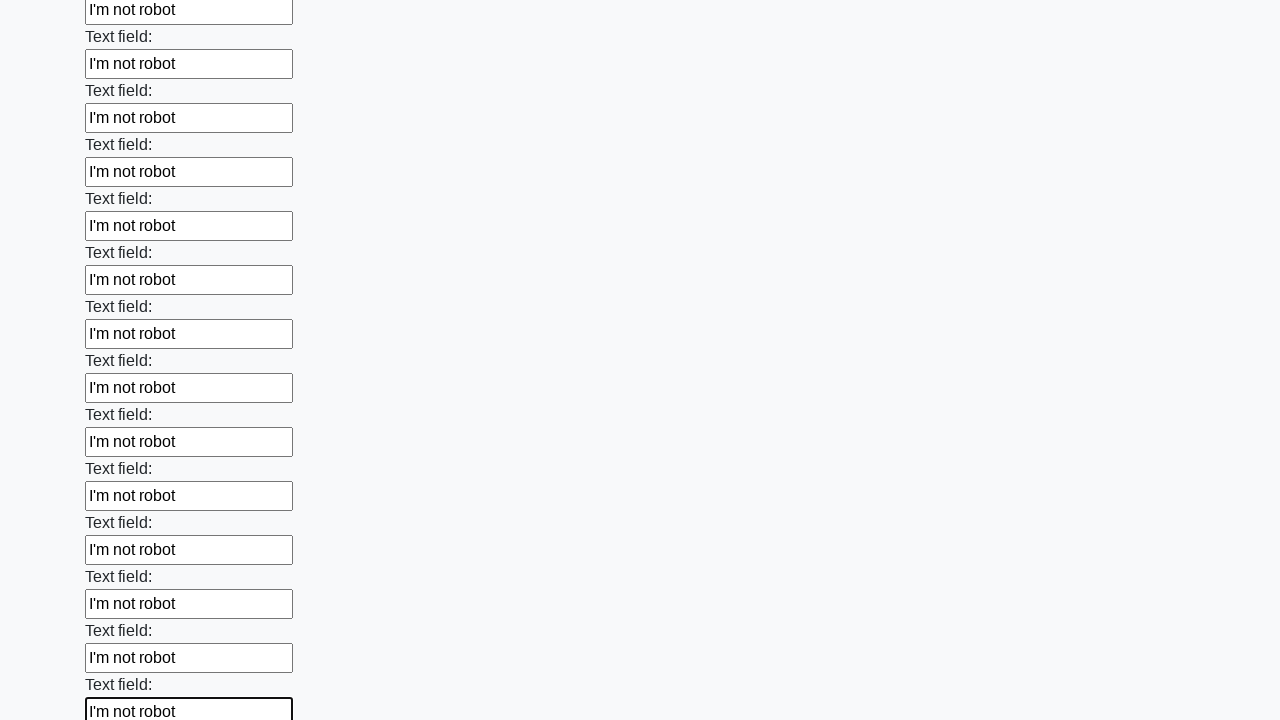

Filled an input field with 'I'm not robot' on input >> nth=54
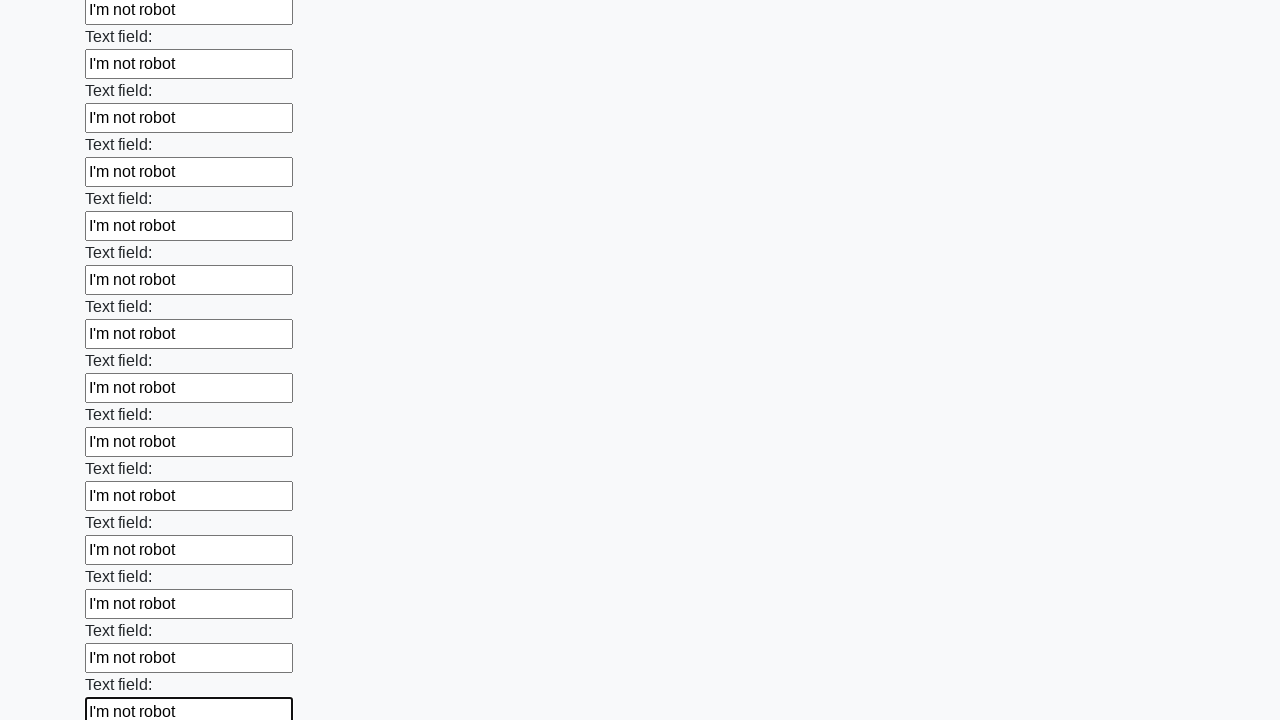

Filled an input field with 'I'm not robot' on input >> nth=55
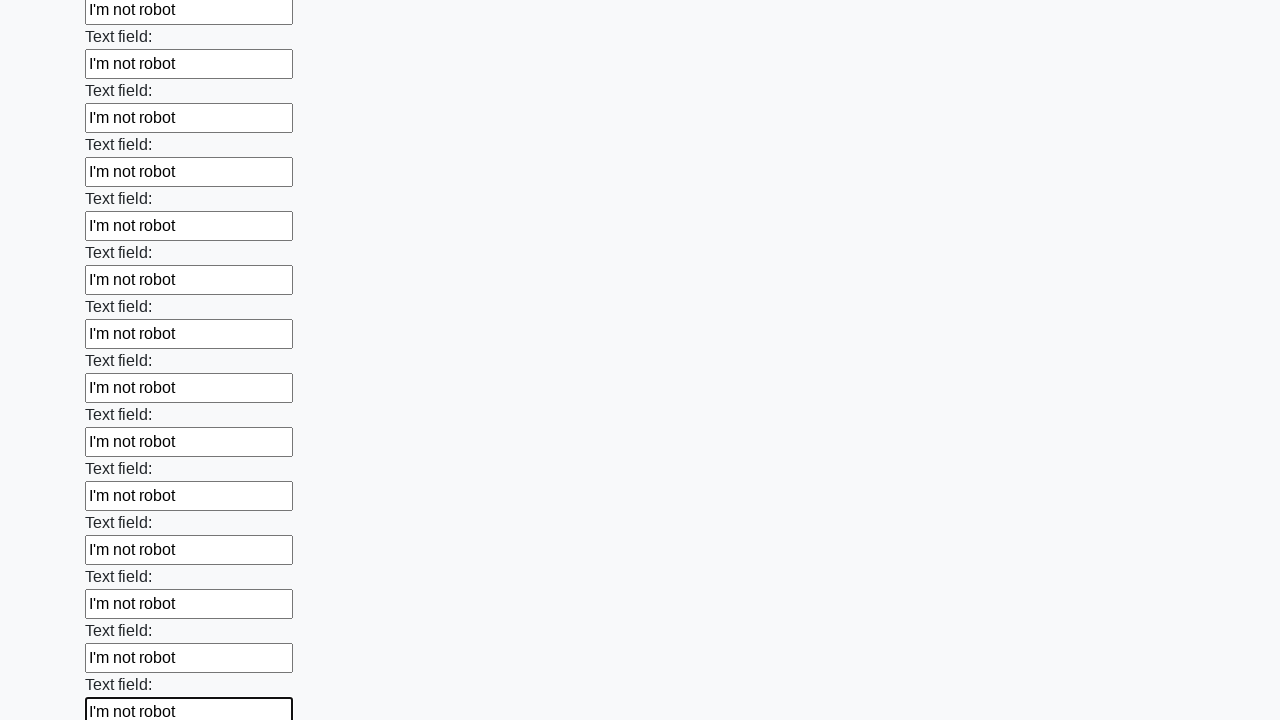

Filled an input field with 'I'm not robot' on input >> nth=56
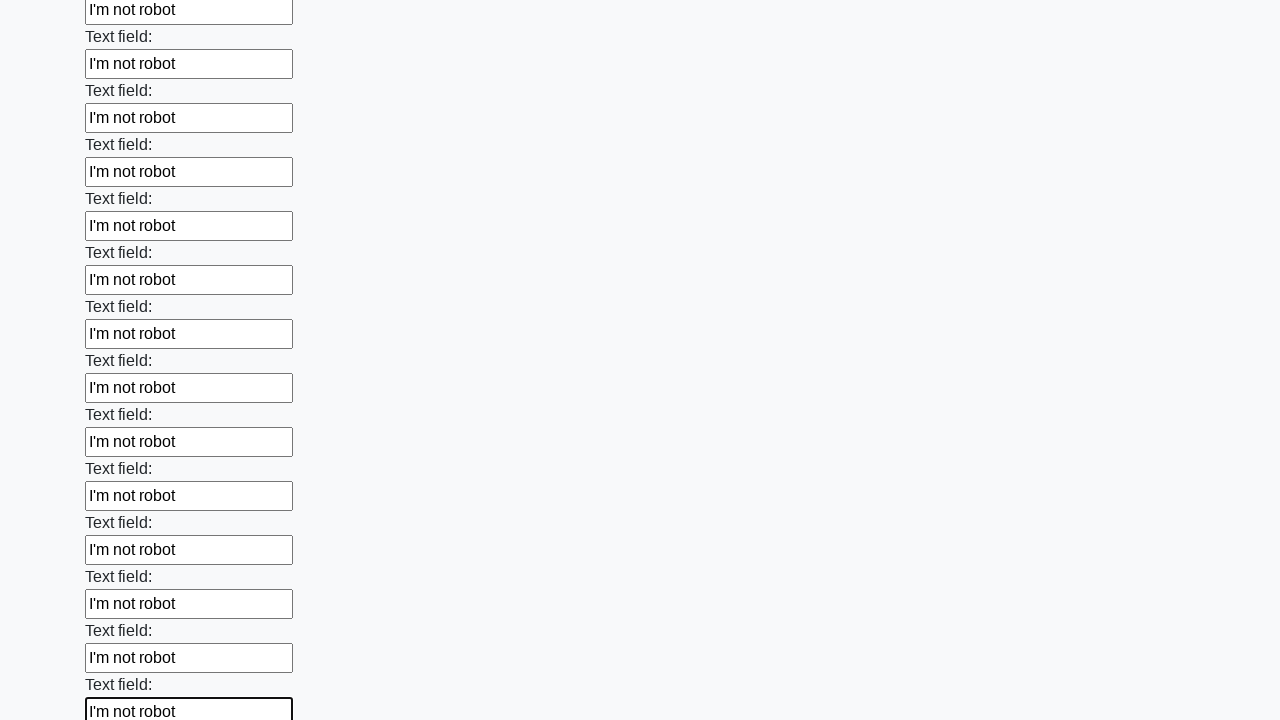

Filled an input field with 'I'm not robot' on input >> nth=57
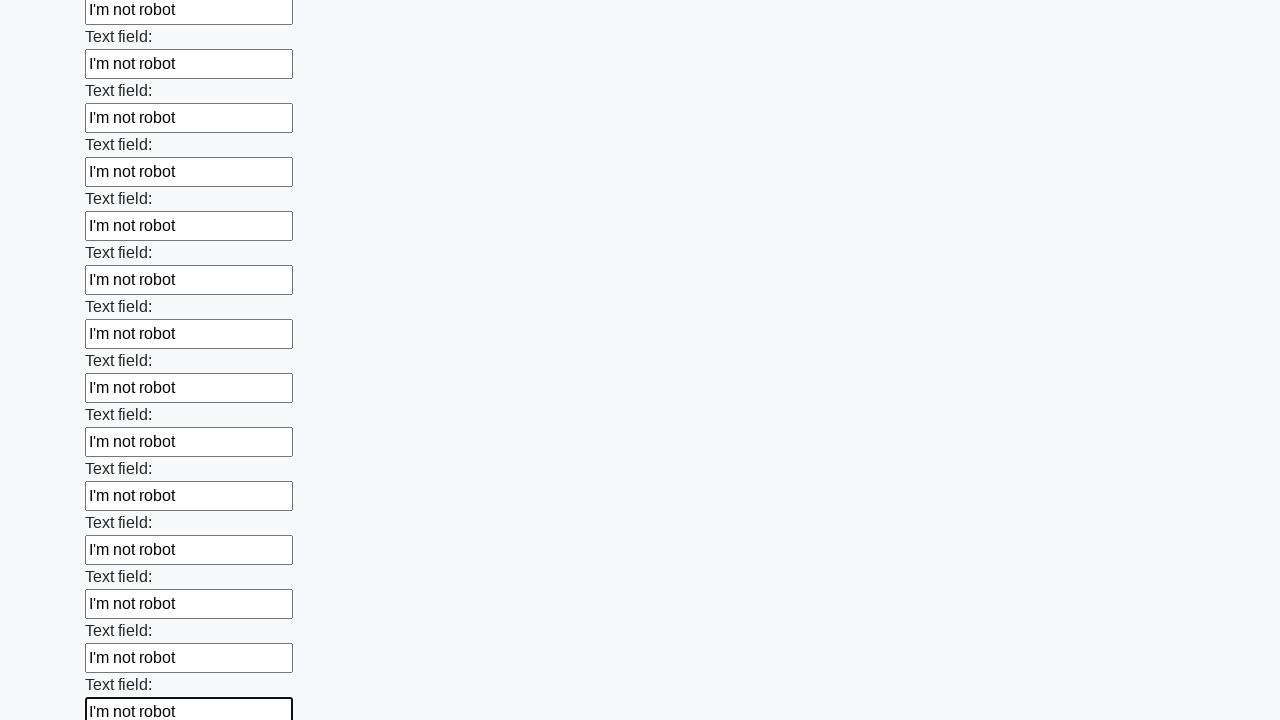

Filled an input field with 'I'm not robot' on input >> nth=58
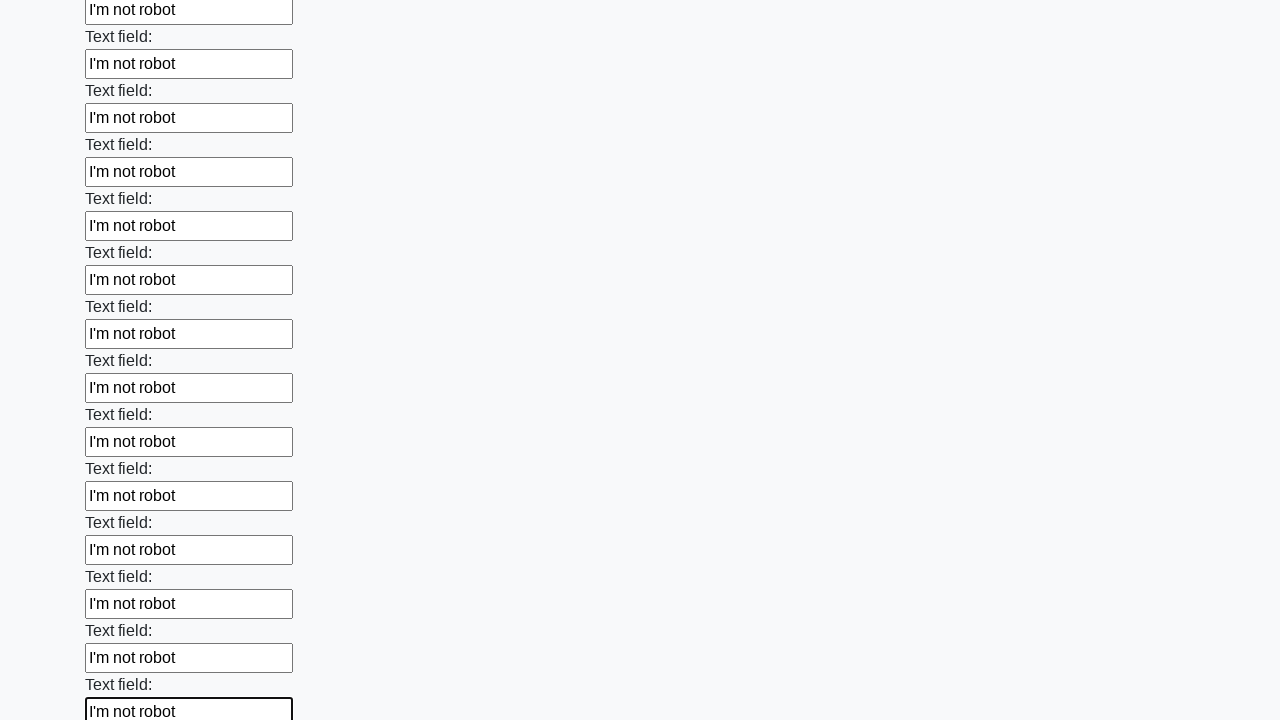

Filled an input field with 'I'm not robot' on input >> nth=59
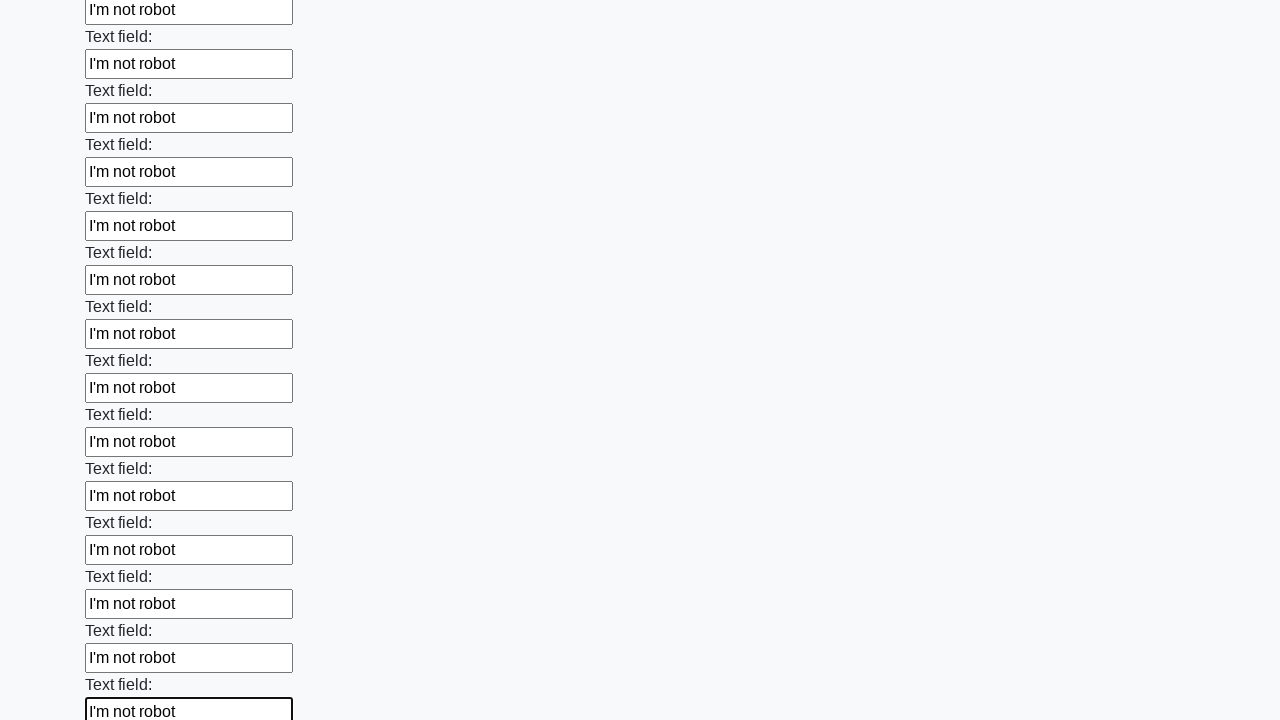

Filled an input field with 'I'm not robot' on input >> nth=60
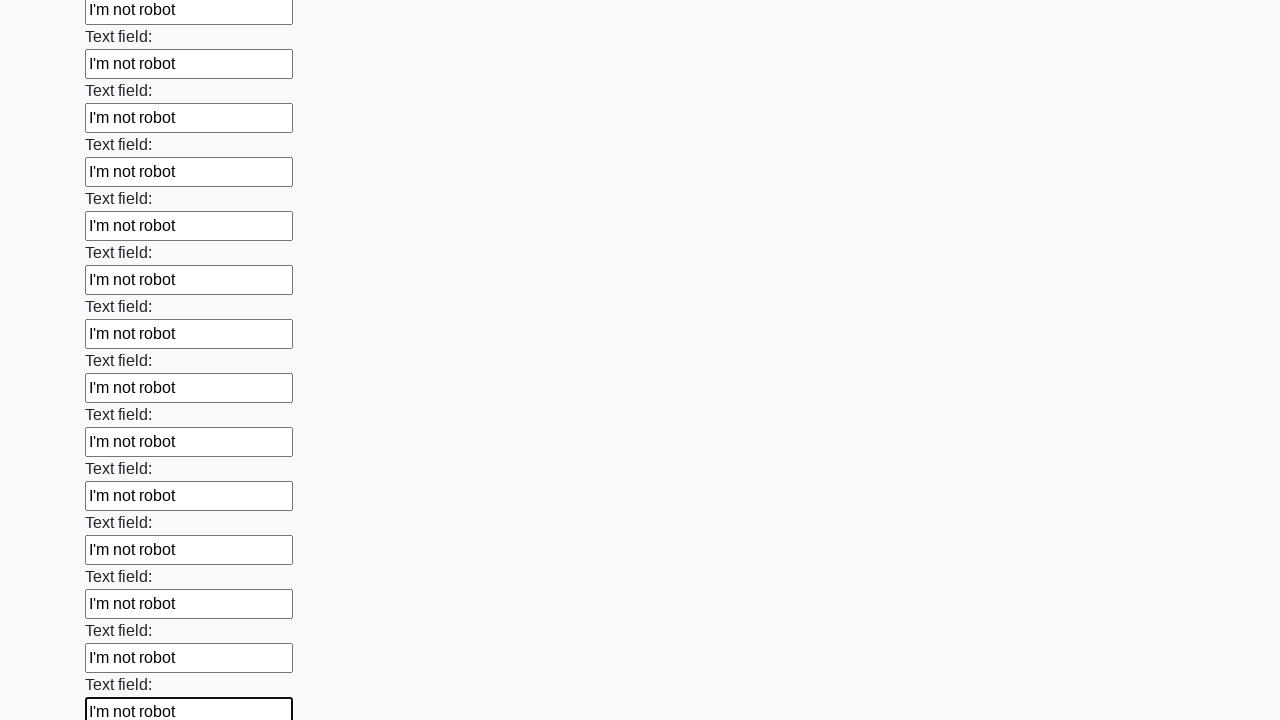

Filled an input field with 'I'm not robot' on input >> nth=61
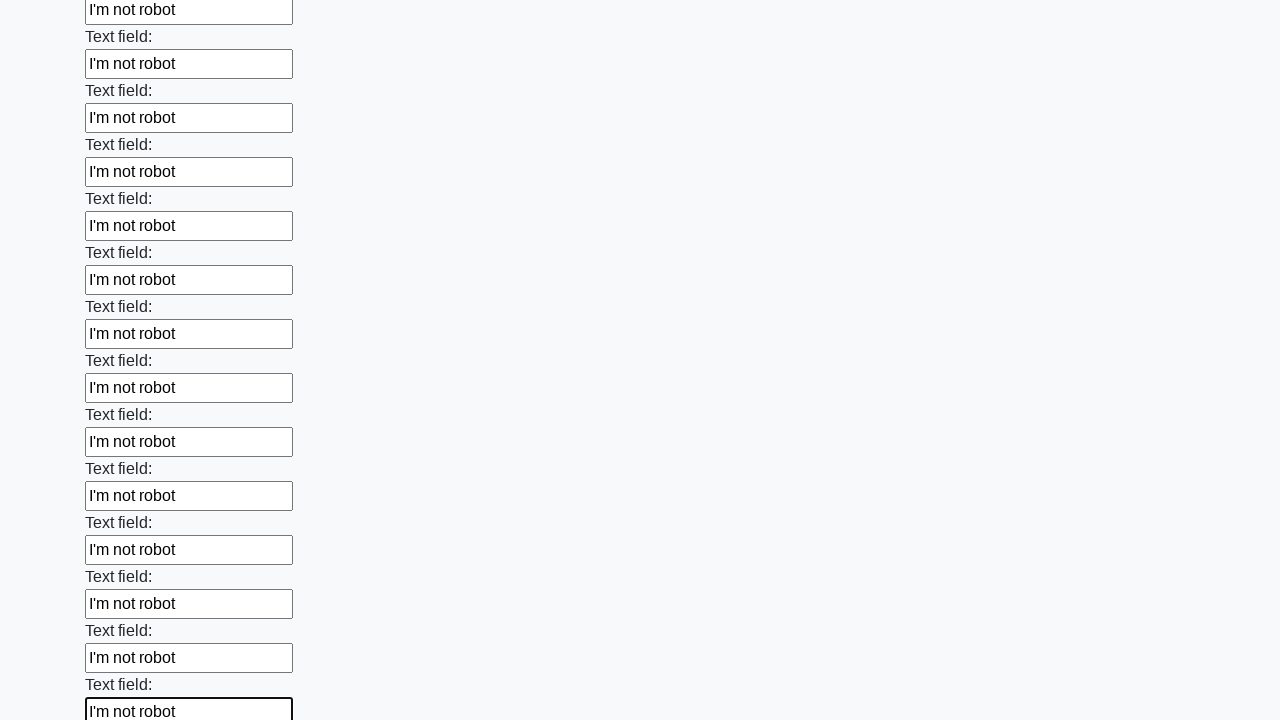

Filled an input field with 'I'm not robot' on input >> nth=62
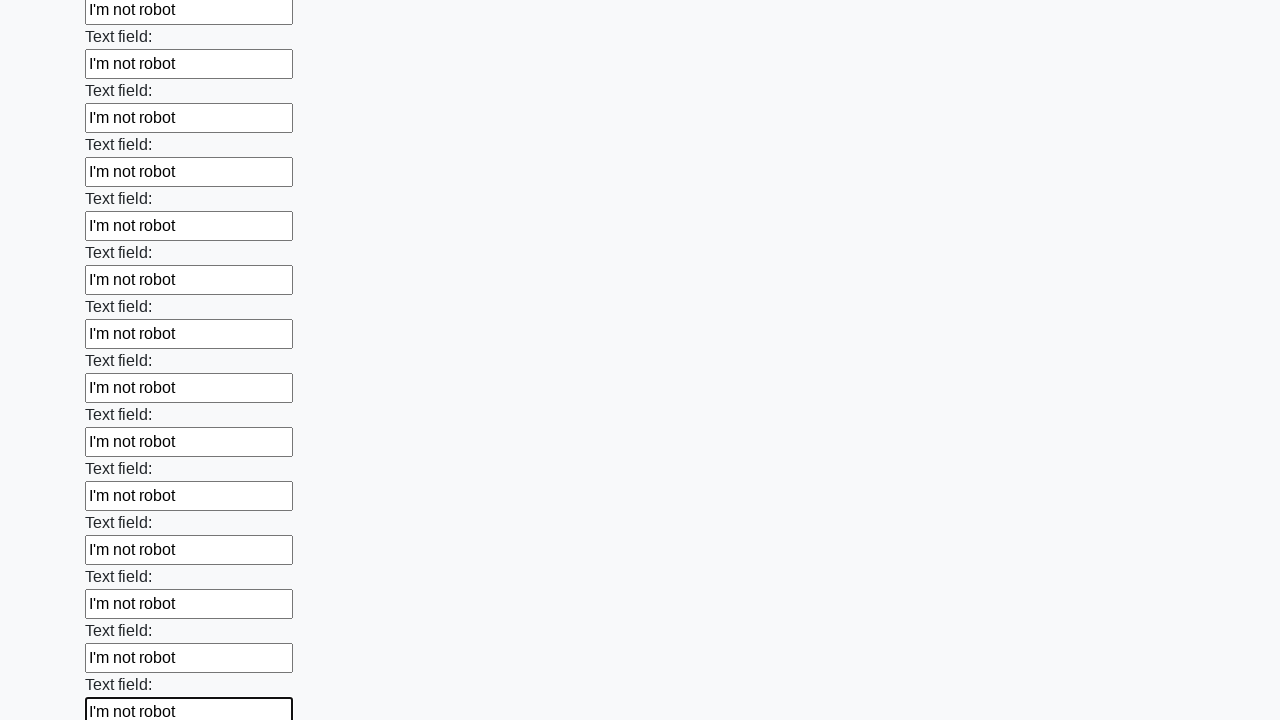

Filled an input field with 'I'm not robot' on input >> nth=63
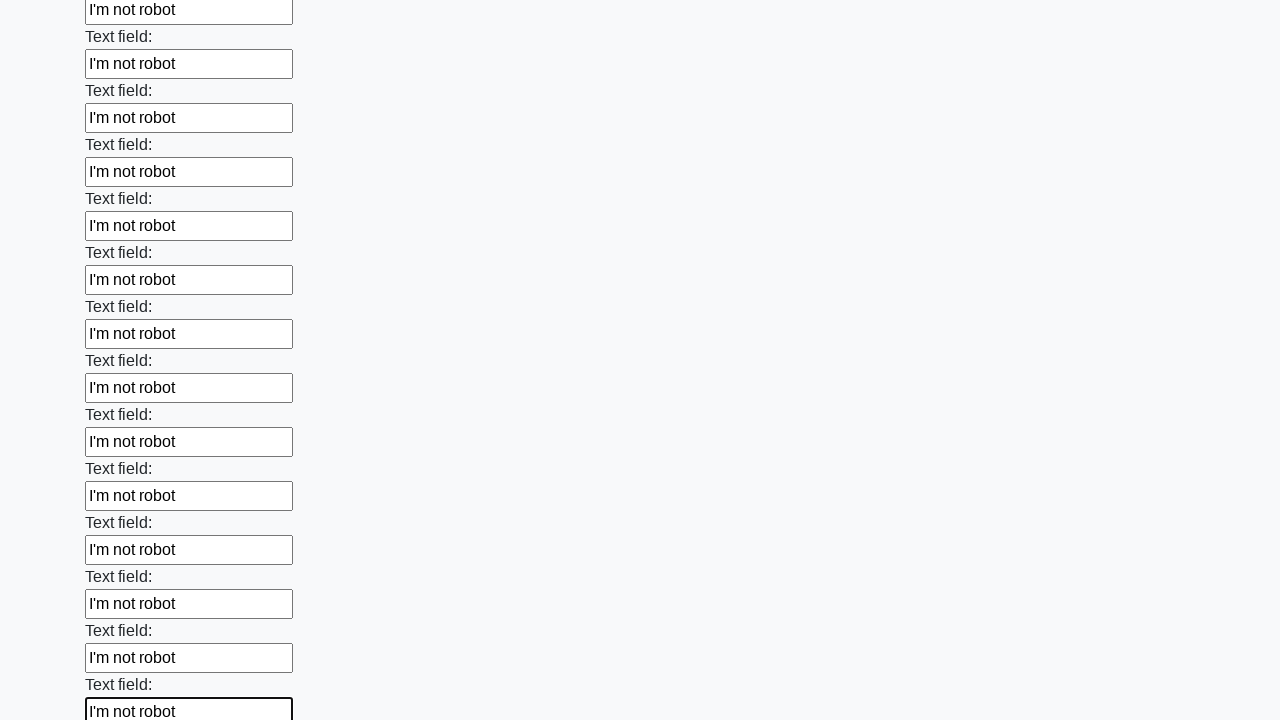

Filled an input field with 'I'm not robot' on input >> nth=64
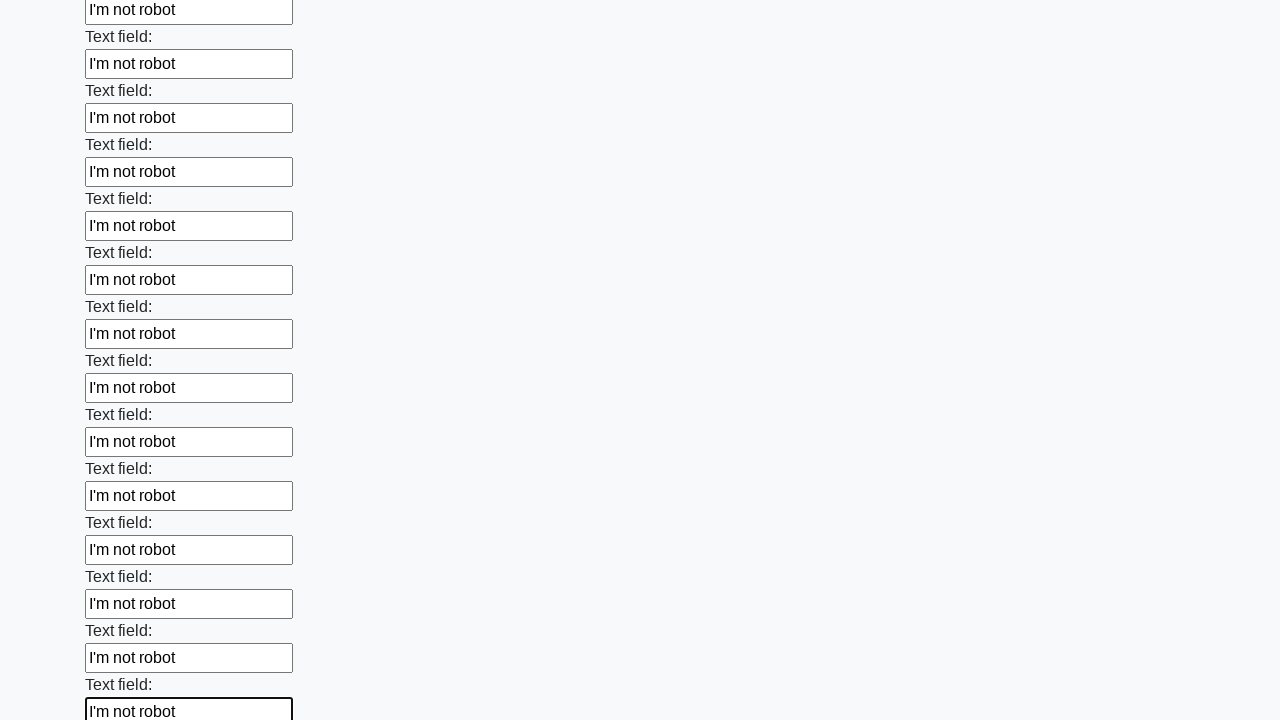

Filled an input field with 'I'm not robot' on input >> nth=65
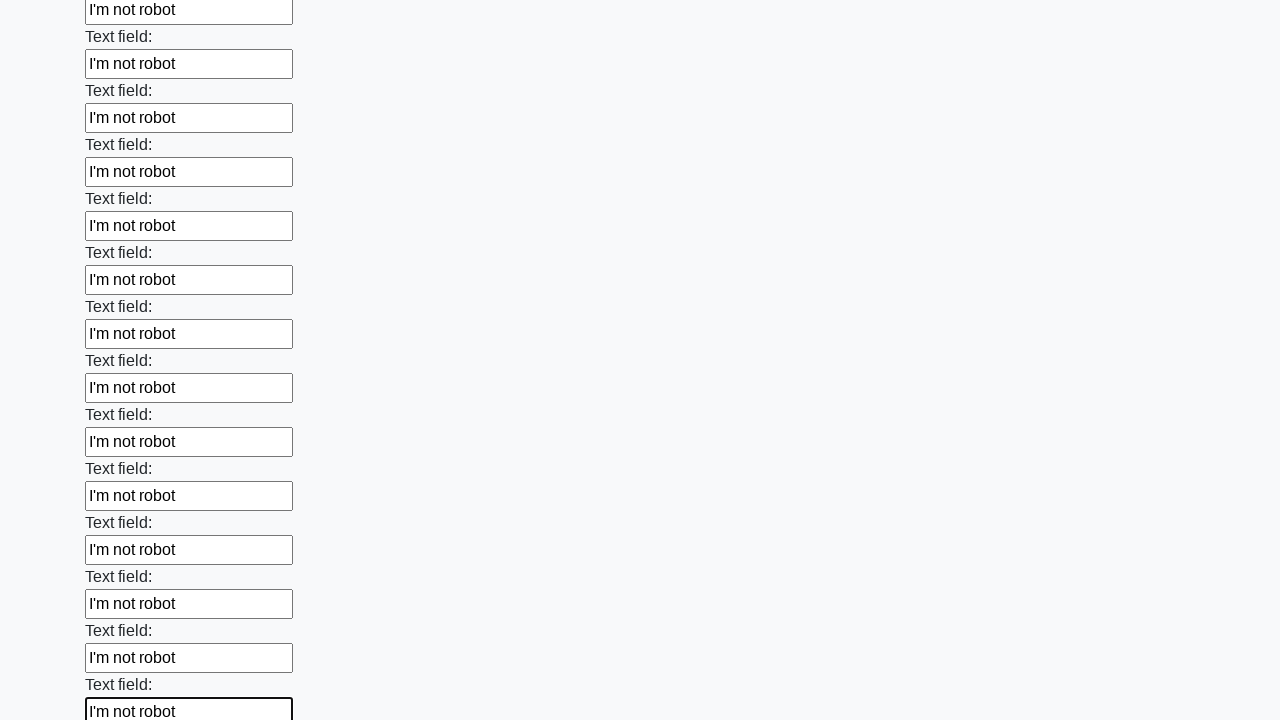

Filled an input field with 'I'm not robot' on input >> nth=66
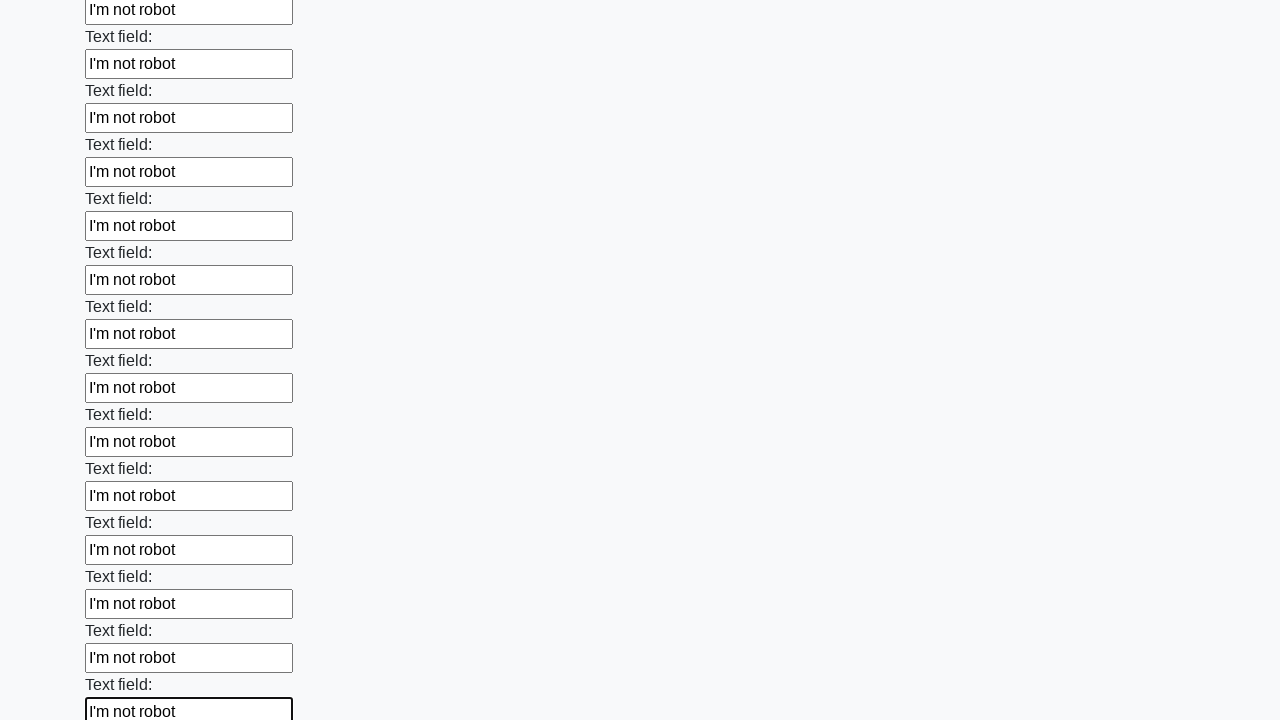

Filled an input field with 'I'm not robot' on input >> nth=67
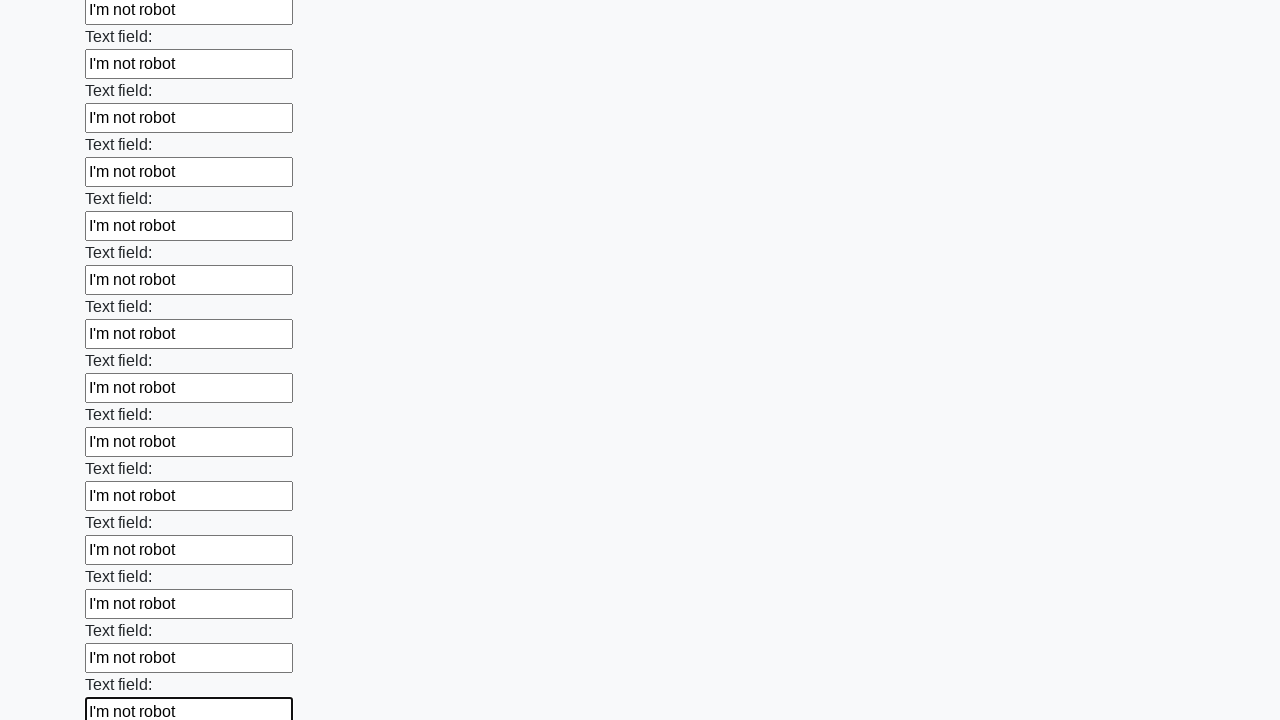

Filled an input field with 'I'm not robot' on input >> nth=68
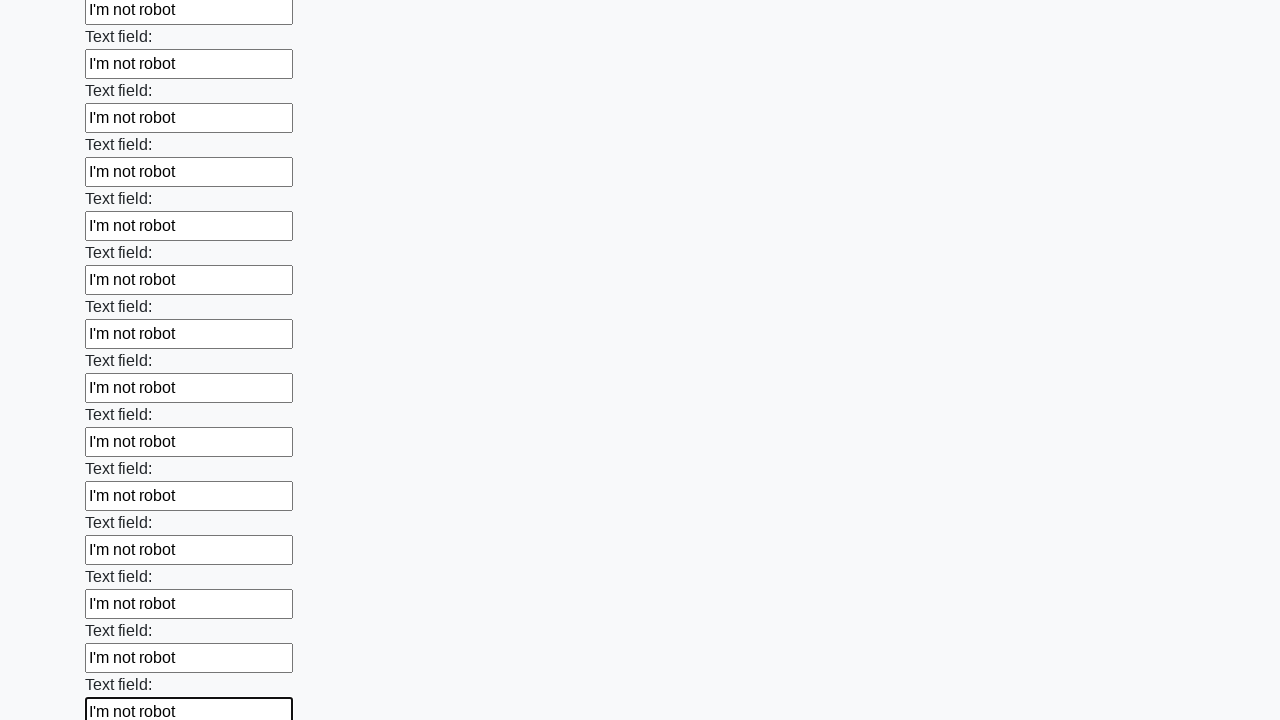

Filled an input field with 'I'm not robot' on input >> nth=69
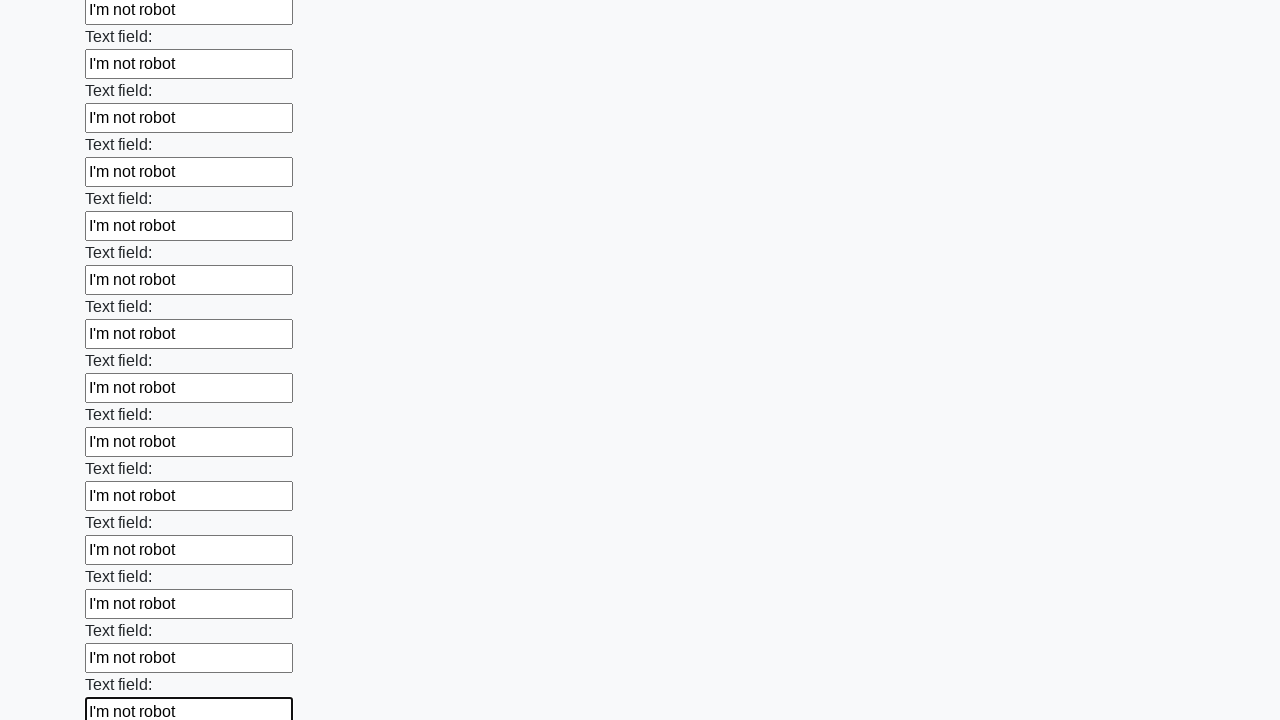

Filled an input field with 'I'm not robot' on input >> nth=70
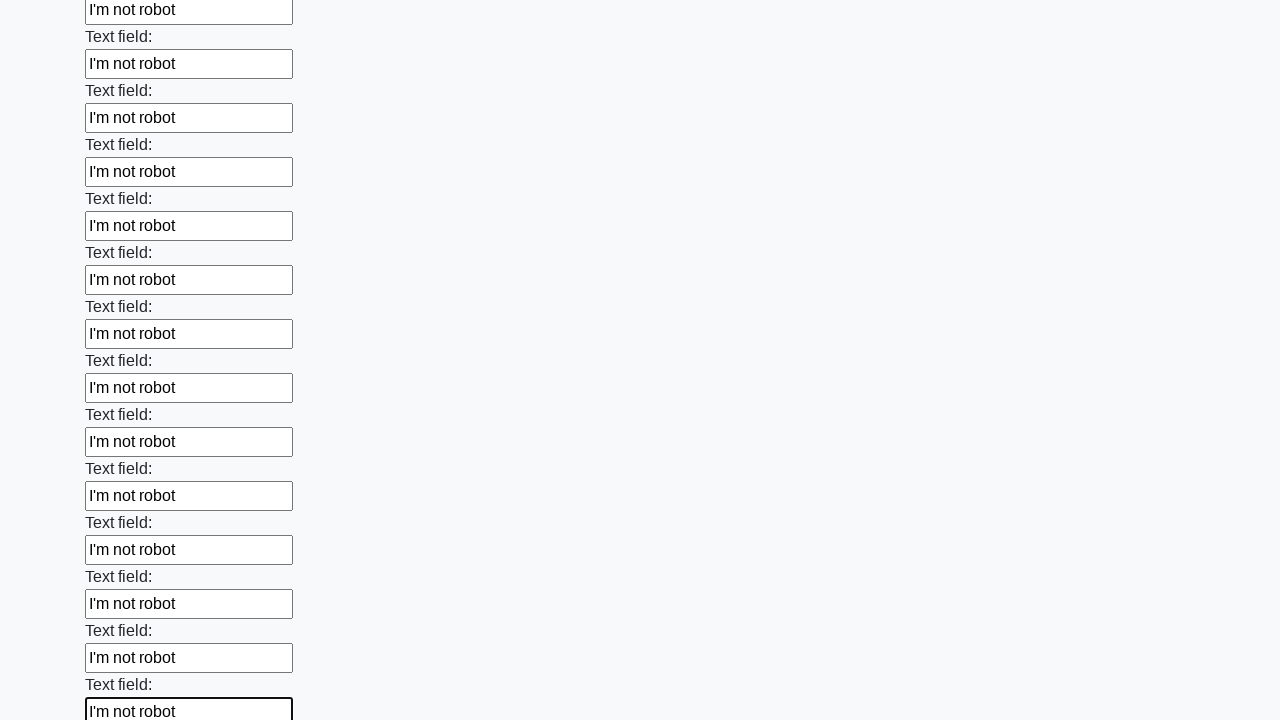

Filled an input field with 'I'm not robot' on input >> nth=71
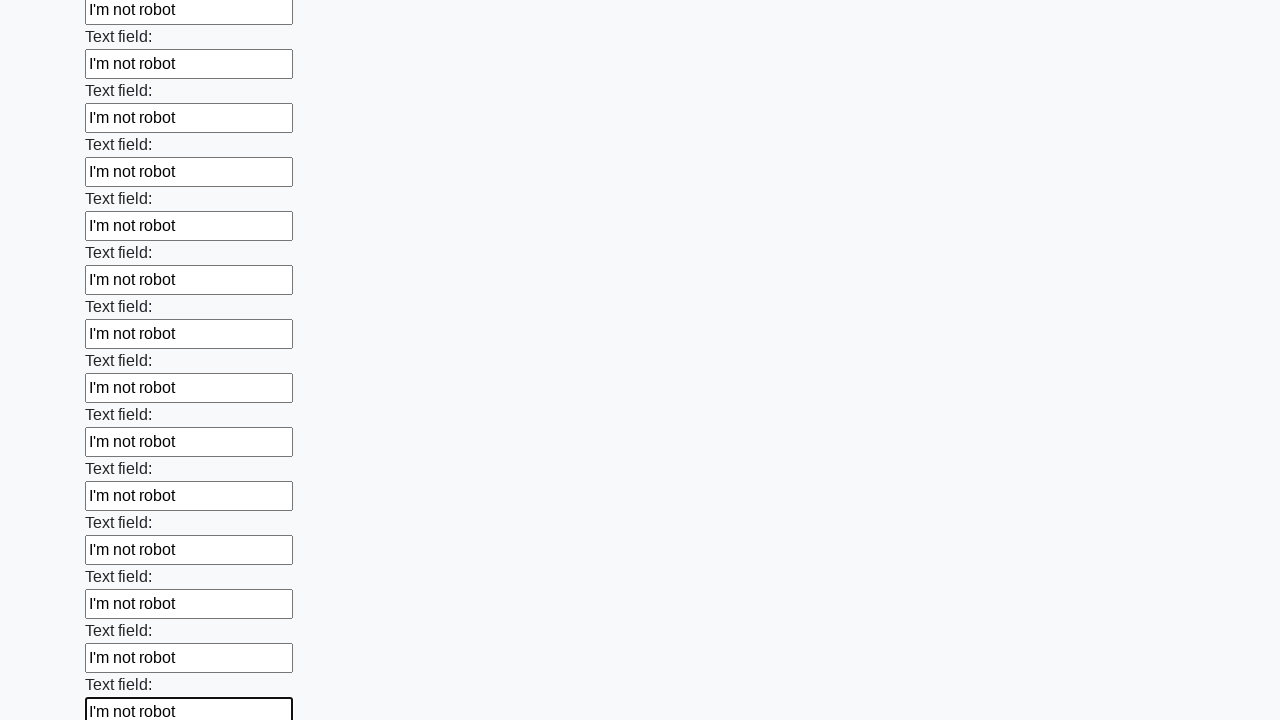

Filled an input field with 'I'm not robot' on input >> nth=72
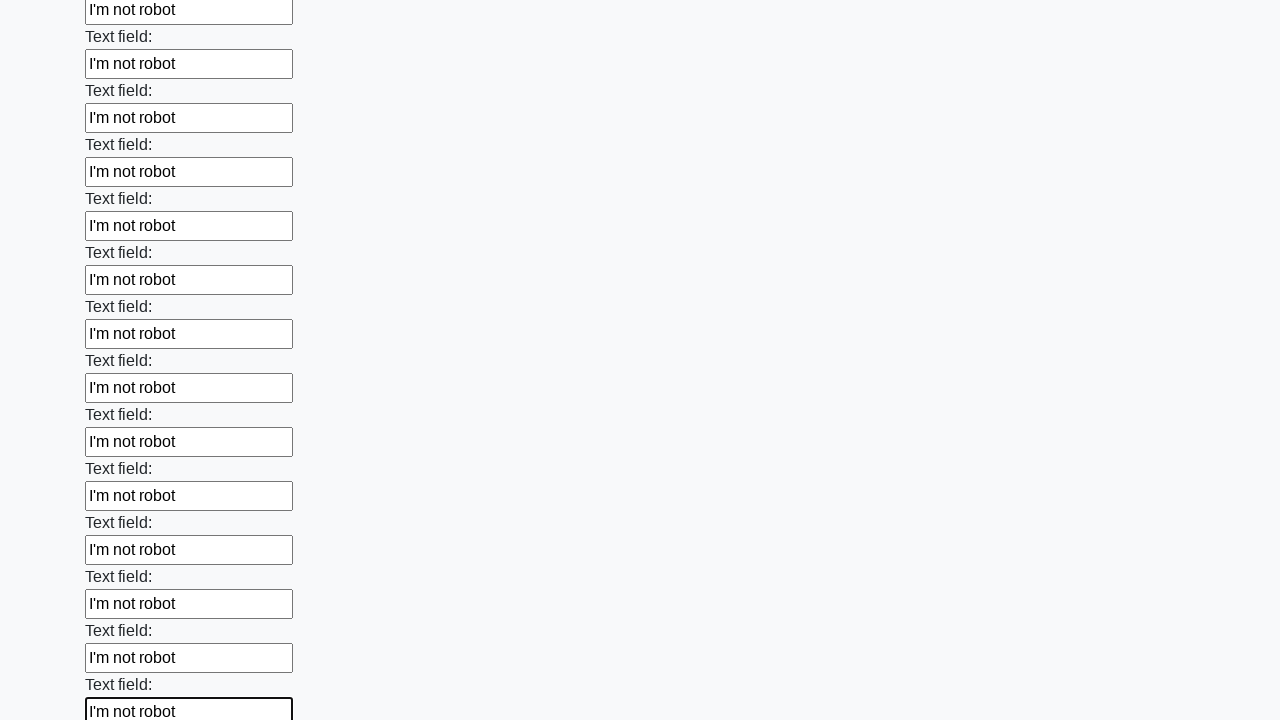

Filled an input field with 'I'm not robot' on input >> nth=73
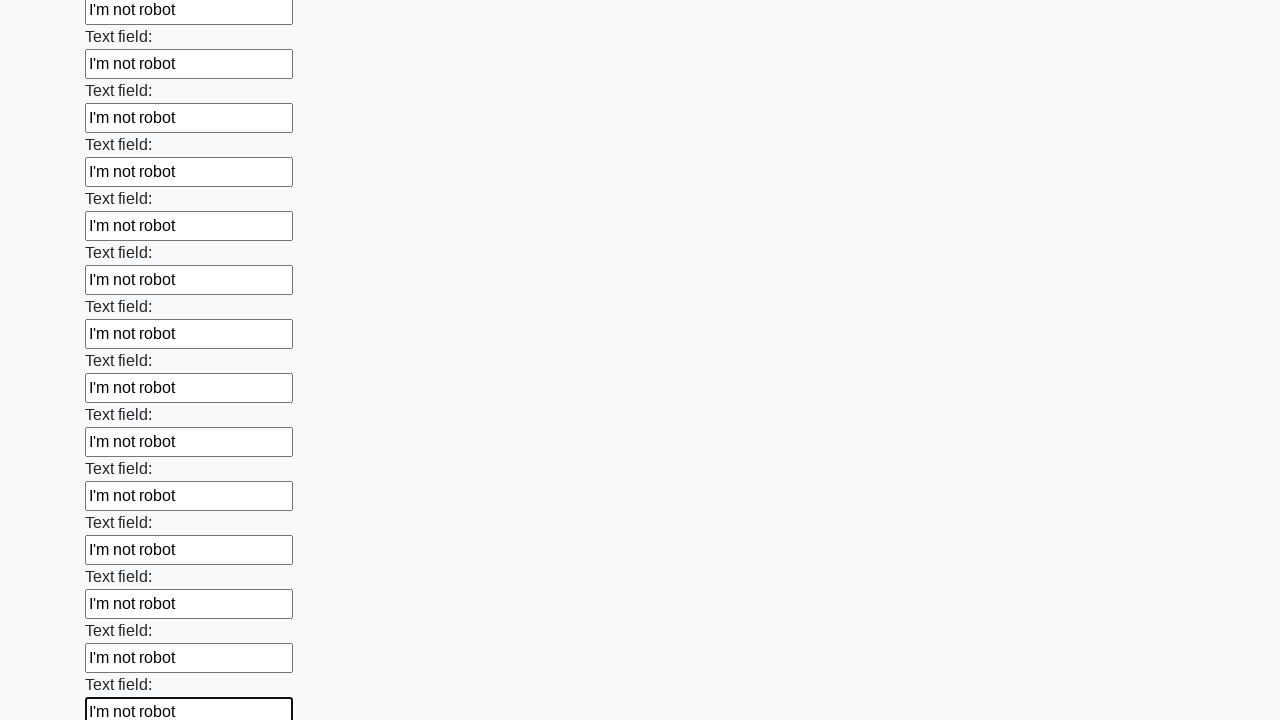

Filled an input field with 'I'm not robot' on input >> nth=74
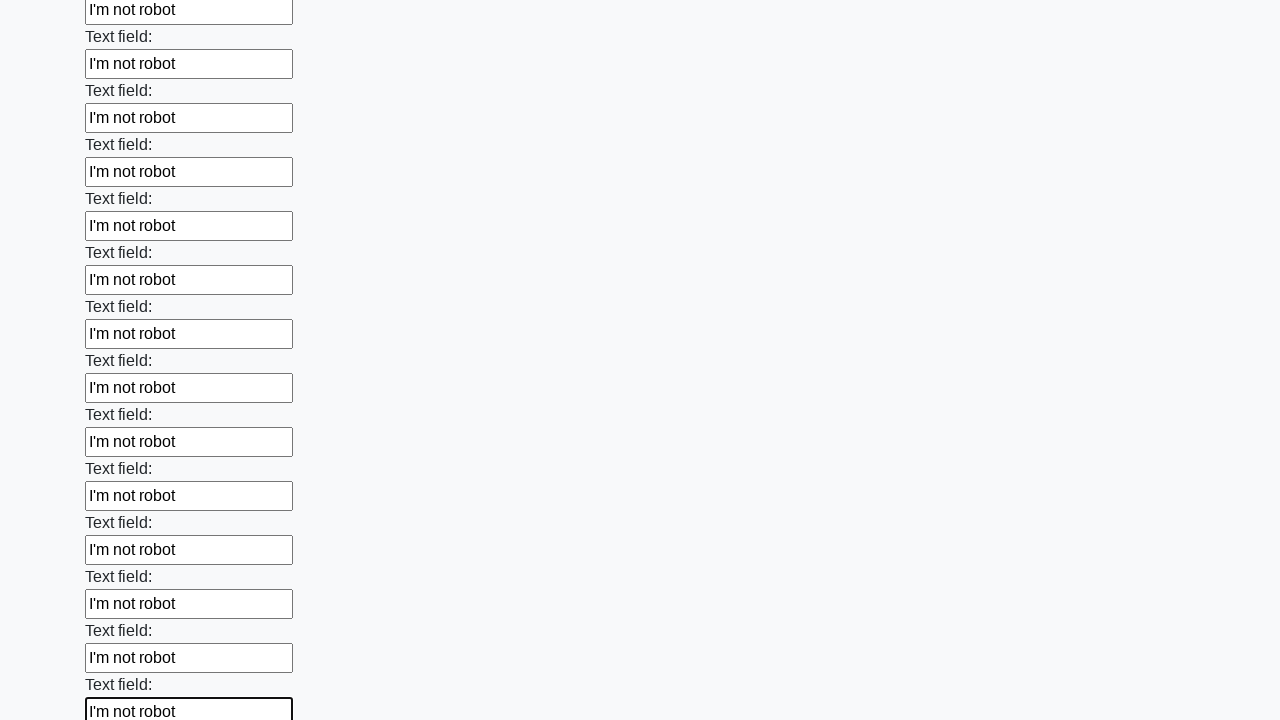

Filled an input field with 'I'm not robot' on input >> nth=75
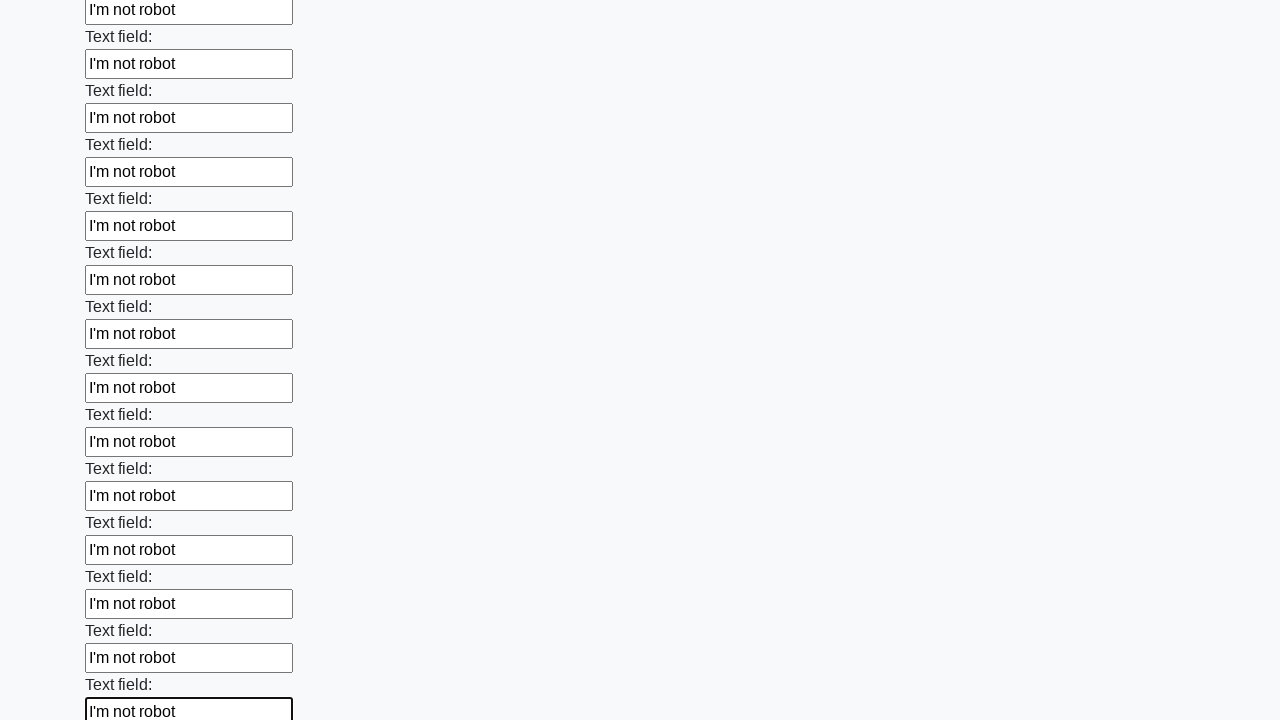

Filled an input field with 'I'm not robot' on input >> nth=76
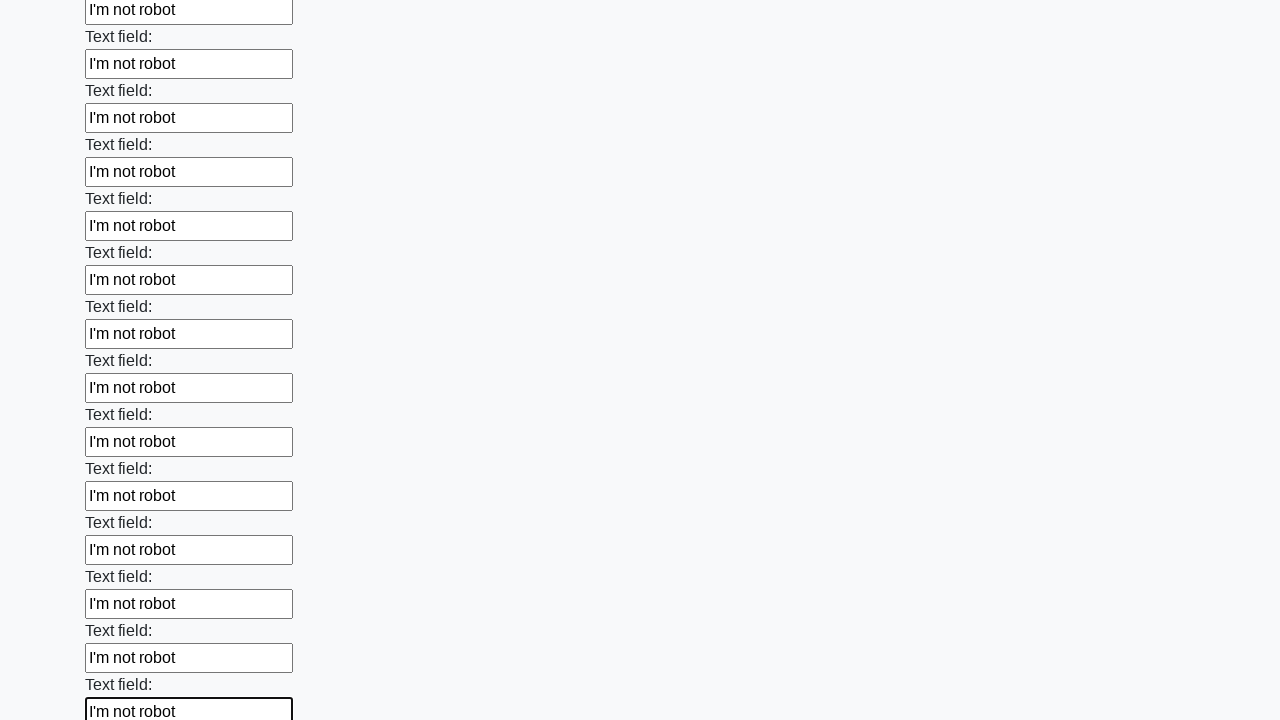

Filled an input field with 'I'm not robot' on input >> nth=77
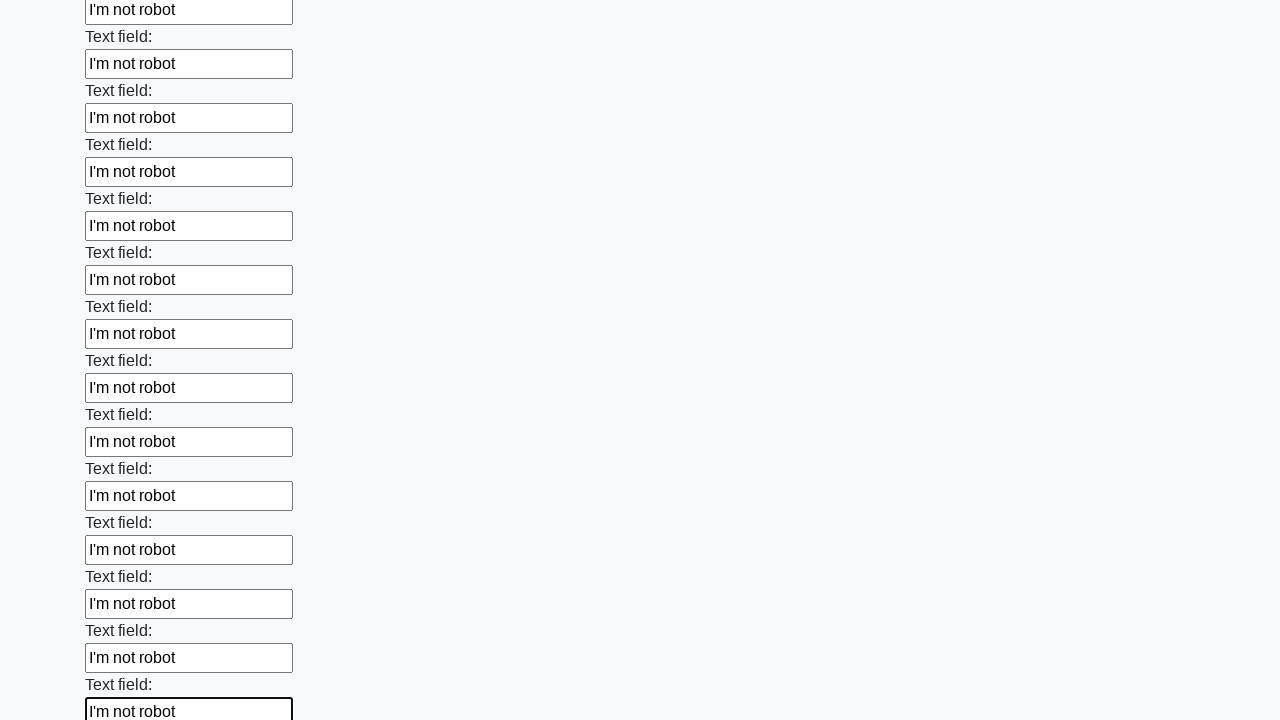

Filled an input field with 'I'm not robot' on input >> nth=78
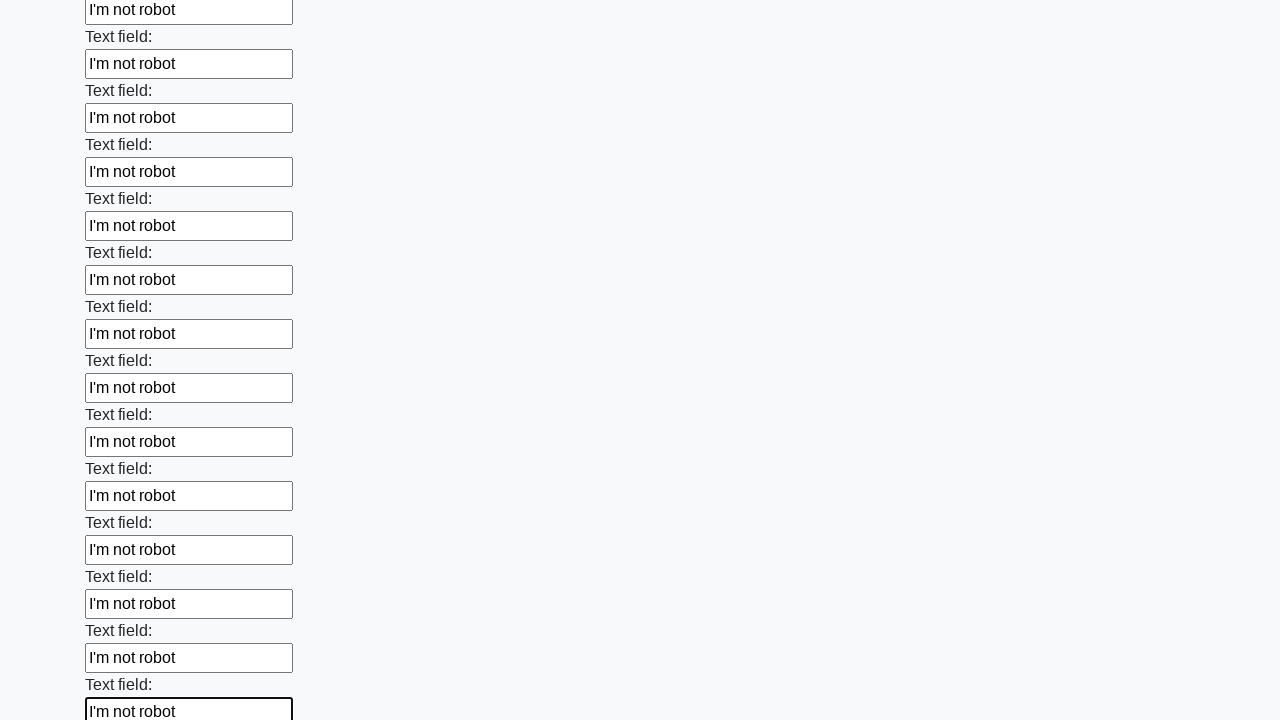

Filled an input field with 'I'm not robot' on input >> nth=79
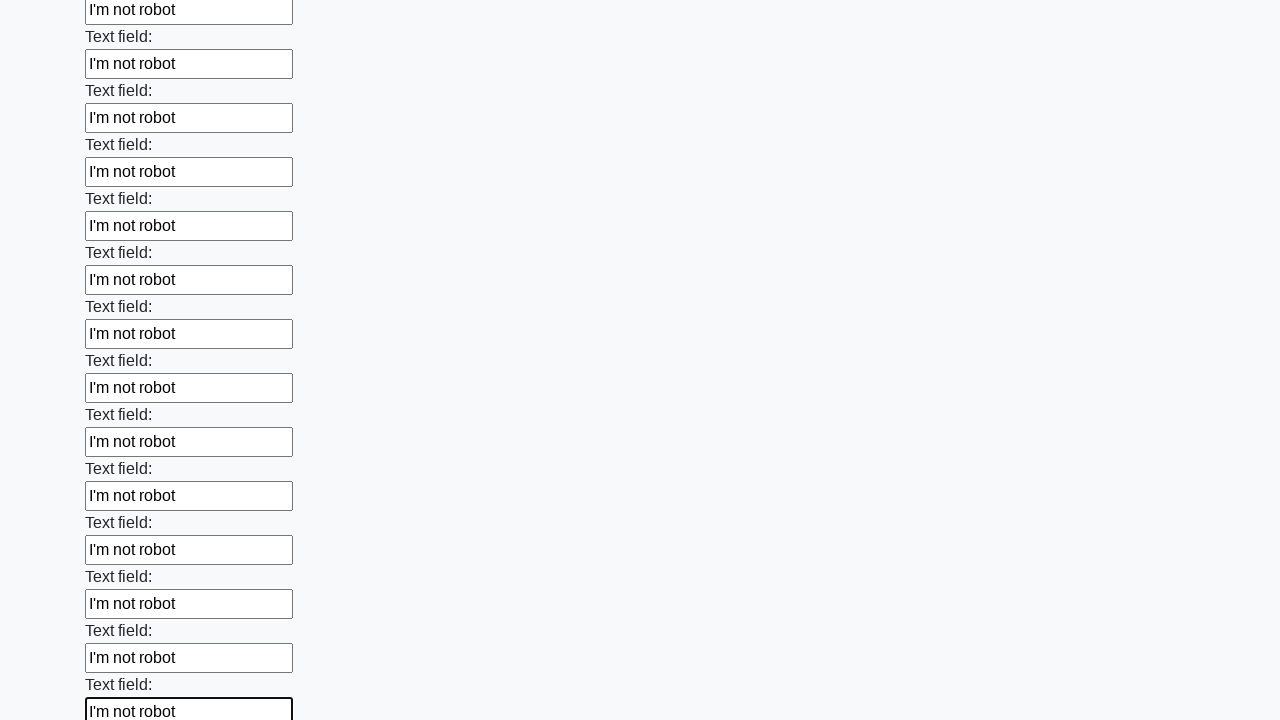

Filled an input field with 'I'm not robot' on input >> nth=80
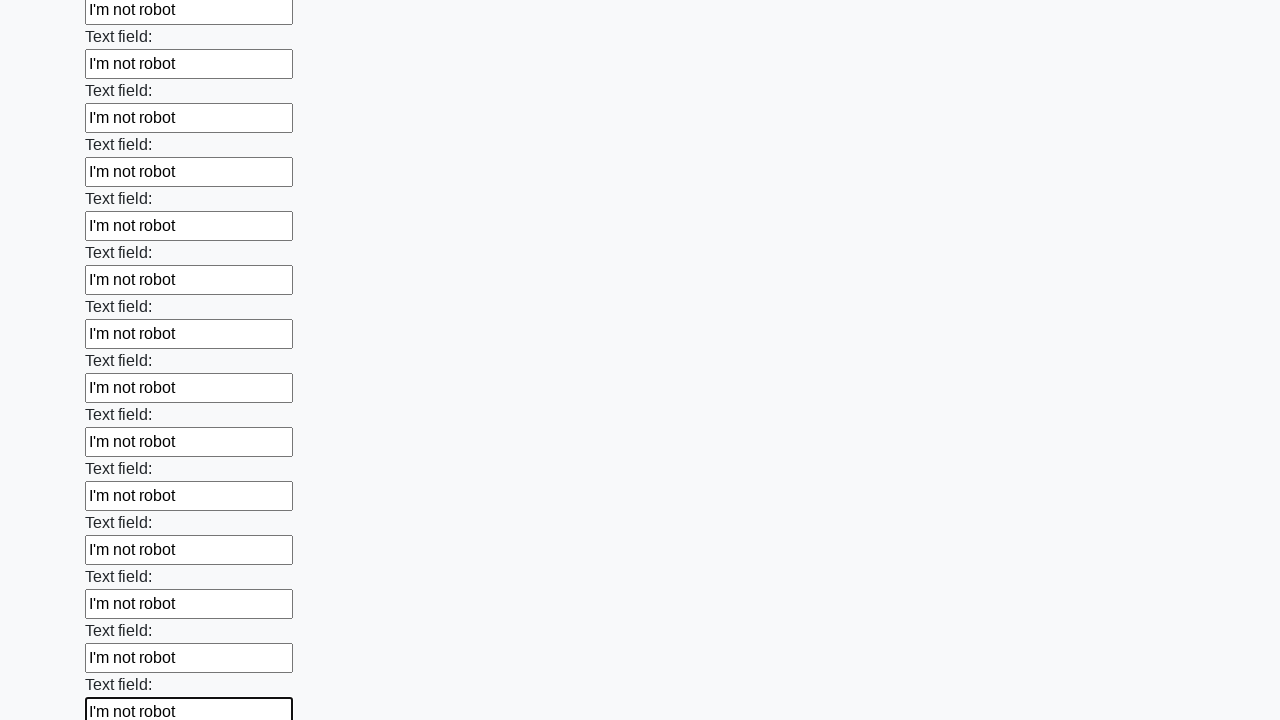

Filled an input field with 'I'm not robot' on input >> nth=81
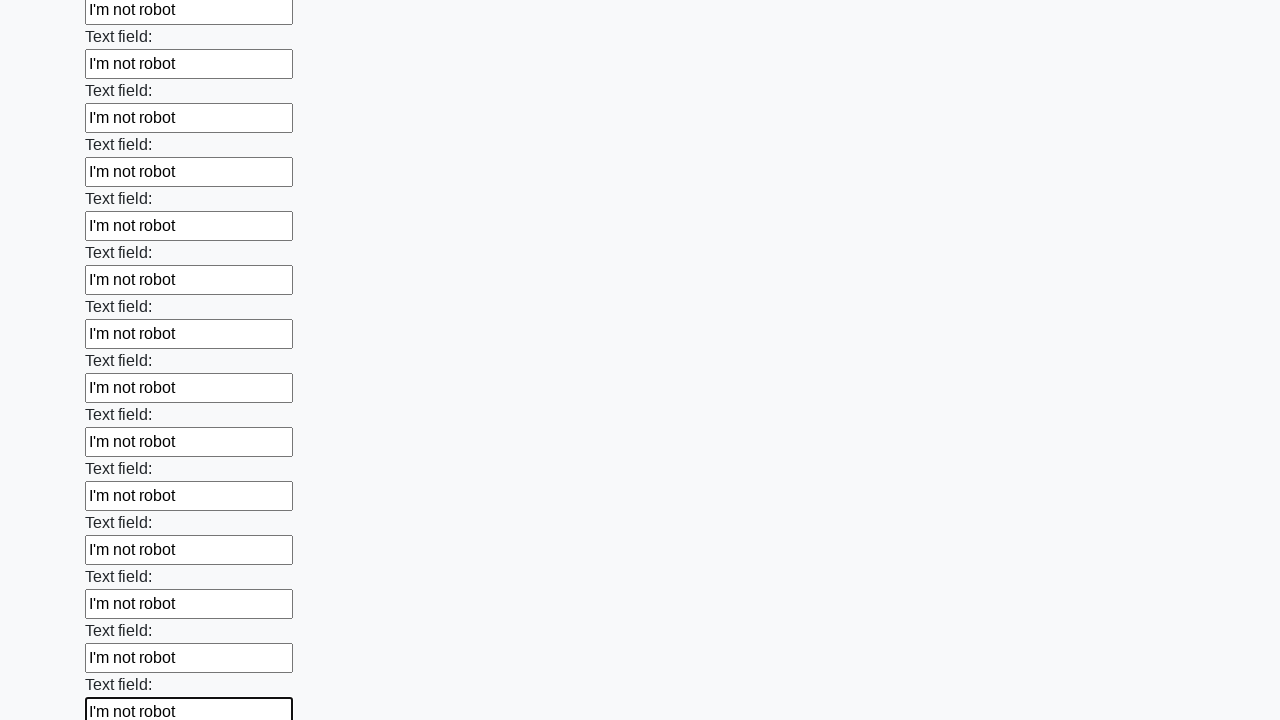

Filled an input field with 'I'm not robot' on input >> nth=82
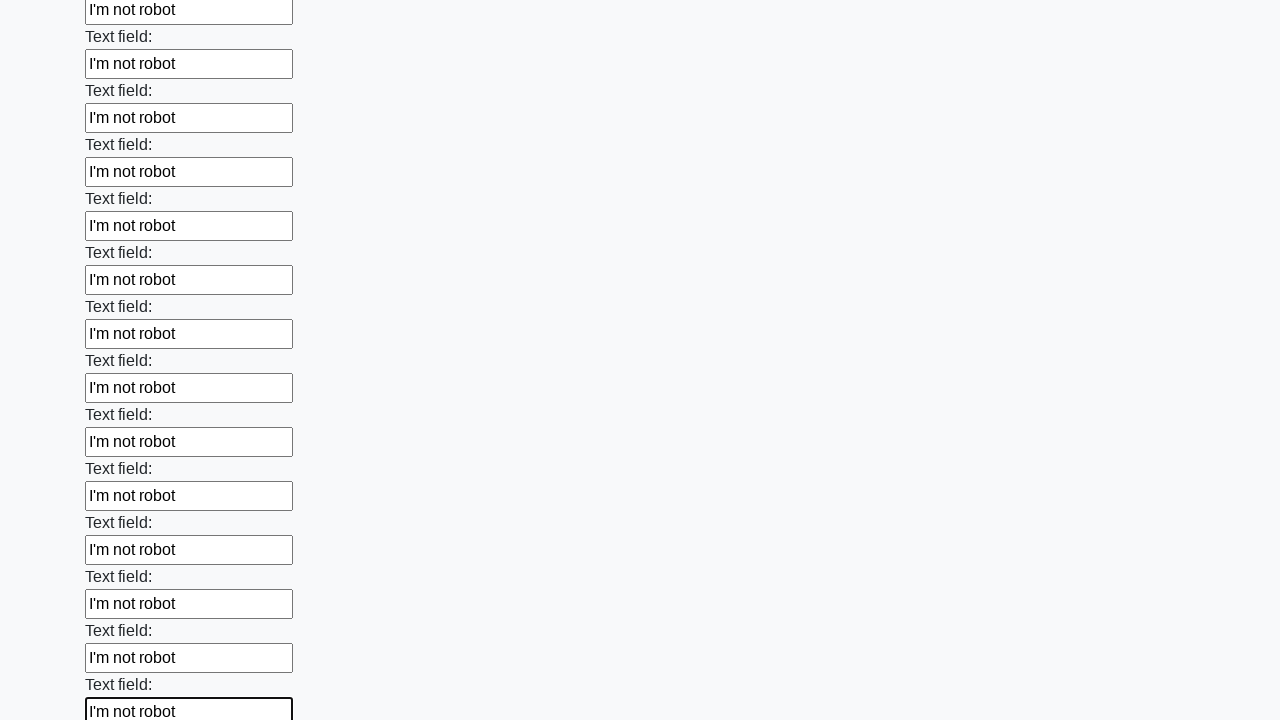

Filled an input field with 'I'm not robot' on input >> nth=83
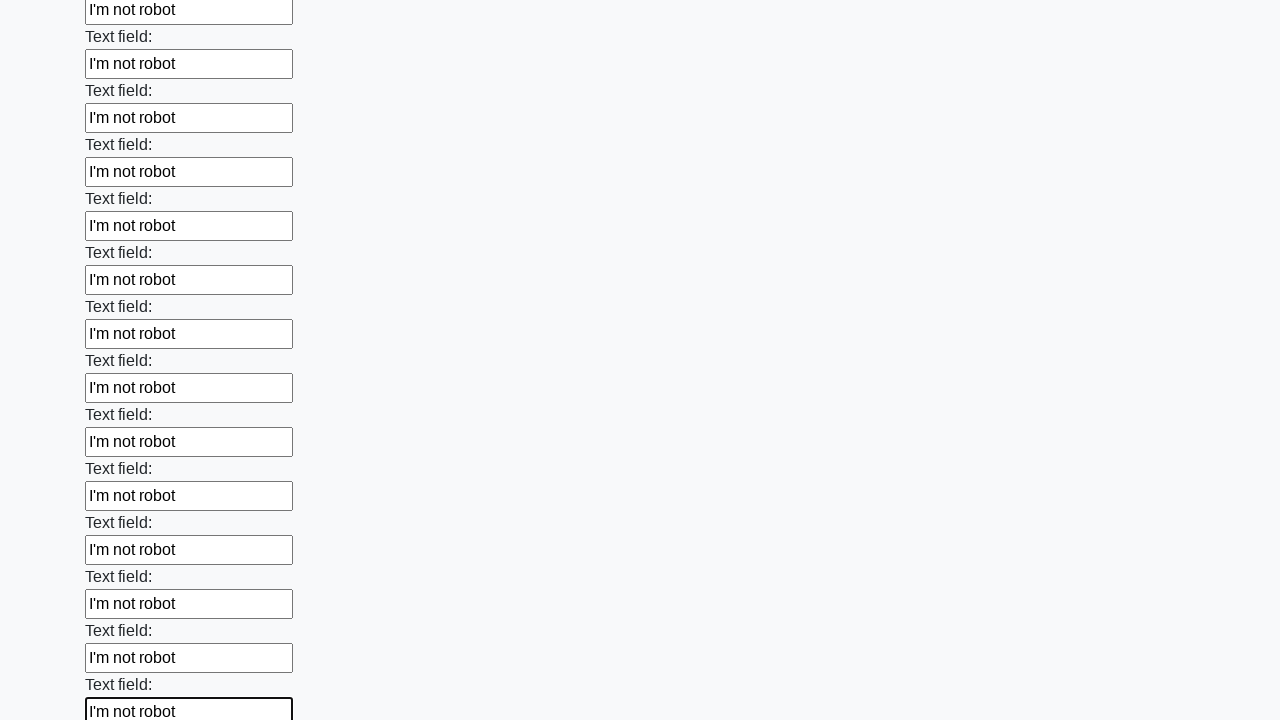

Filled an input field with 'I'm not robot' on input >> nth=84
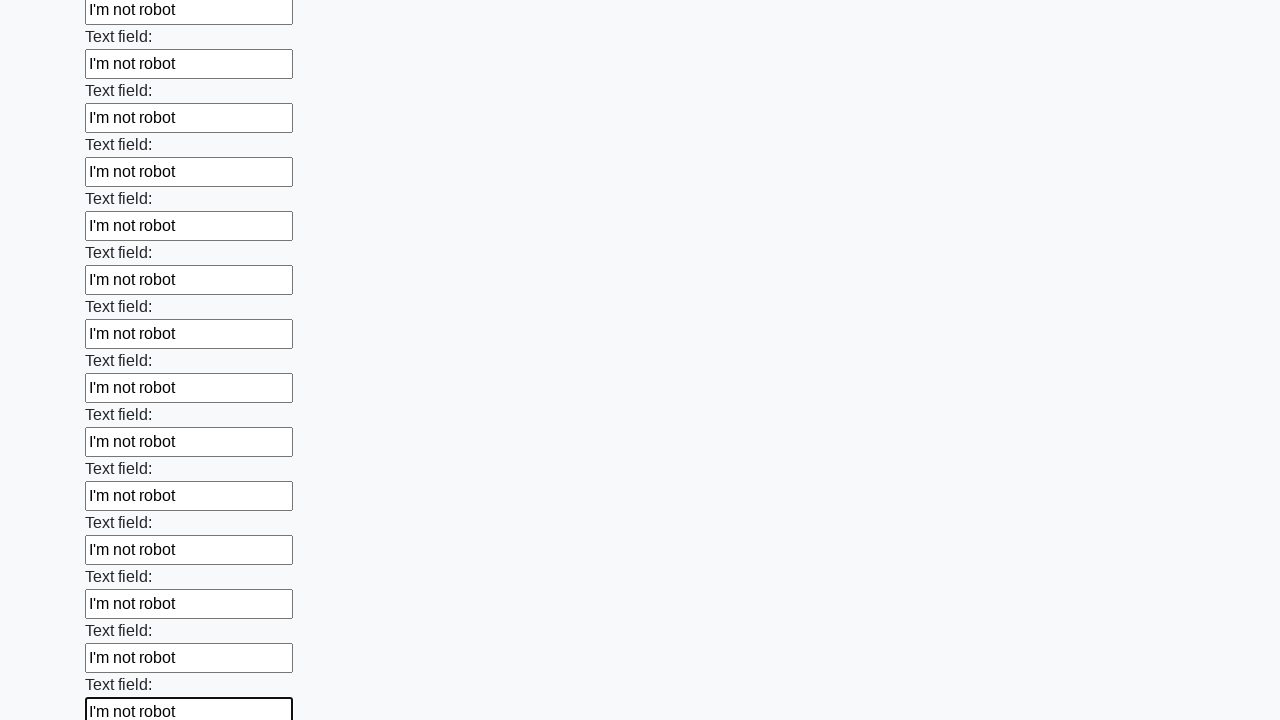

Filled an input field with 'I'm not robot' on input >> nth=85
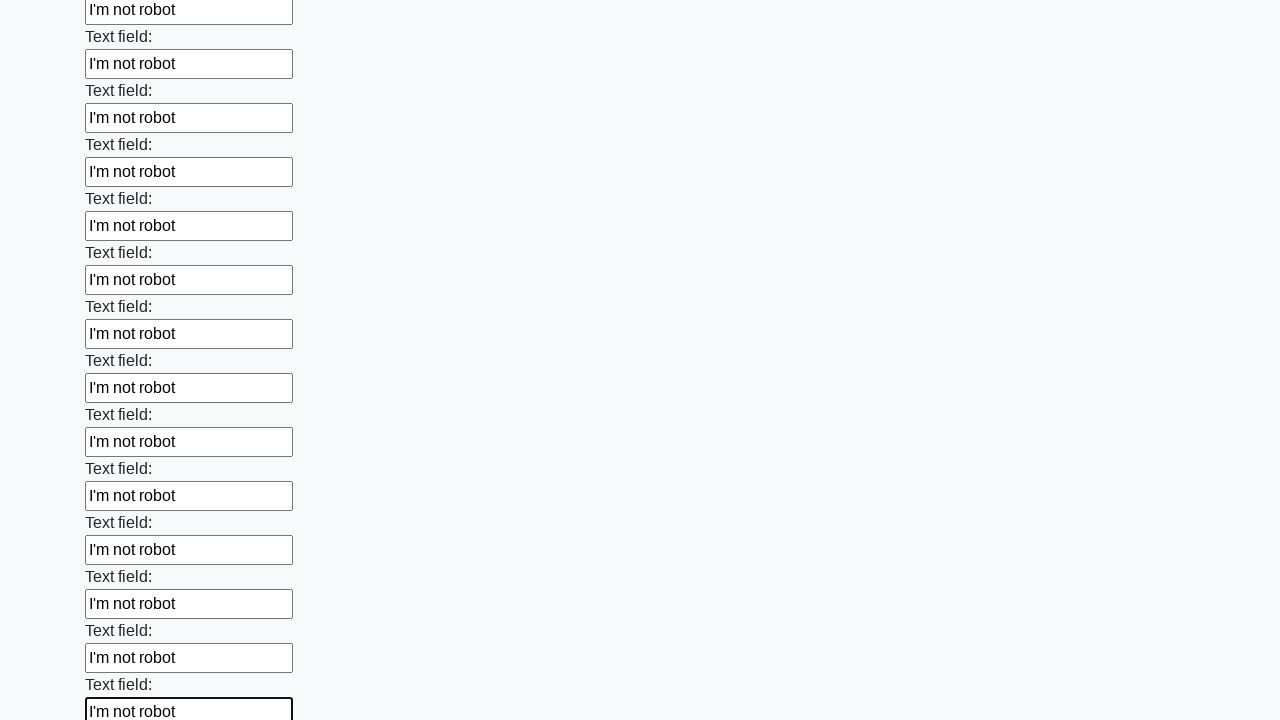

Filled an input field with 'I'm not robot' on input >> nth=86
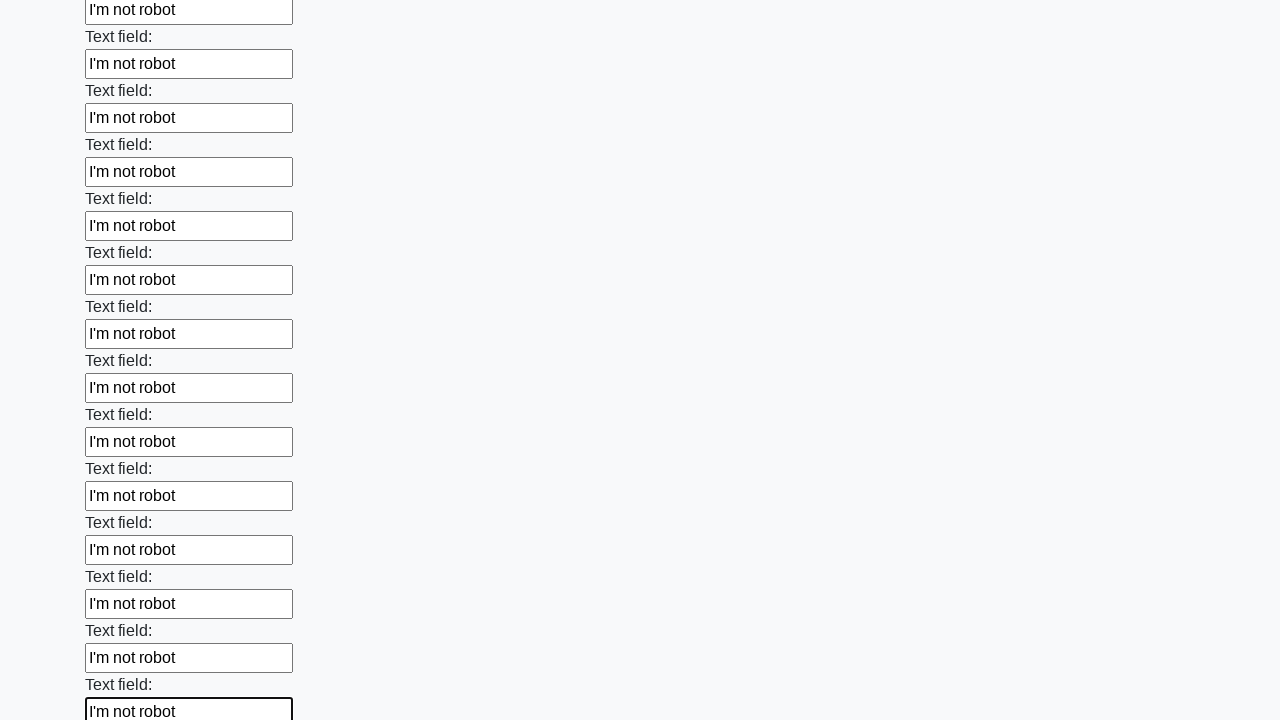

Filled an input field with 'I'm not robot' on input >> nth=87
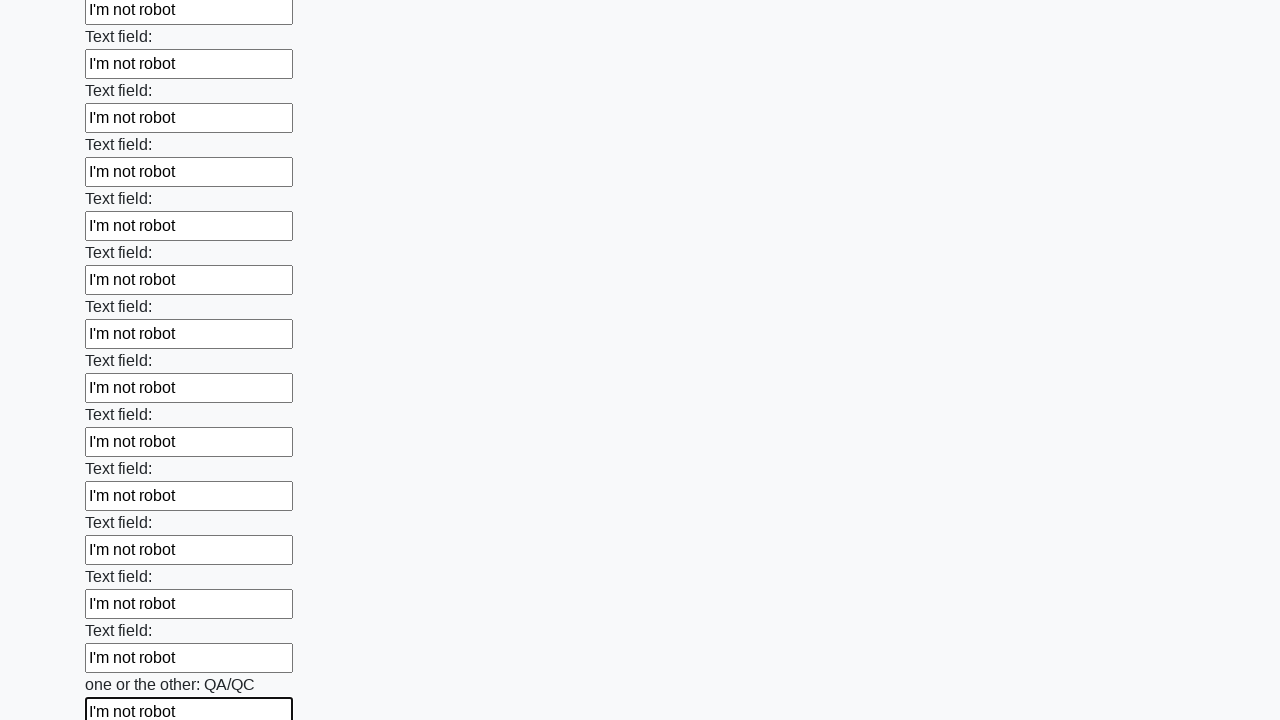

Filled an input field with 'I'm not robot' on input >> nth=88
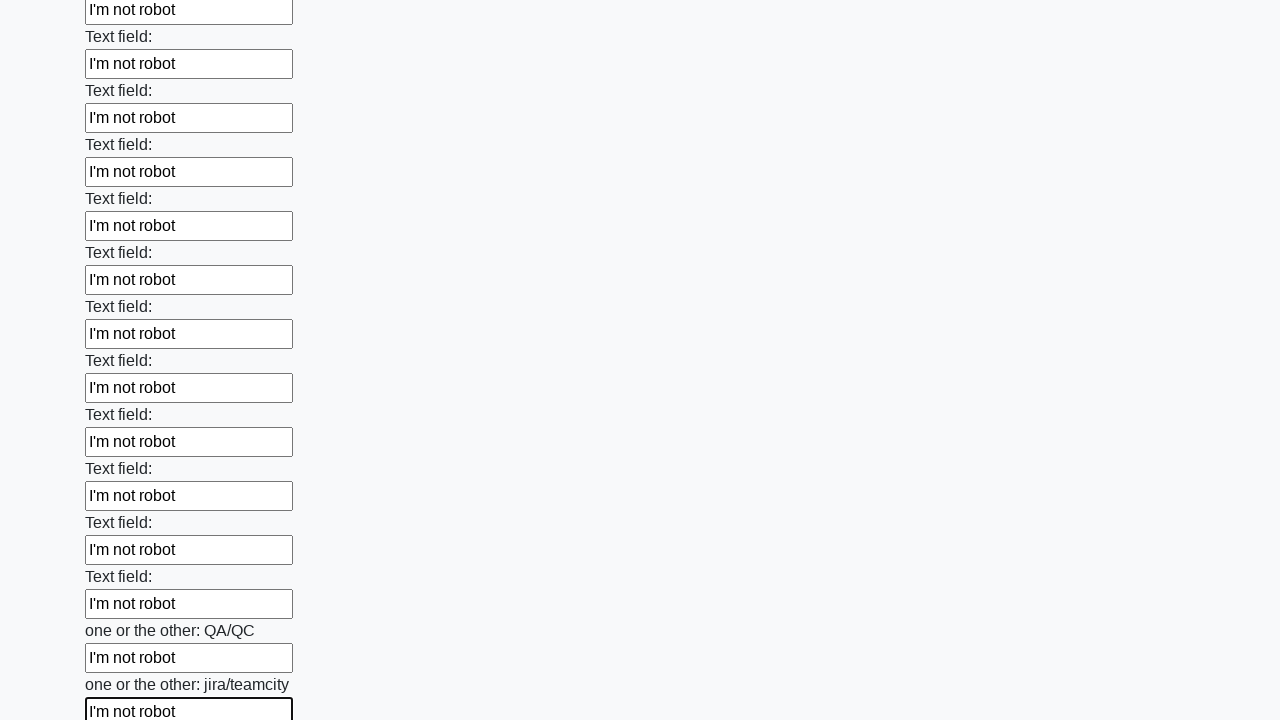

Filled an input field with 'I'm not robot' on input >> nth=89
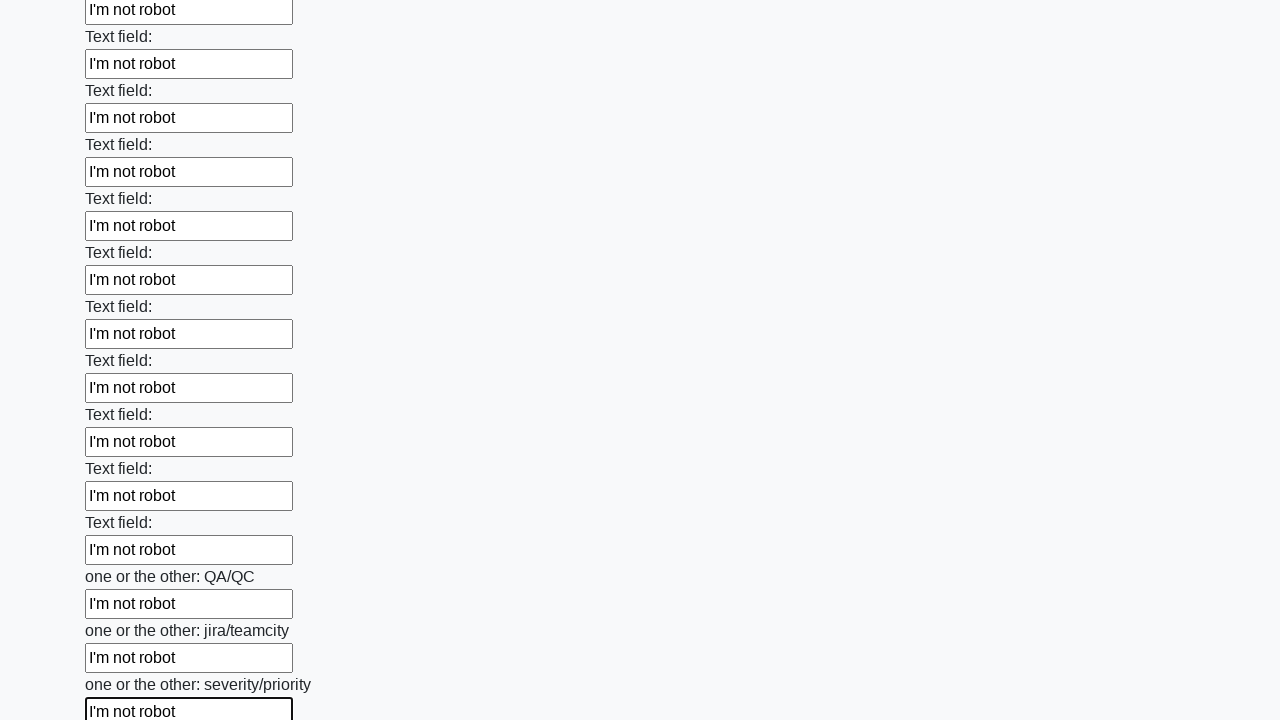

Filled an input field with 'I'm not robot' on input >> nth=90
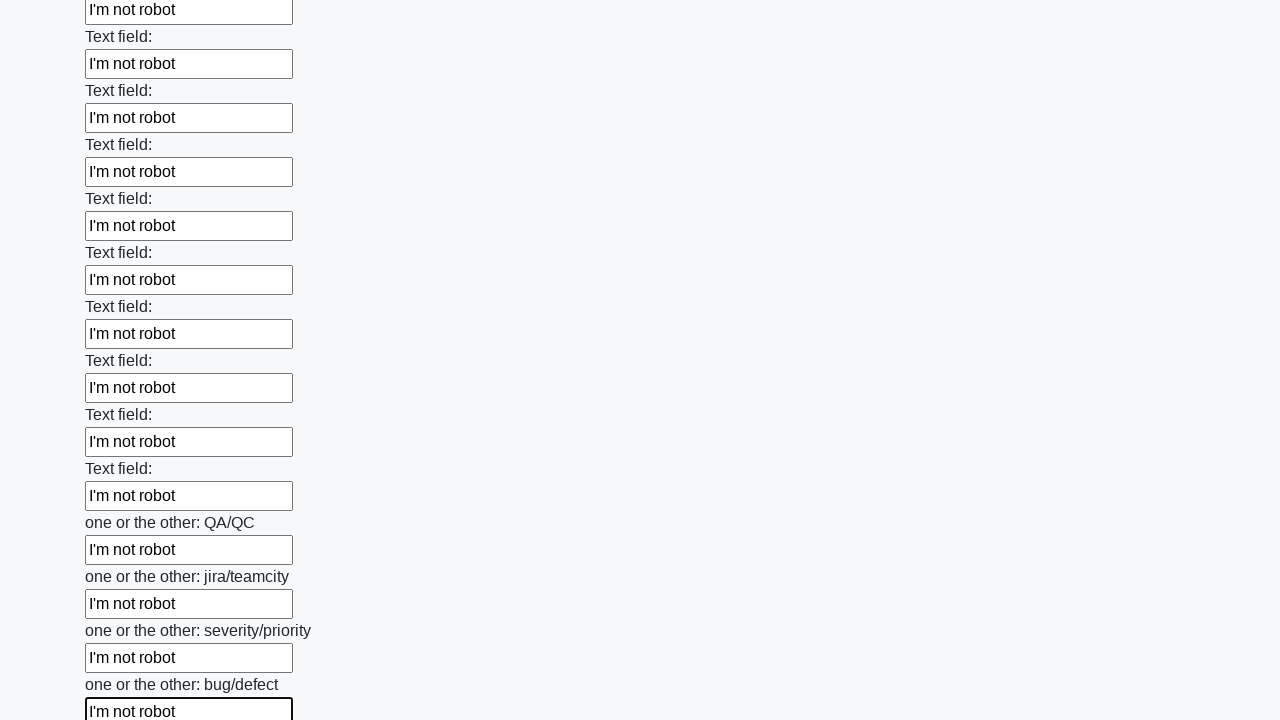

Filled an input field with 'I'm not robot' on input >> nth=91
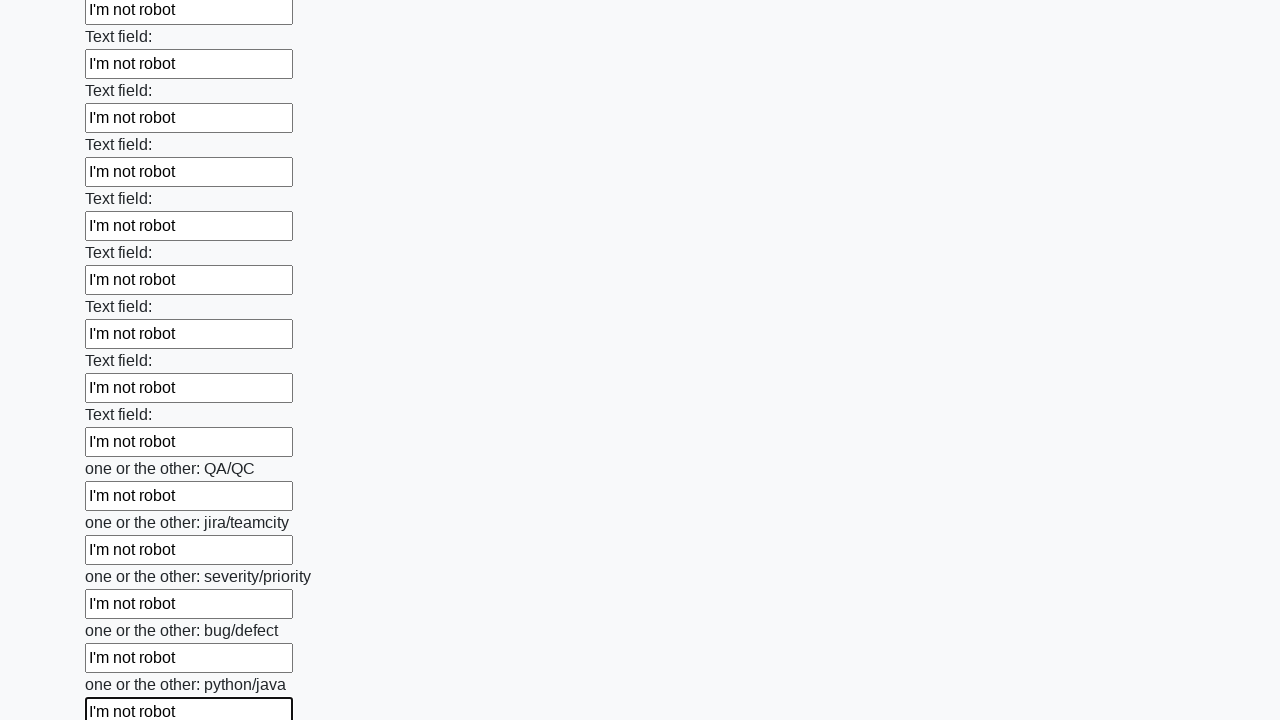

Filled an input field with 'I'm not robot' on input >> nth=92
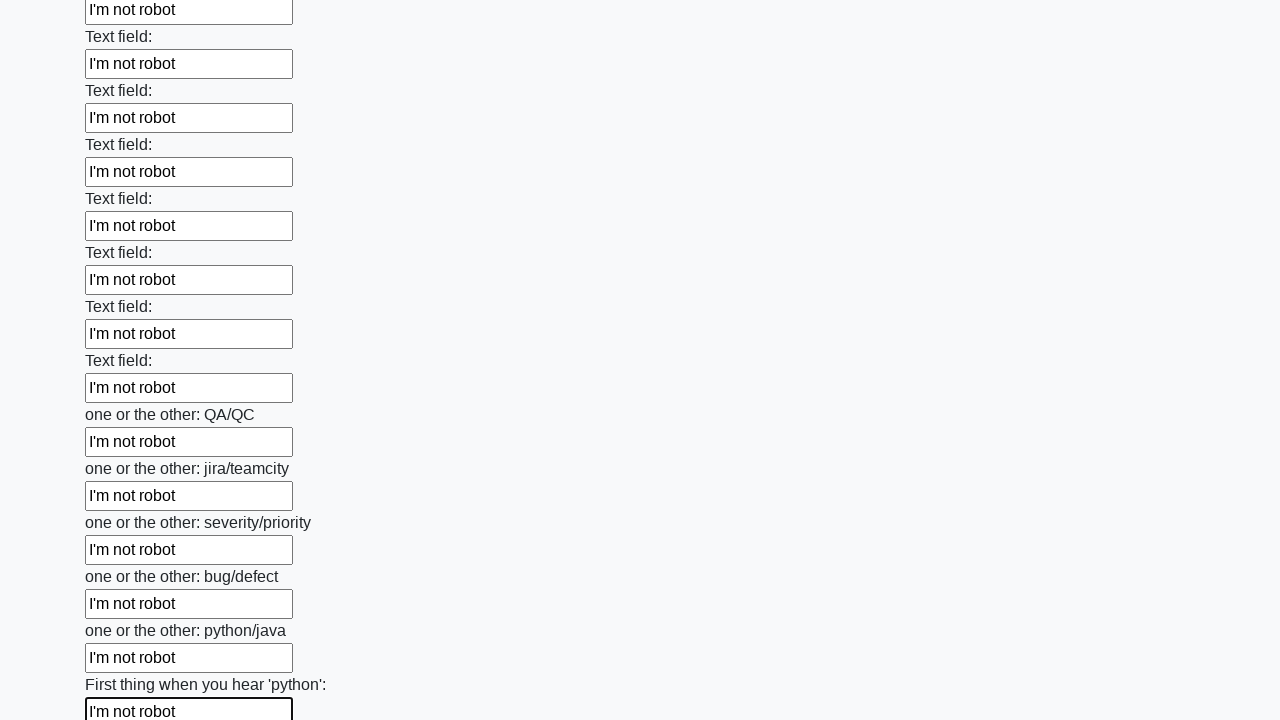

Filled an input field with 'I'm not robot' on input >> nth=93
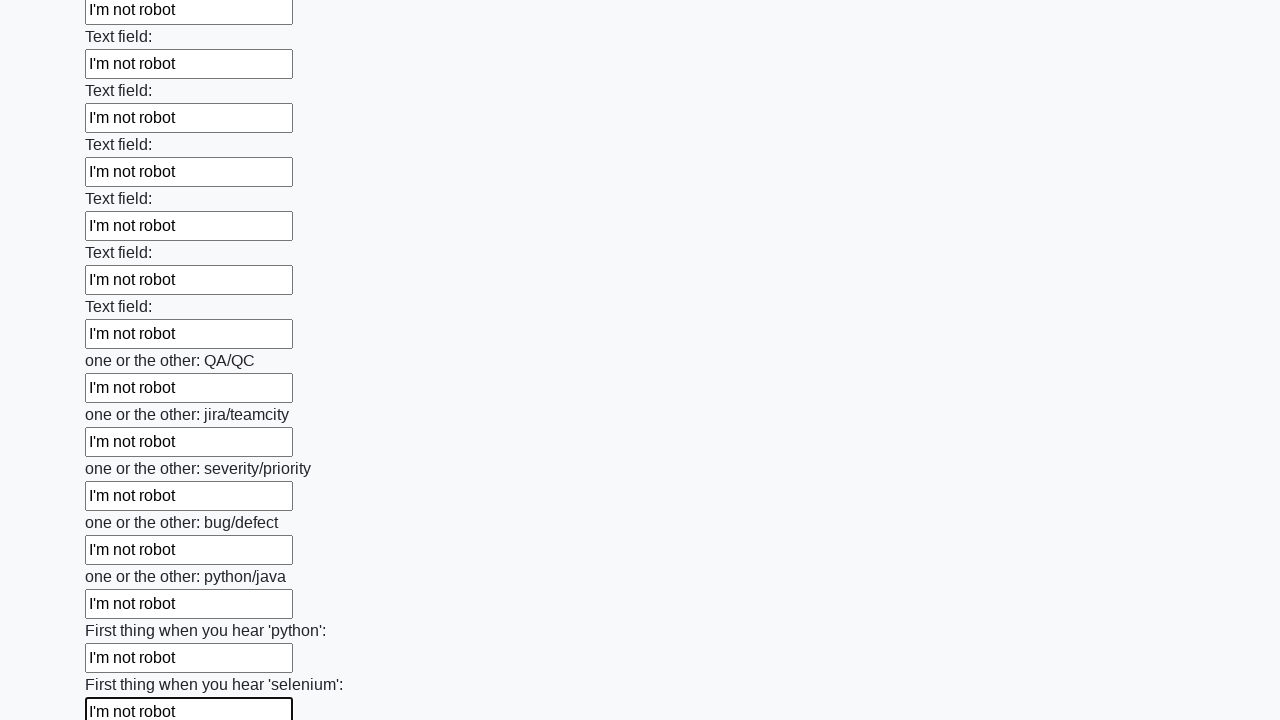

Filled an input field with 'I'm not robot' on input >> nth=94
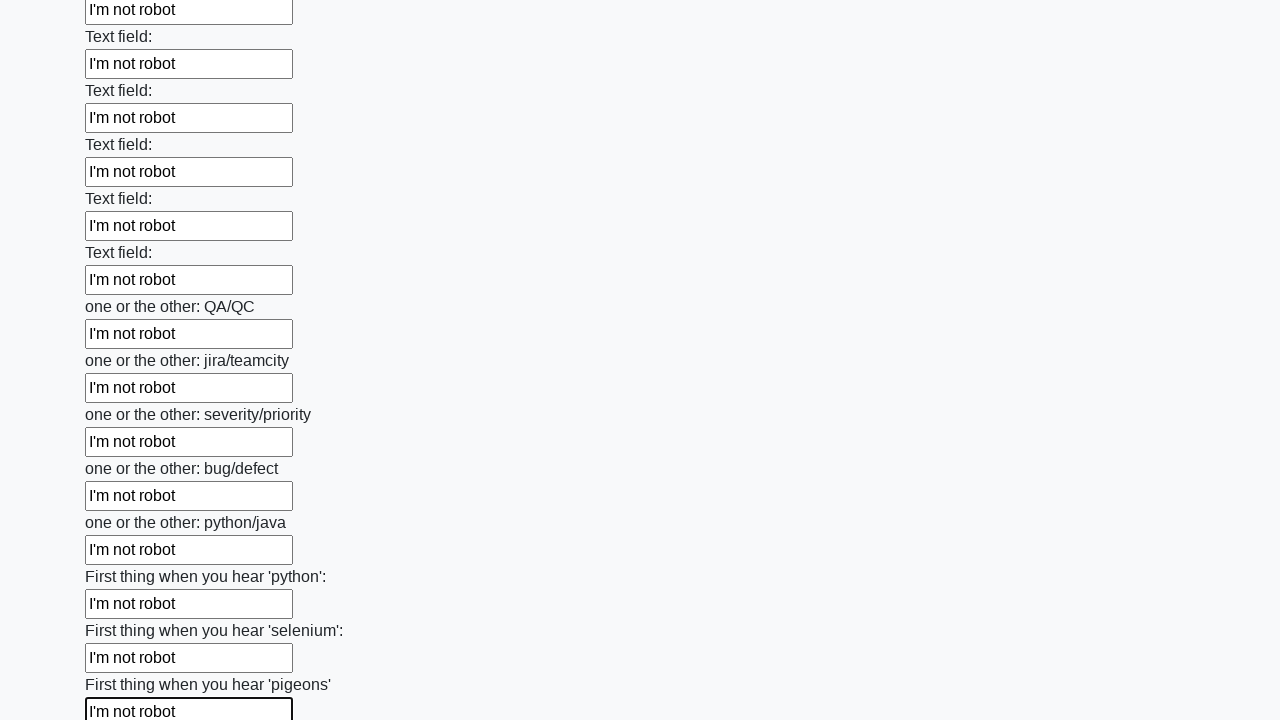

Filled an input field with 'I'm not robot' on input >> nth=95
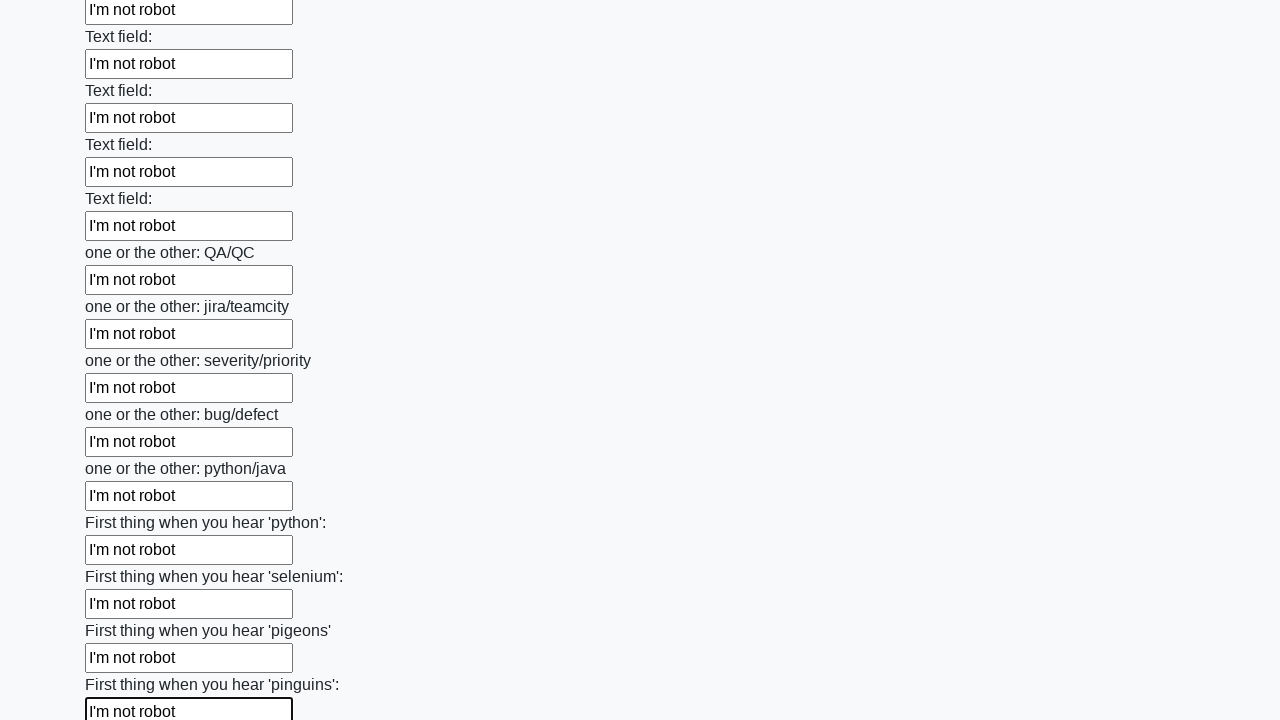

Filled an input field with 'I'm not robot' on input >> nth=96
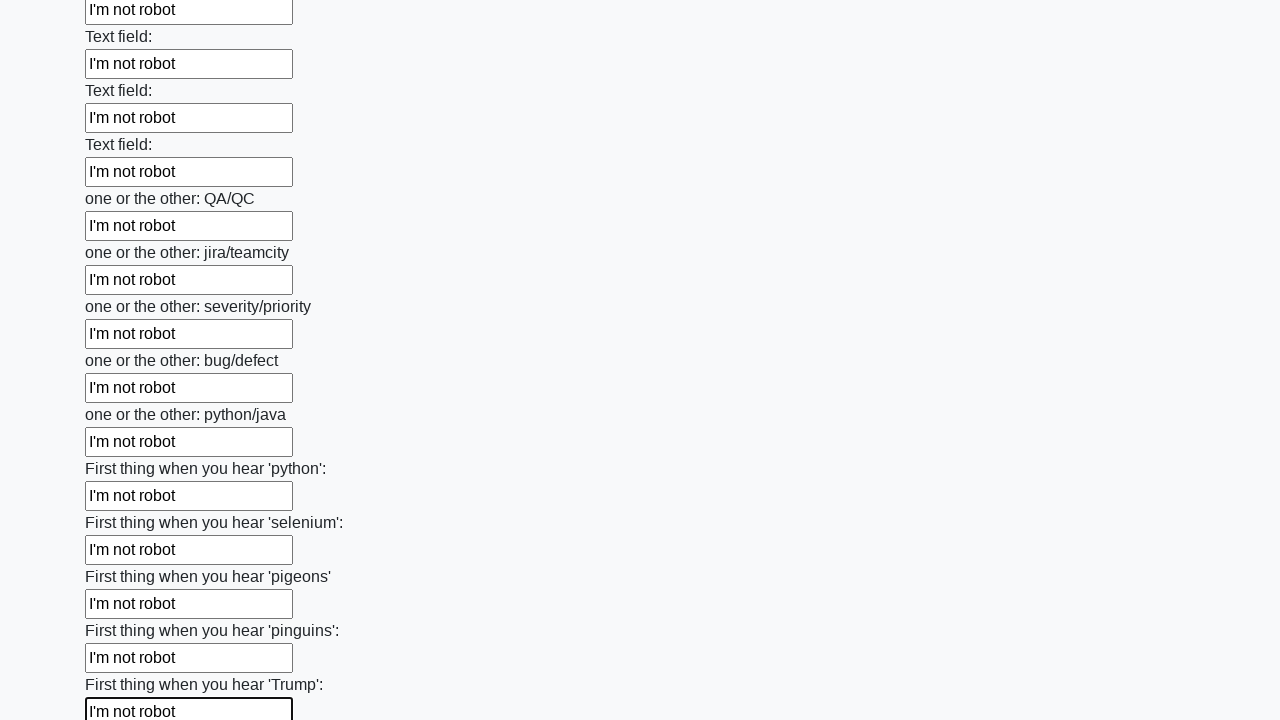

Filled an input field with 'I'm not robot' on input >> nth=97
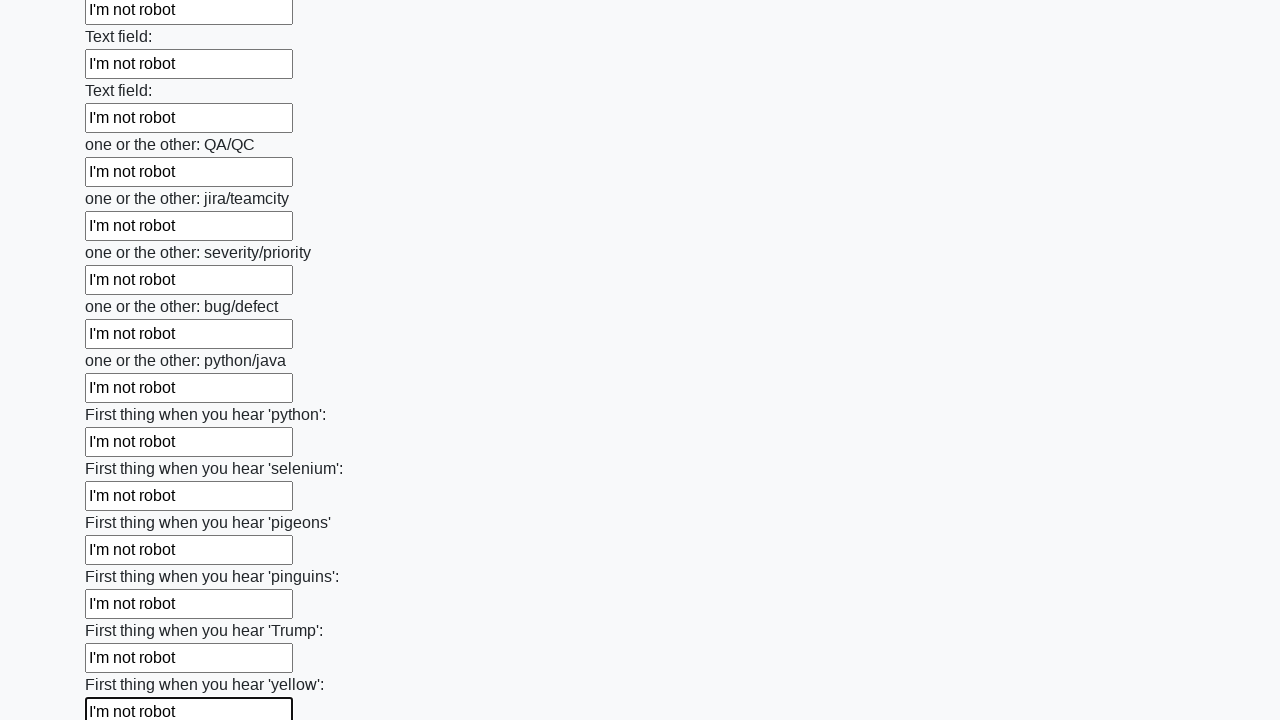

Filled an input field with 'I'm not robot' on input >> nth=98
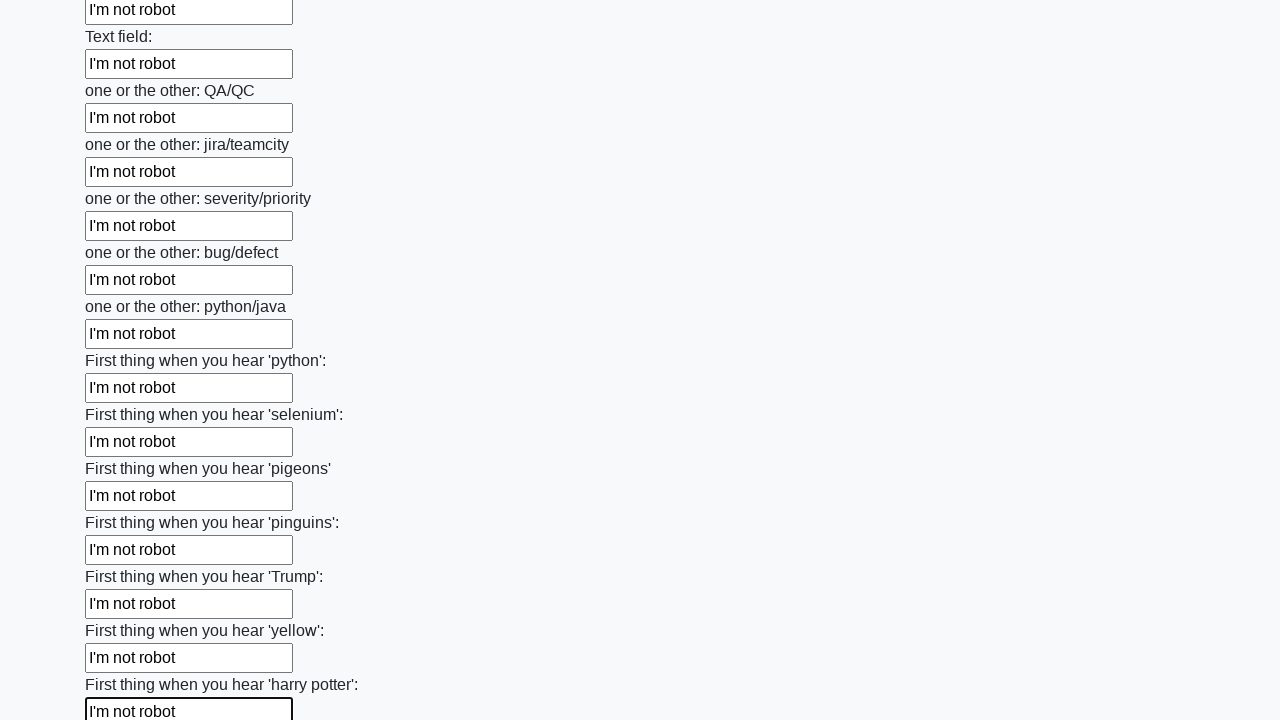

Filled an input field with 'I'm not robot' on input >> nth=99
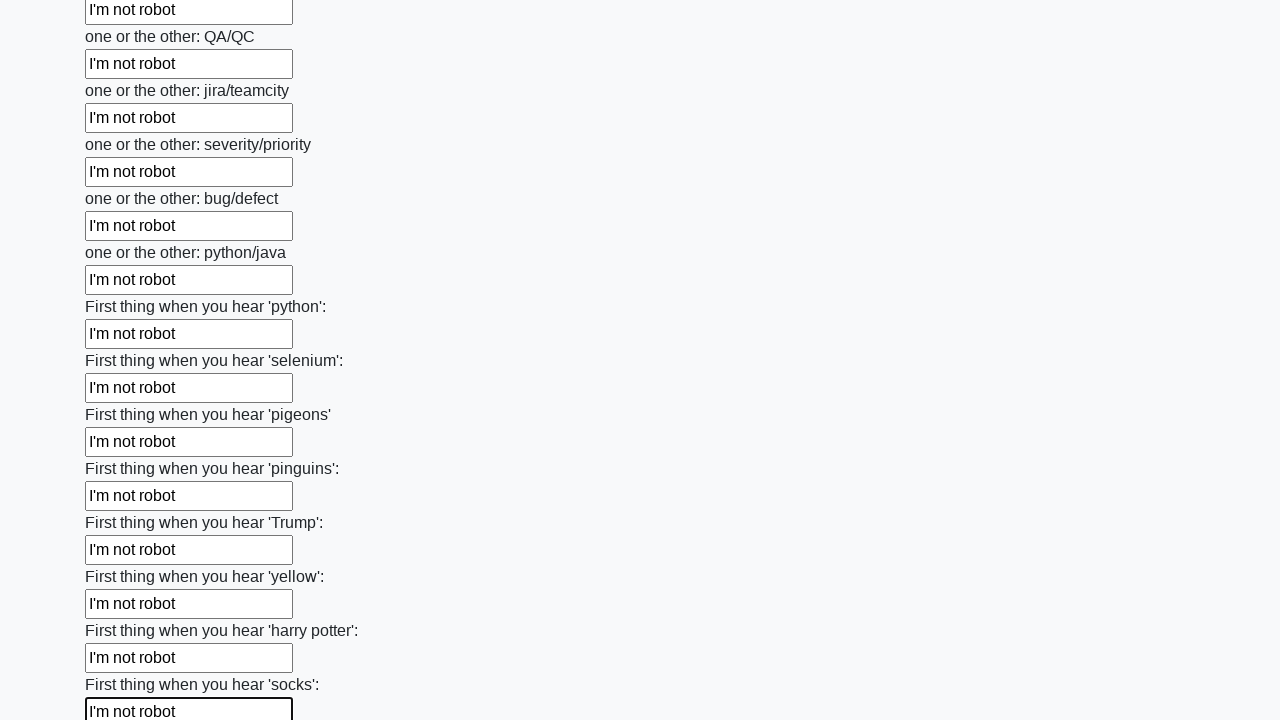

Clicked the submit button at (123, 611) on button.btn
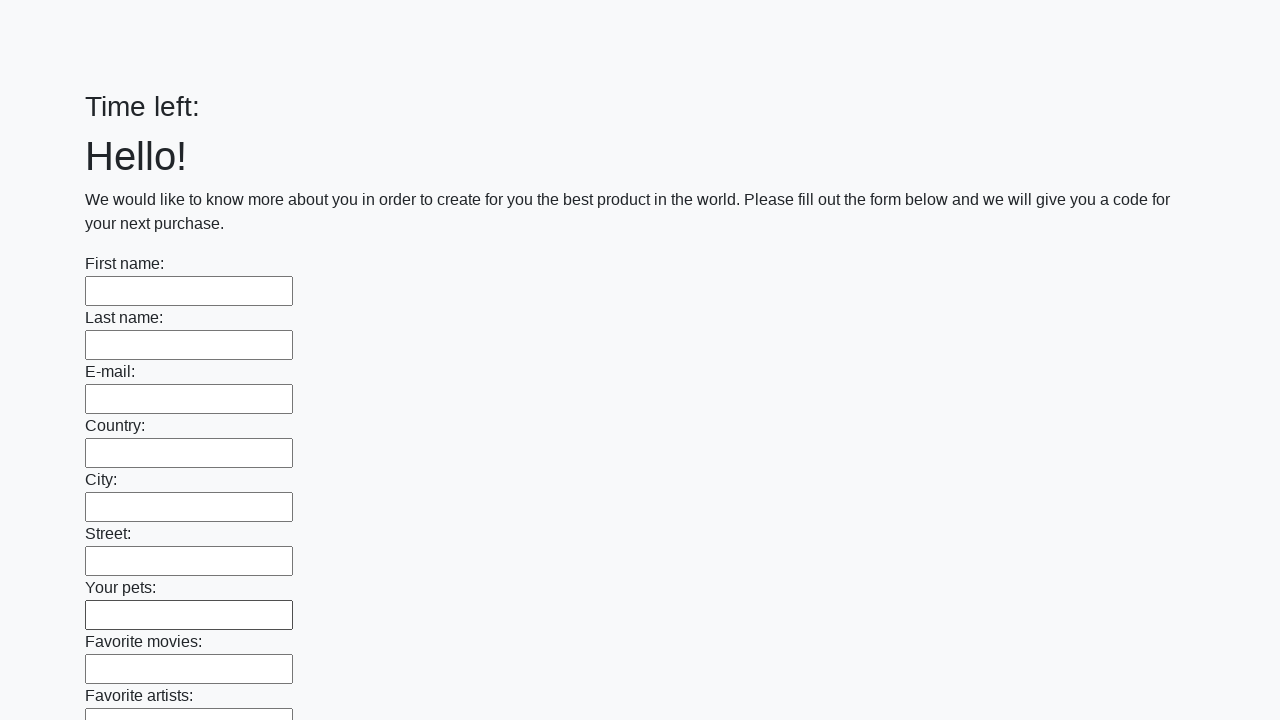

Waited 1000ms for form submission to complete
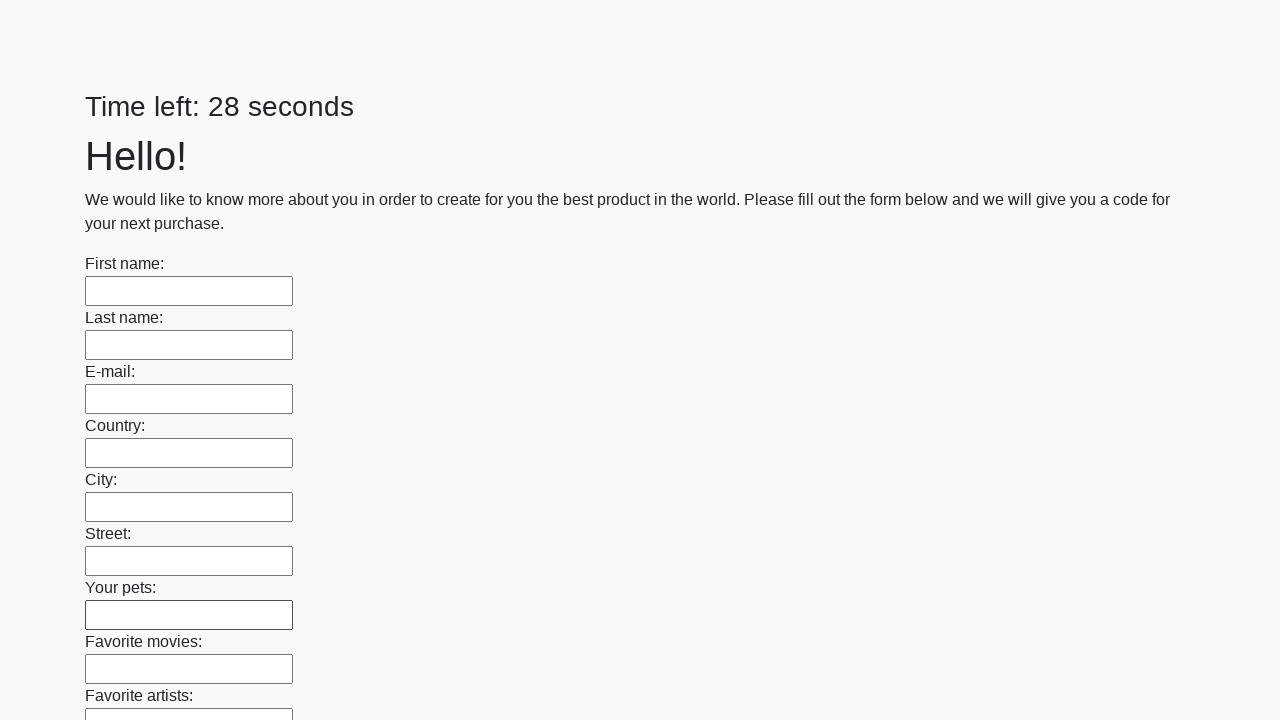

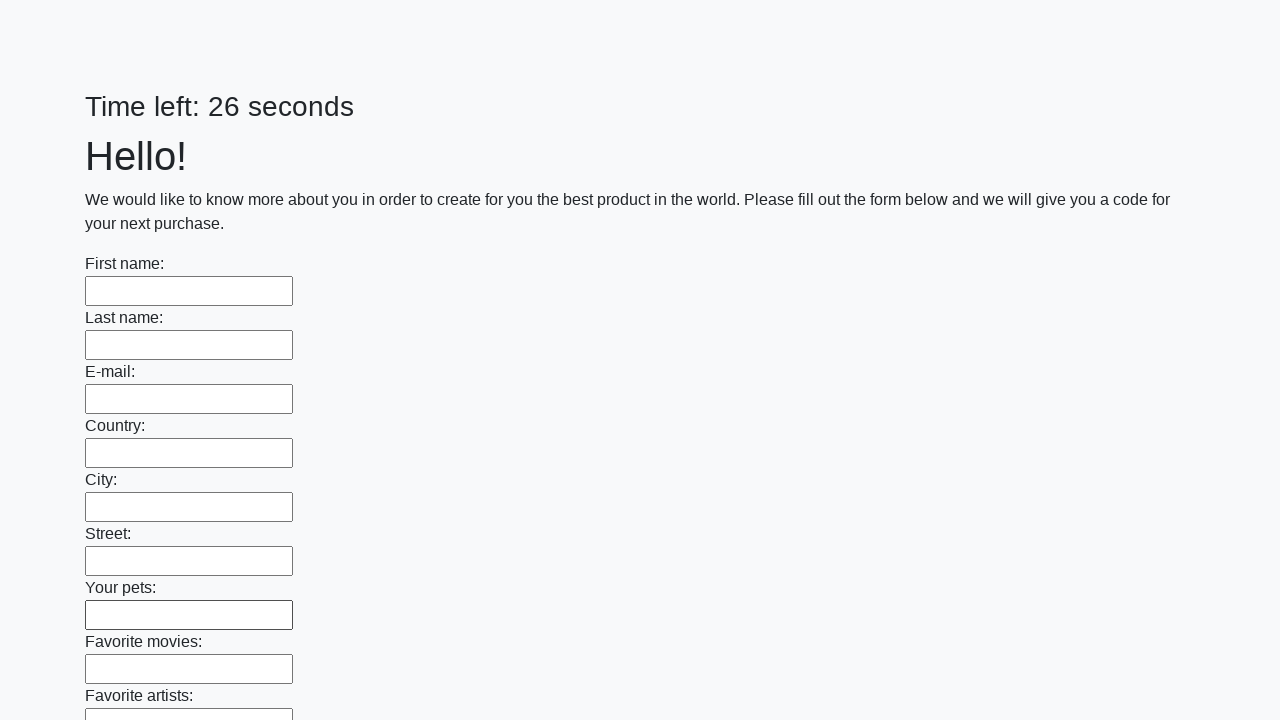